Tests filling a large form by entering text into all input fields and submitting the form by clicking the submit button.

Starting URL: http://suninjuly.github.io/huge_form.html

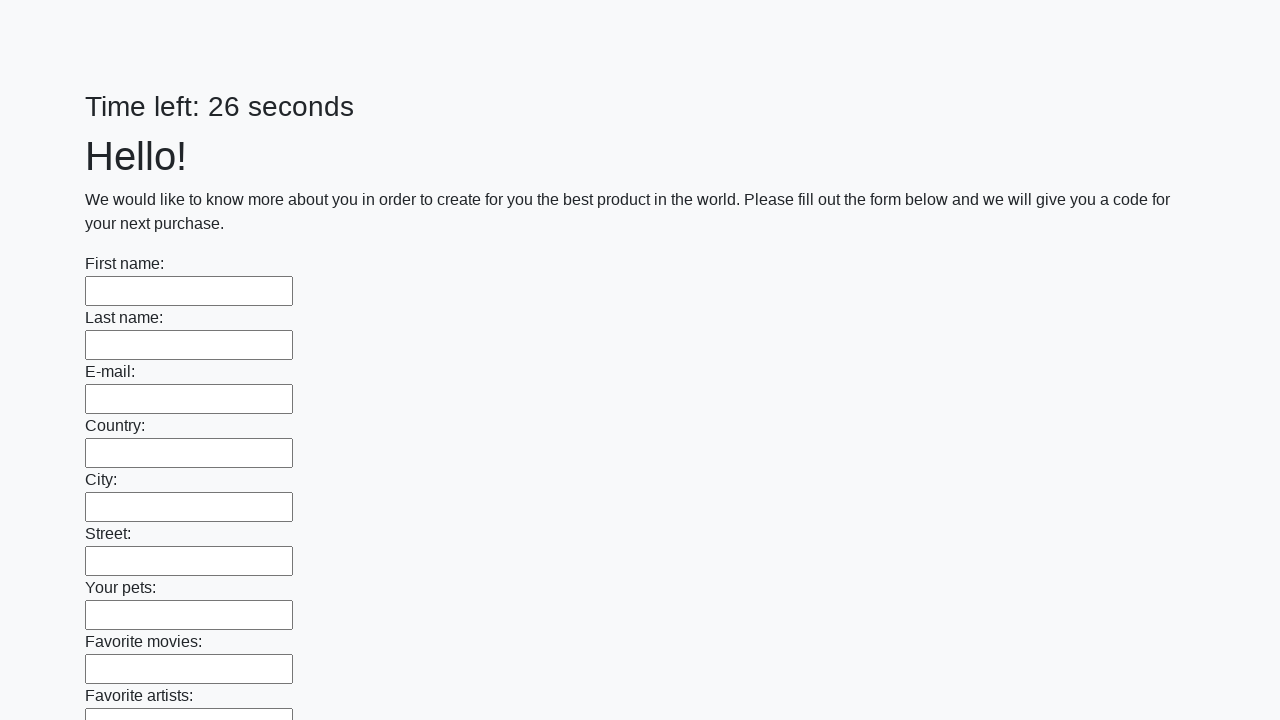

Located all input elements on the page
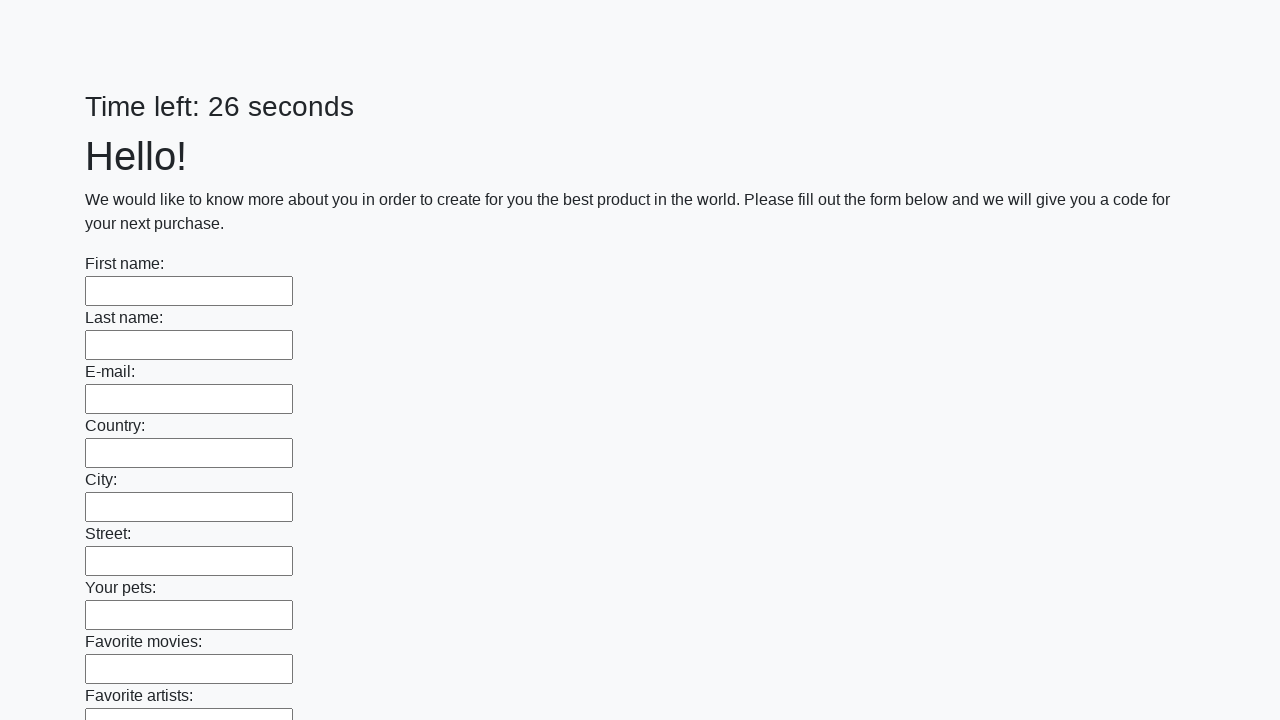

Retrieved count of input fields: 100
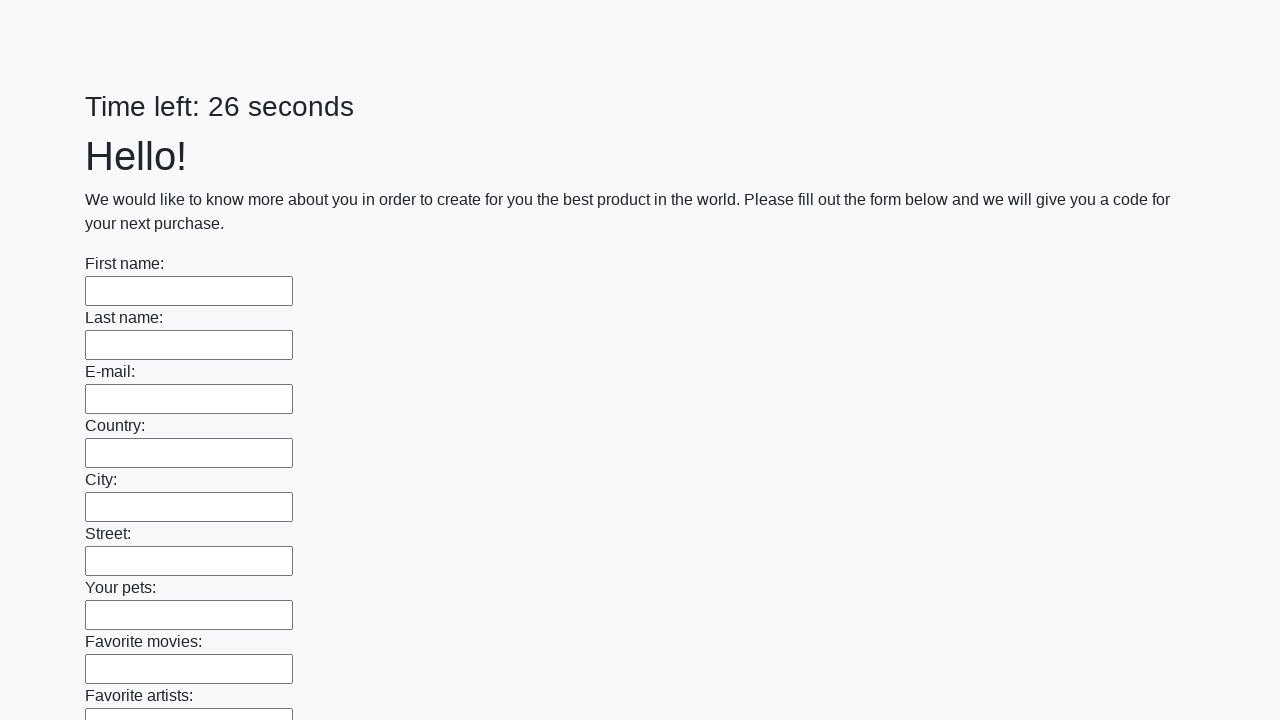

Filled input field #1 with 'Мой ответ' on input >> nth=0
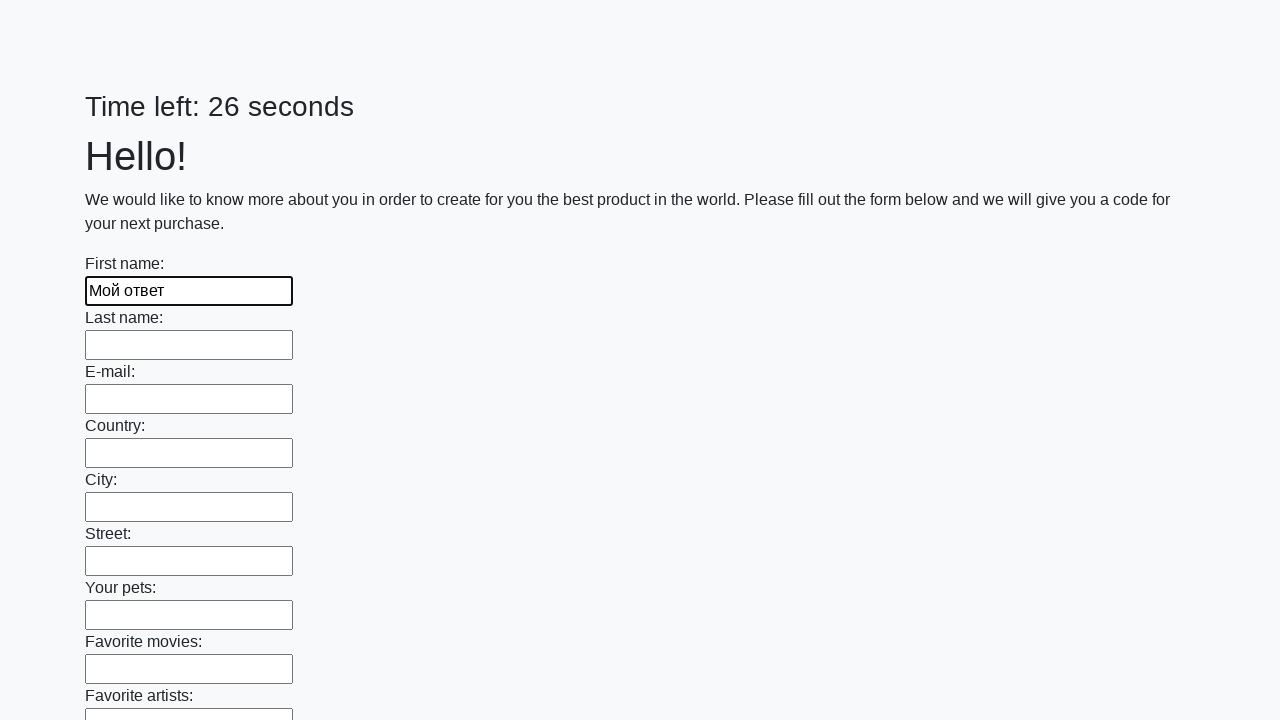

Filled input field #2 with 'Мой ответ' on input >> nth=1
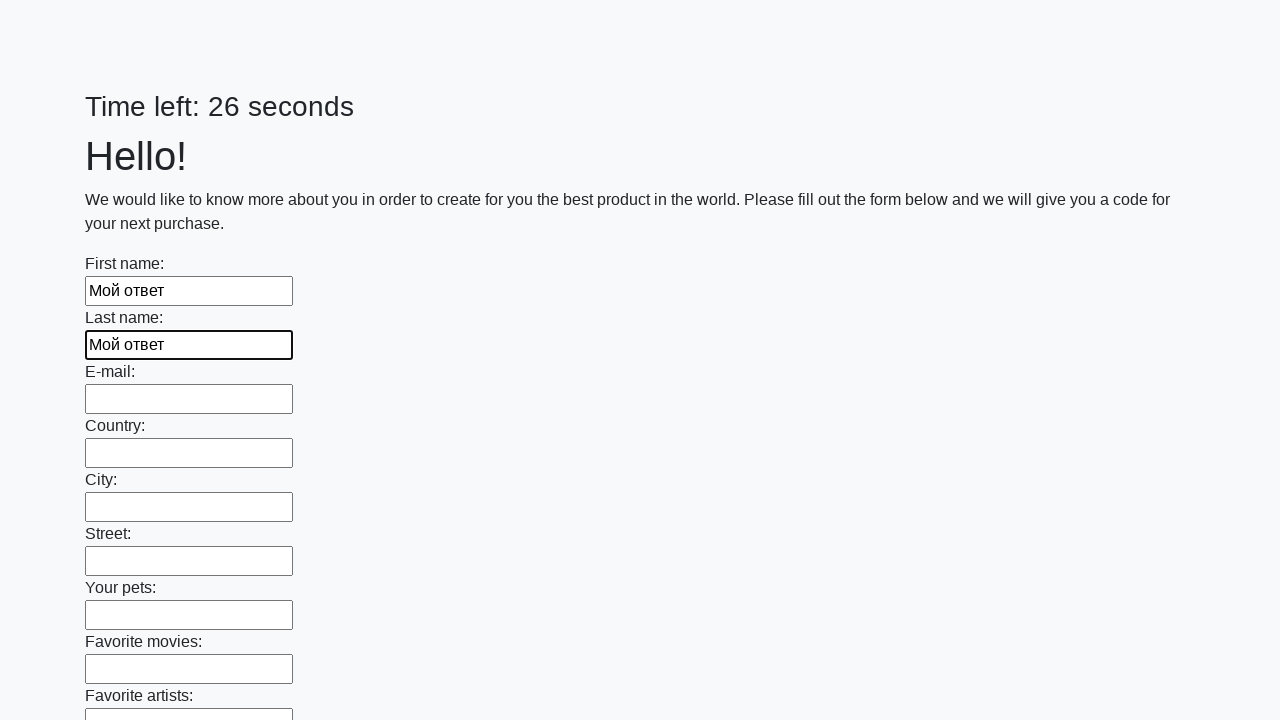

Filled input field #3 with 'Мой ответ' on input >> nth=2
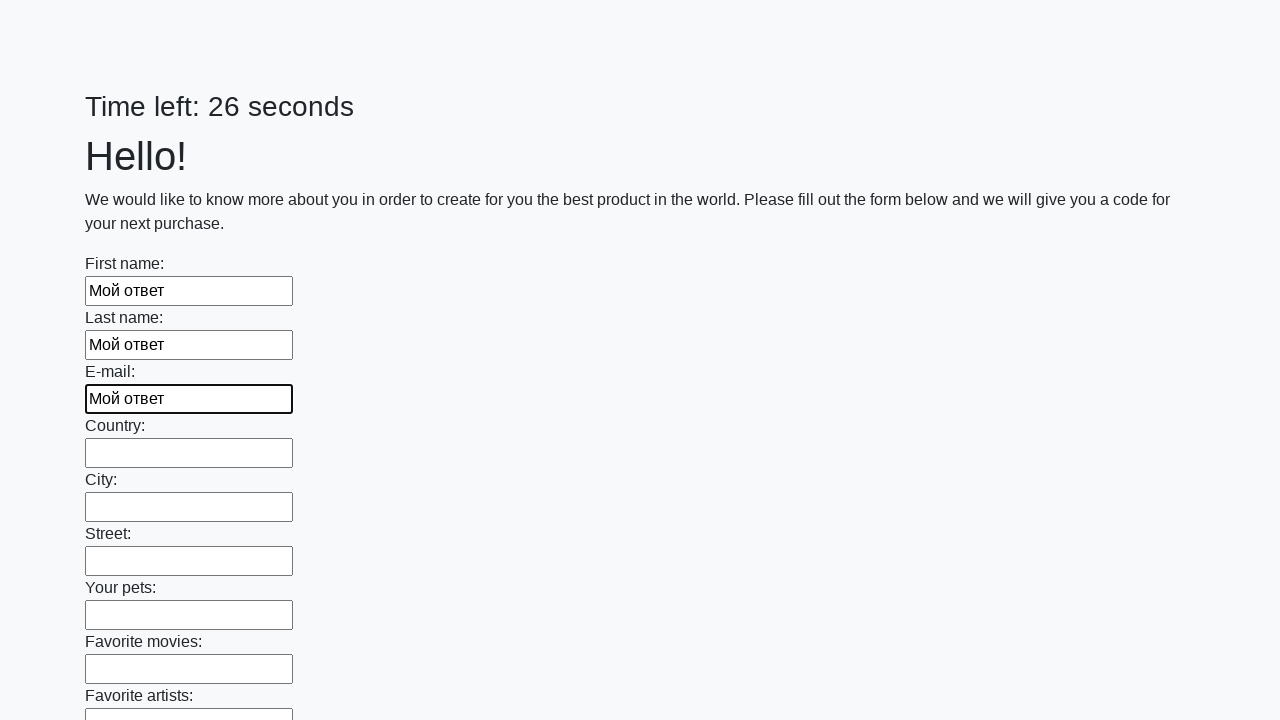

Filled input field #4 with 'Мой ответ' on input >> nth=3
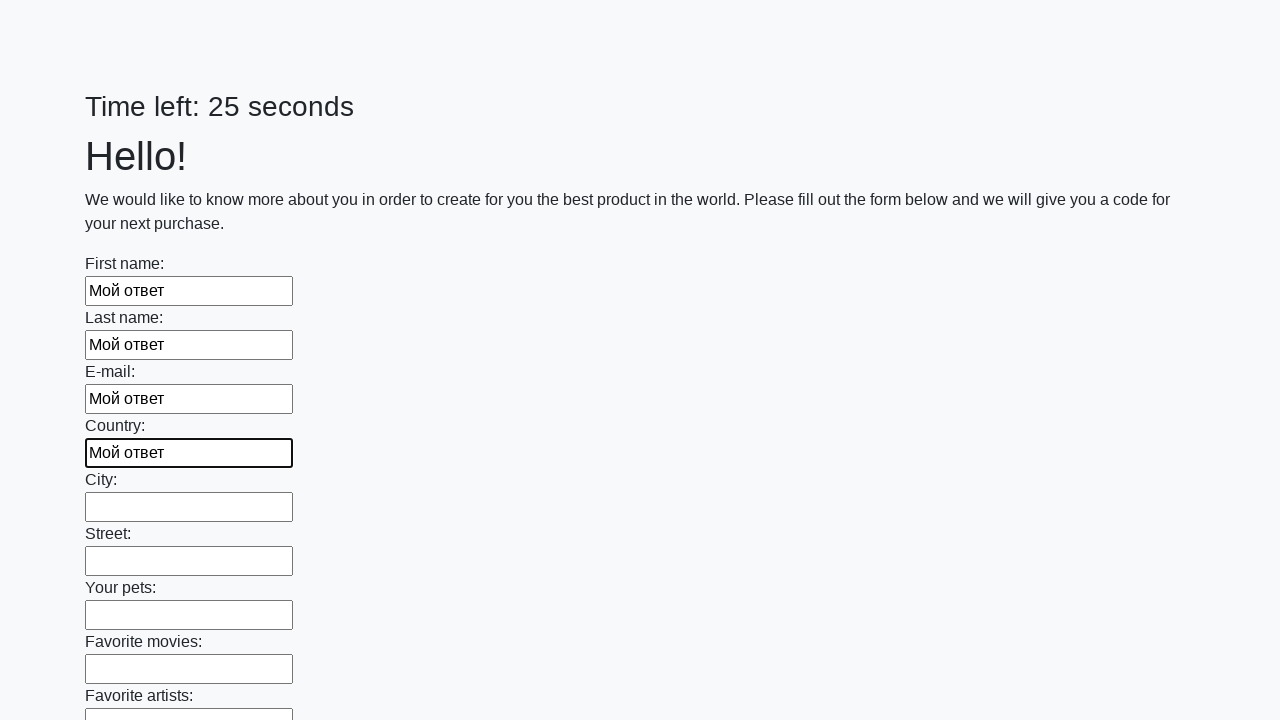

Filled input field #5 with 'Мой ответ' on input >> nth=4
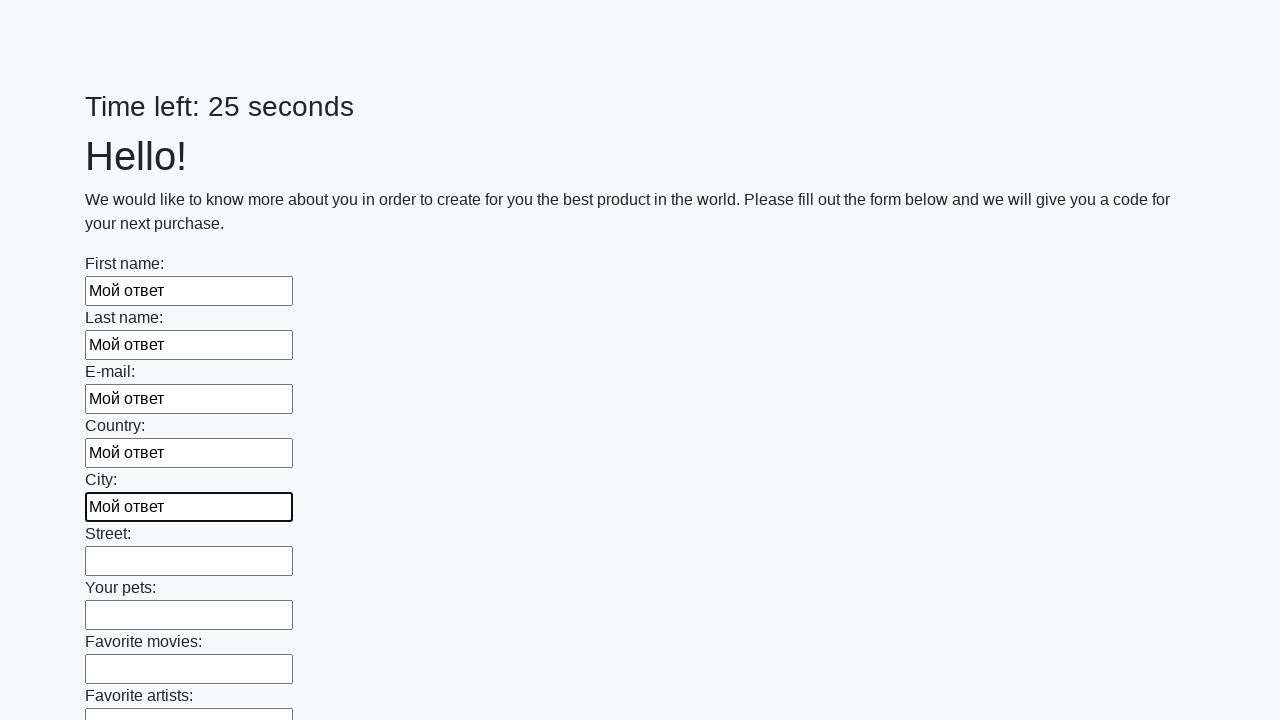

Filled input field #6 with 'Мой ответ' on input >> nth=5
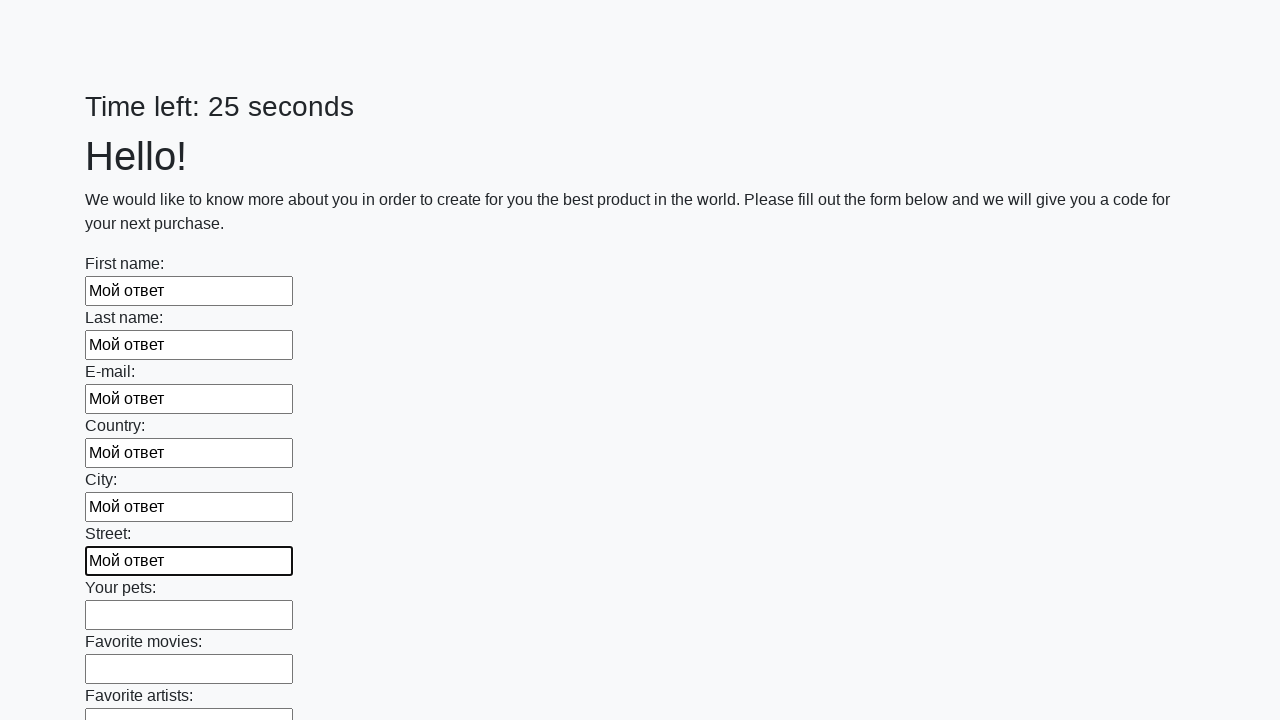

Filled input field #7 with 'Мой ответ' on input >> nth=6
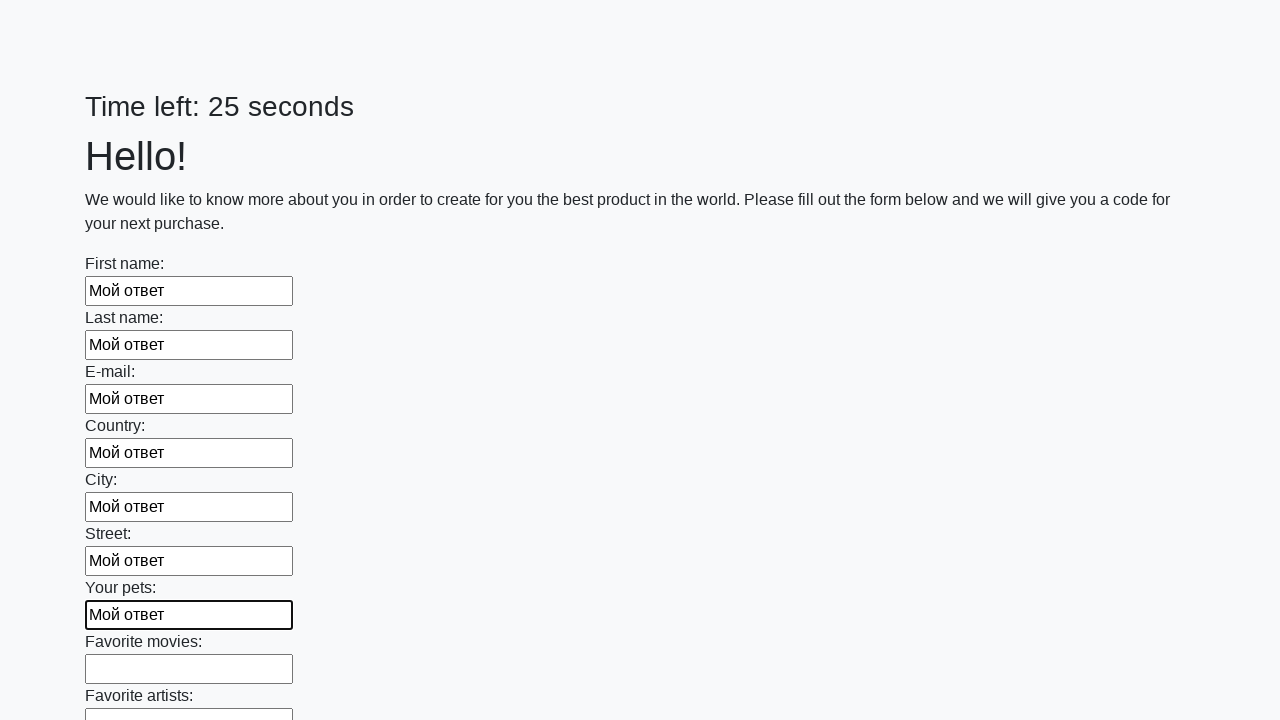

Filled input field #8 with 'Мой ответ' on input >> nth=7
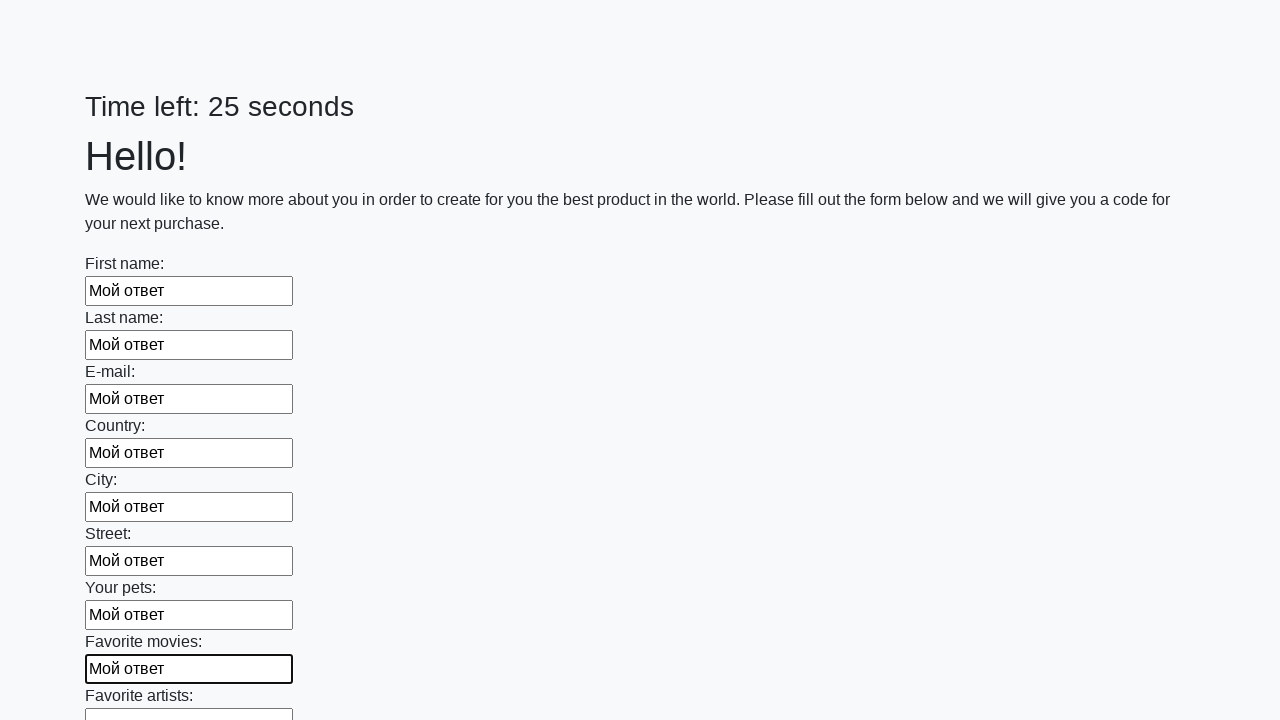

Filled input field #9 with 'Мой ответ' on input >> nth=8
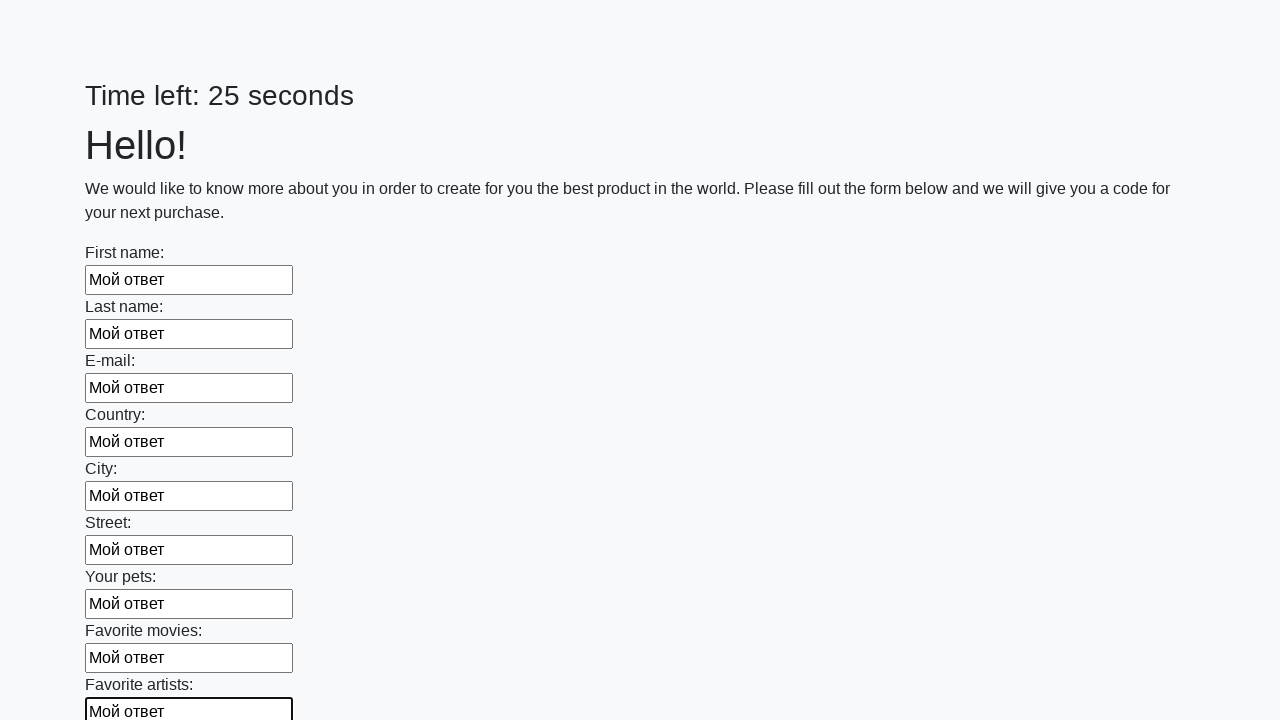

Filled input field #10 with 'Мой ответ' on input >> nth=9
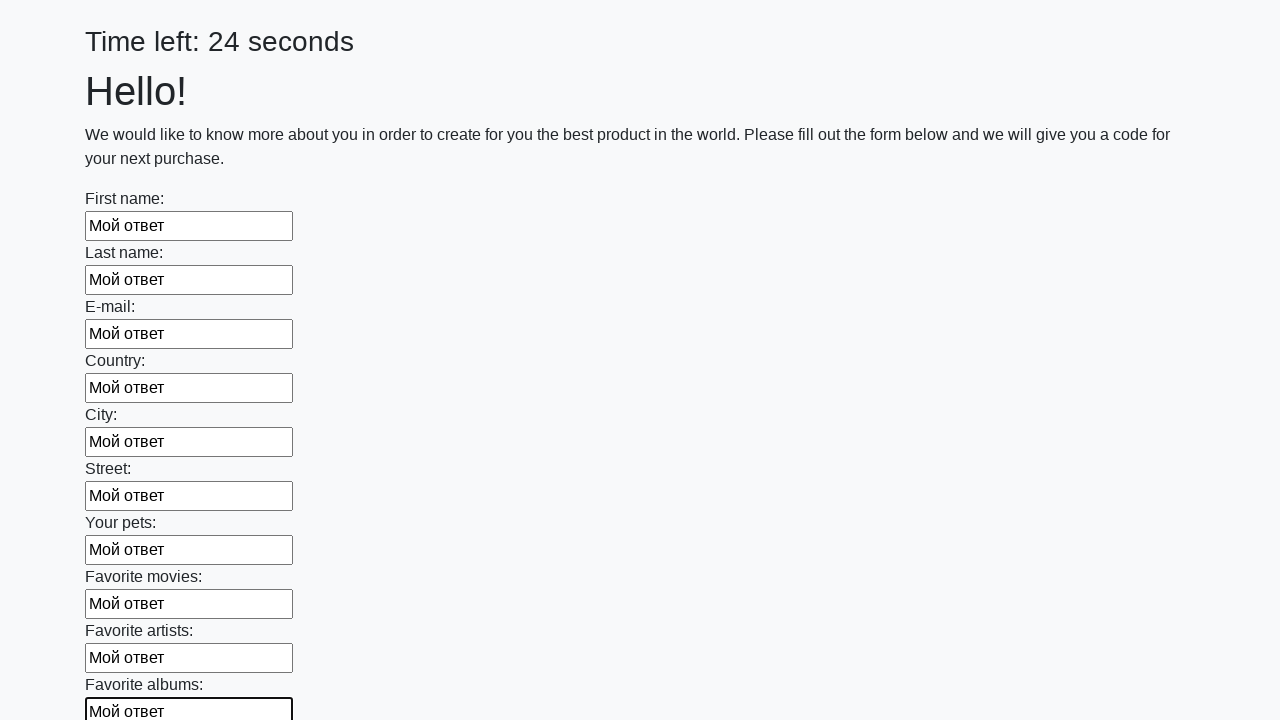

Filled input field #11 with 'Мой ответ' on input >> nth=10
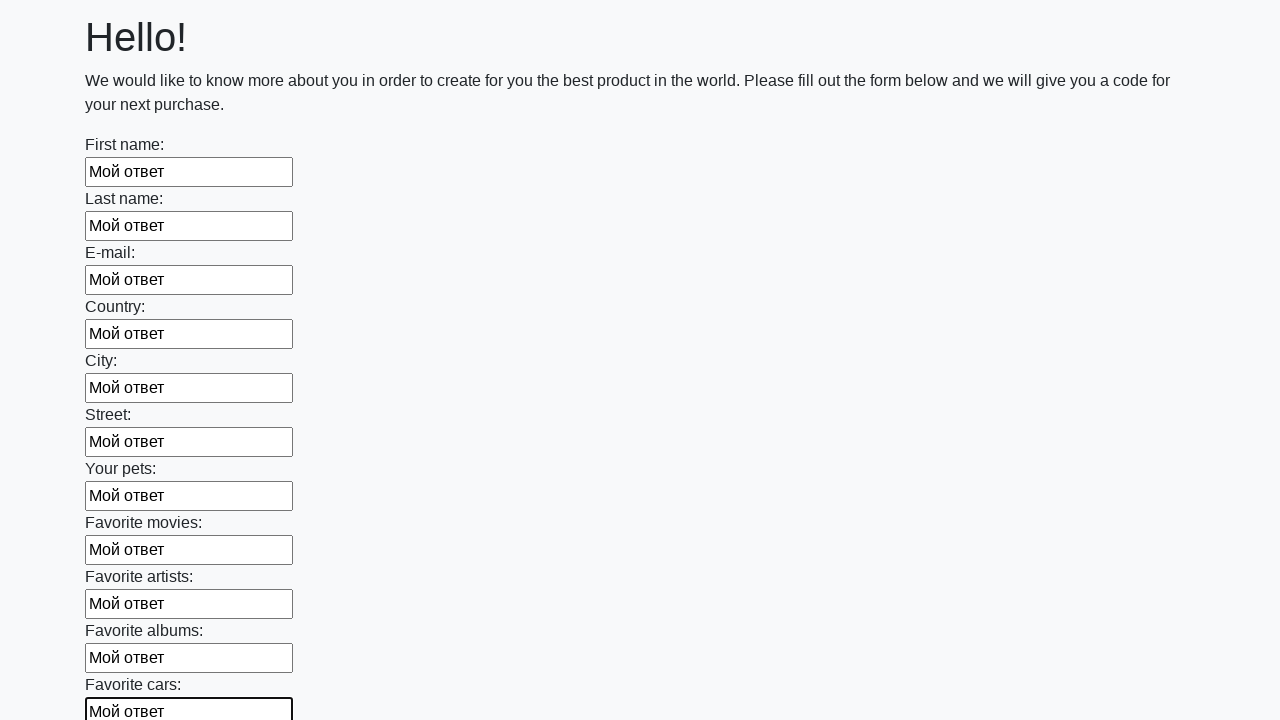

Filled input field #12 with 'Мой ответ' on input >> nth=11
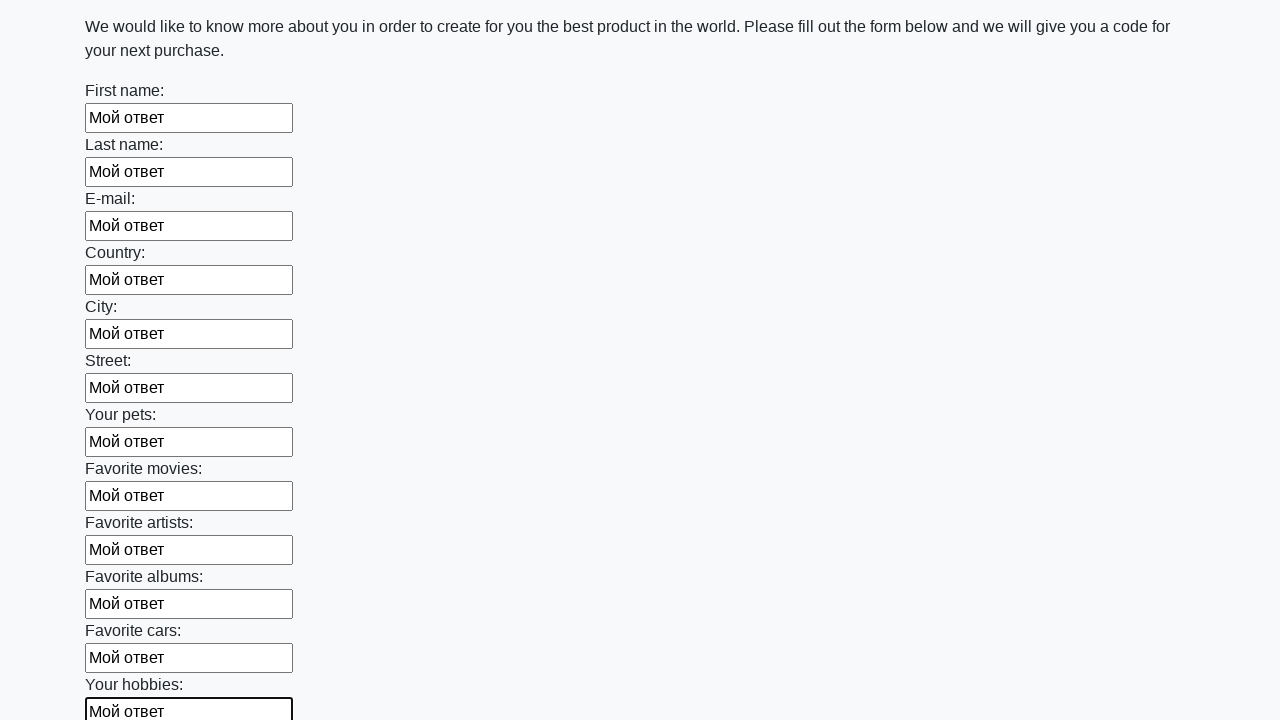

Filled input field #13 with 'Мой ответ' on input >> nth=12
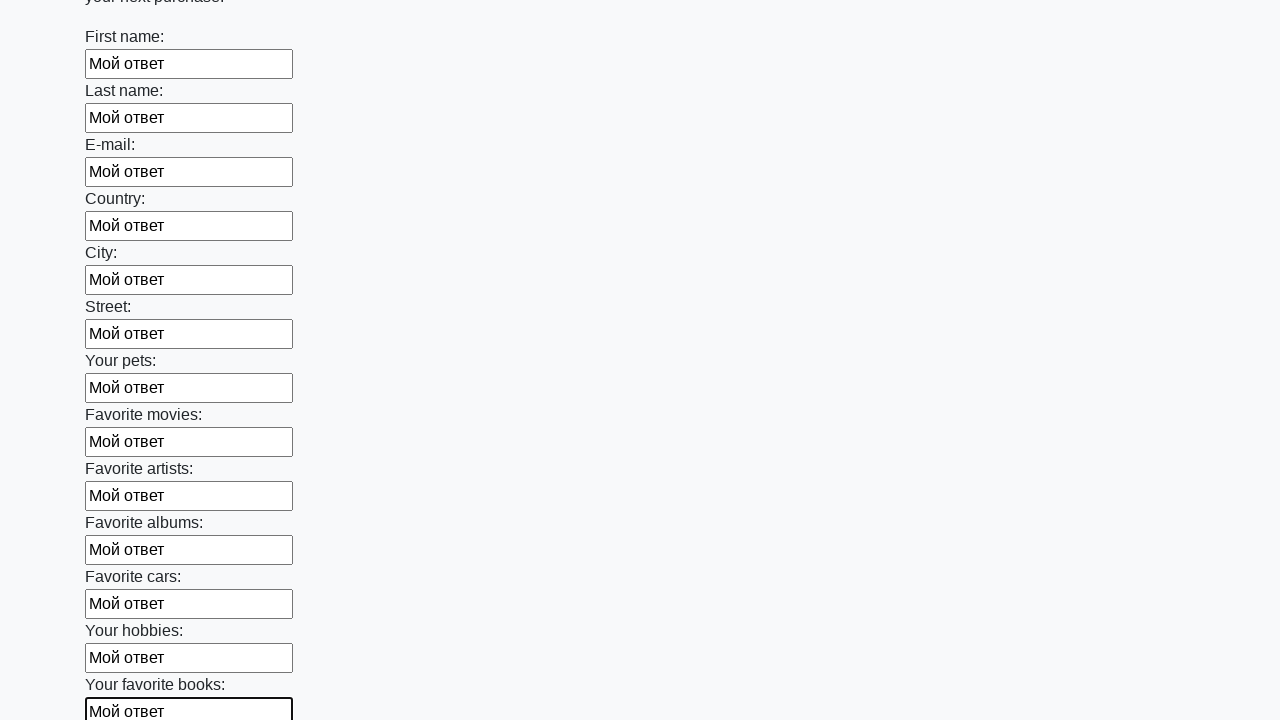

Filled input field #14 with 'Мой ответ' on input >> nth=13
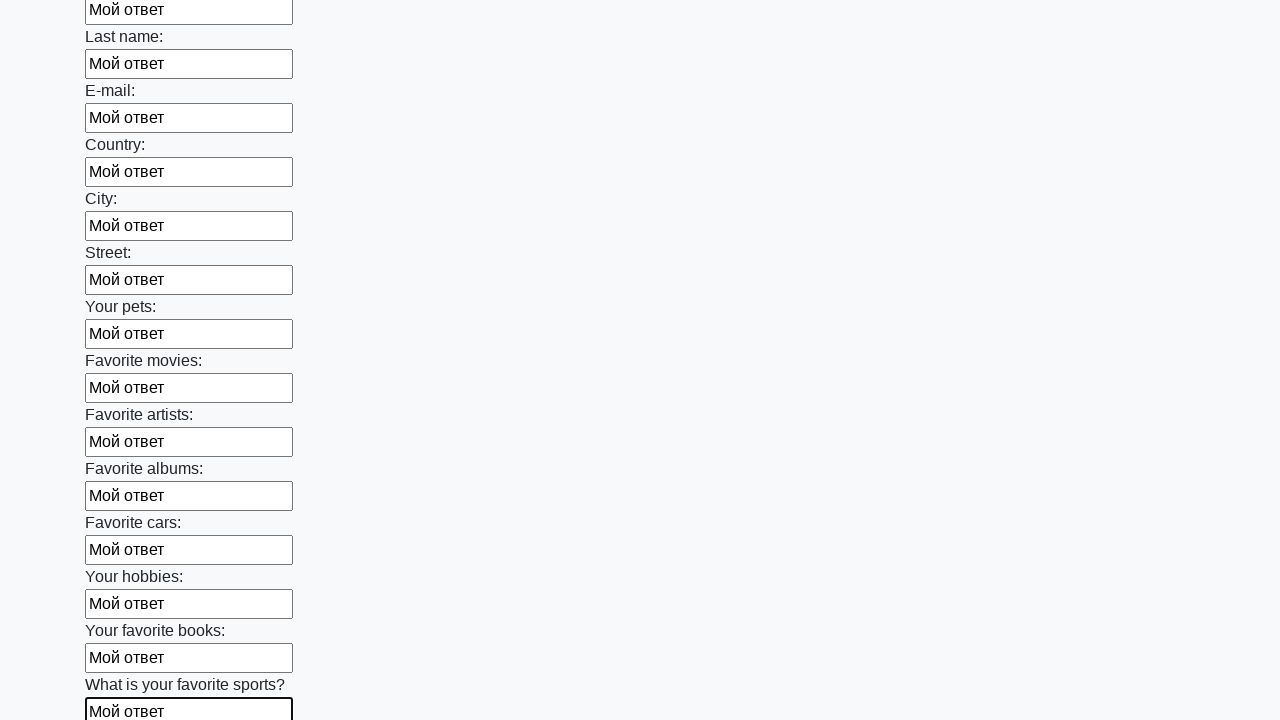

Filled input field #15 with 'Мой ответ' on input >> nth=14
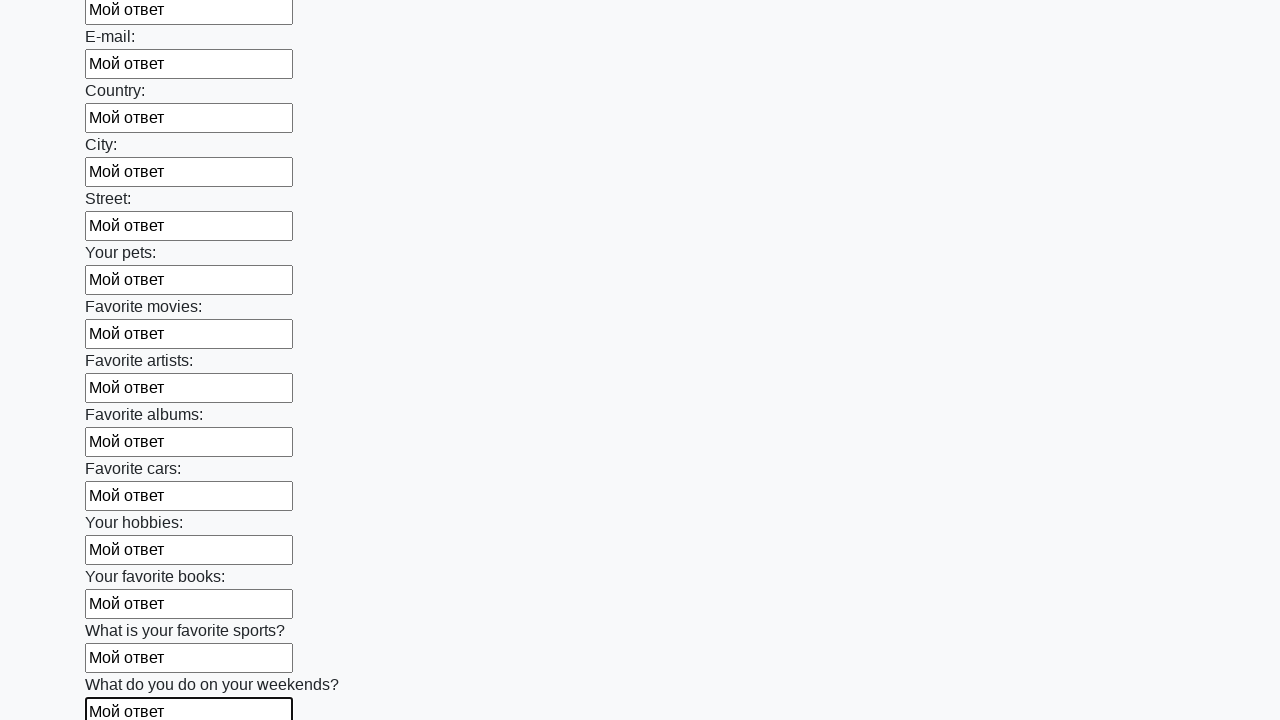

Filled input field #16 with 'Мой ответ' on input >> nth=15
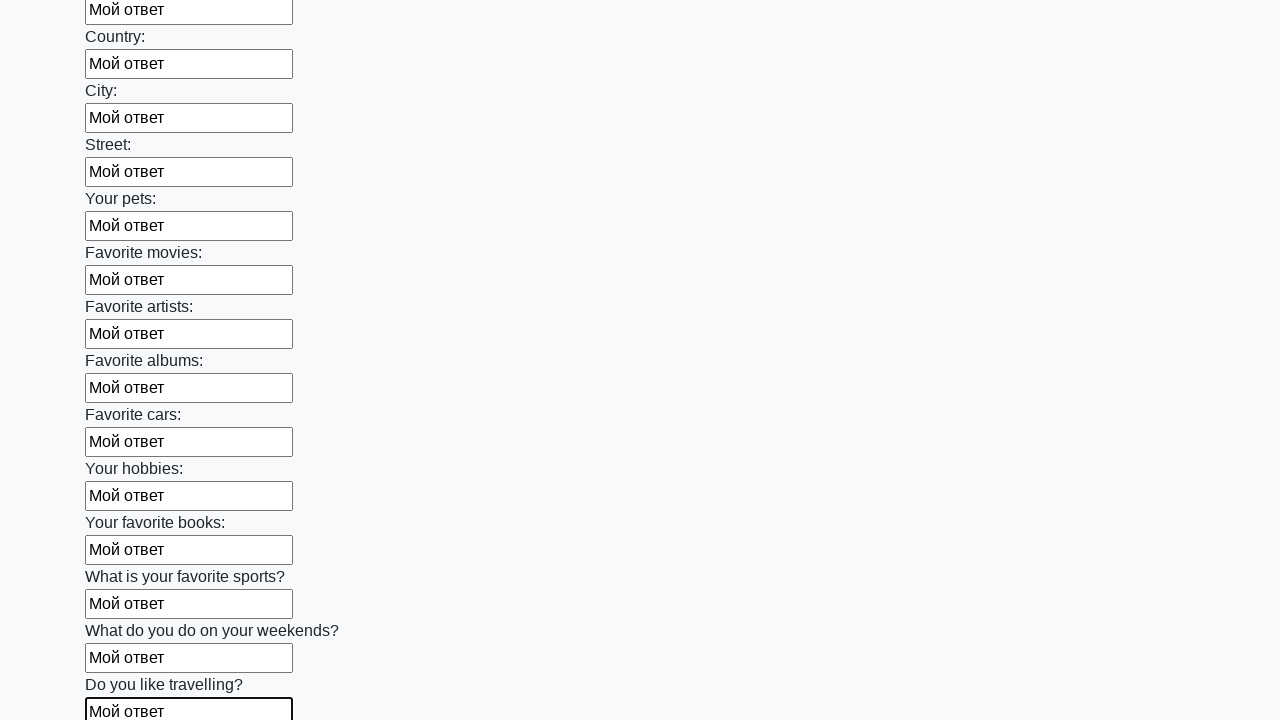

Filled input field #17 with 'Мой ответ' on input >> nth=16
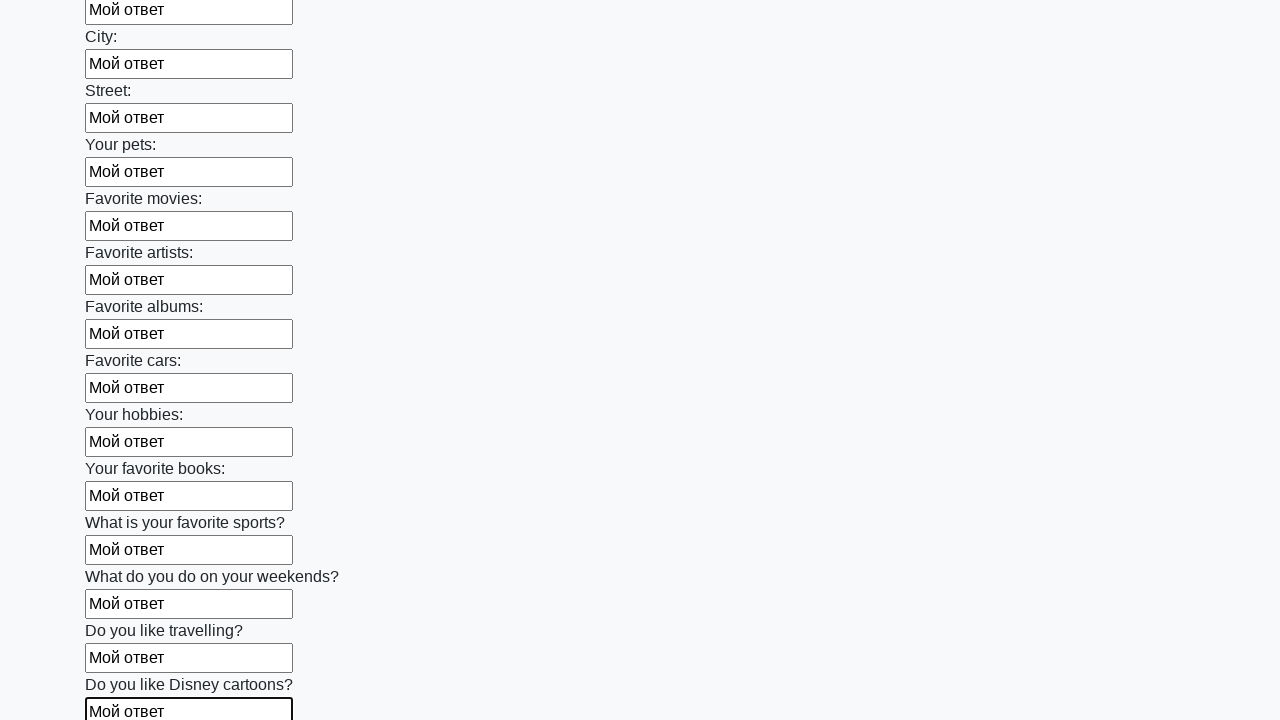

Filled input field #18 with 'Мой ответ' on input >> nth=17
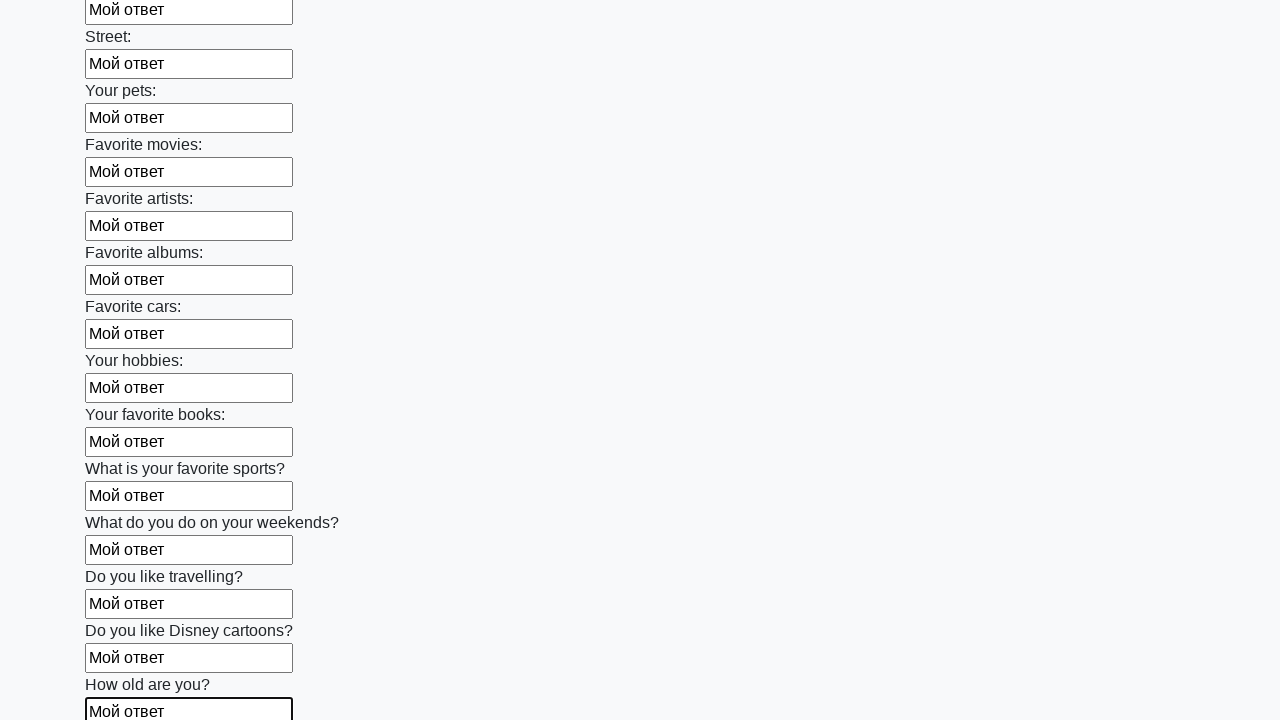

Filled input field #19 with 'Мой ответ' on input >> nth=18
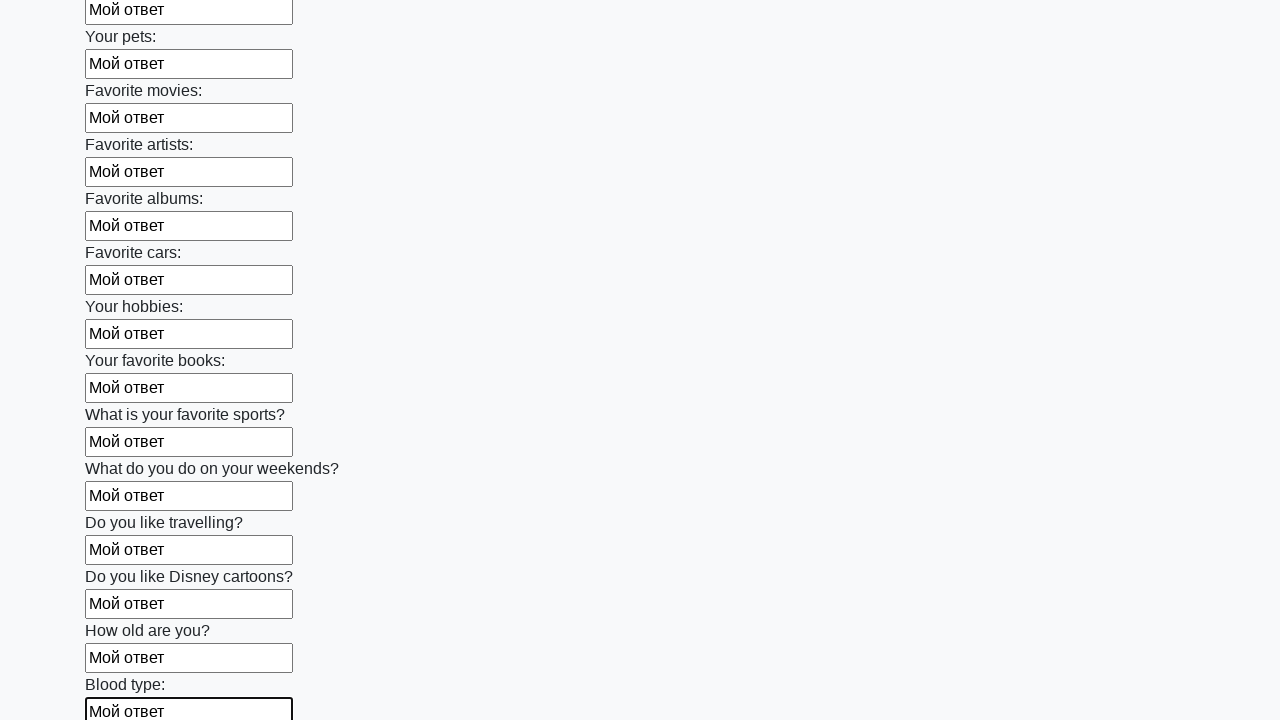

Filled input field #20 with 'Мой ответ' on input >> nth=19
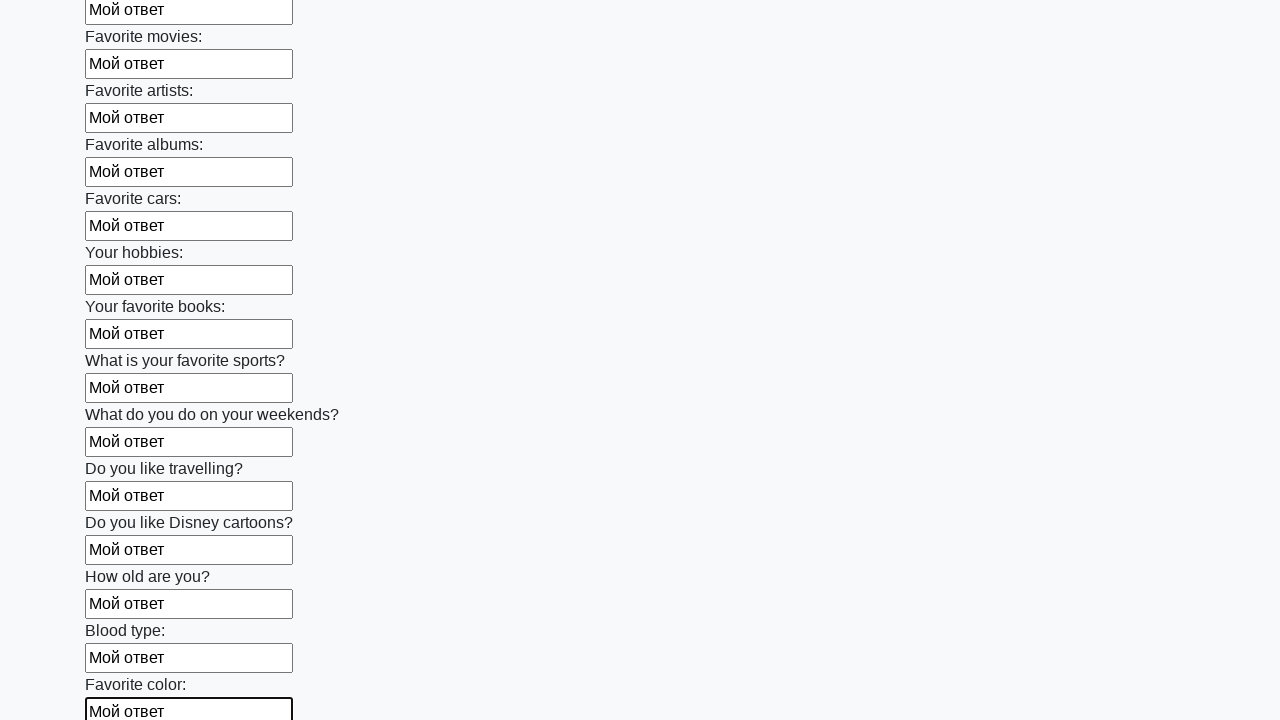

Filled input field #21 with 'Мой ответ' on input >> nth=20
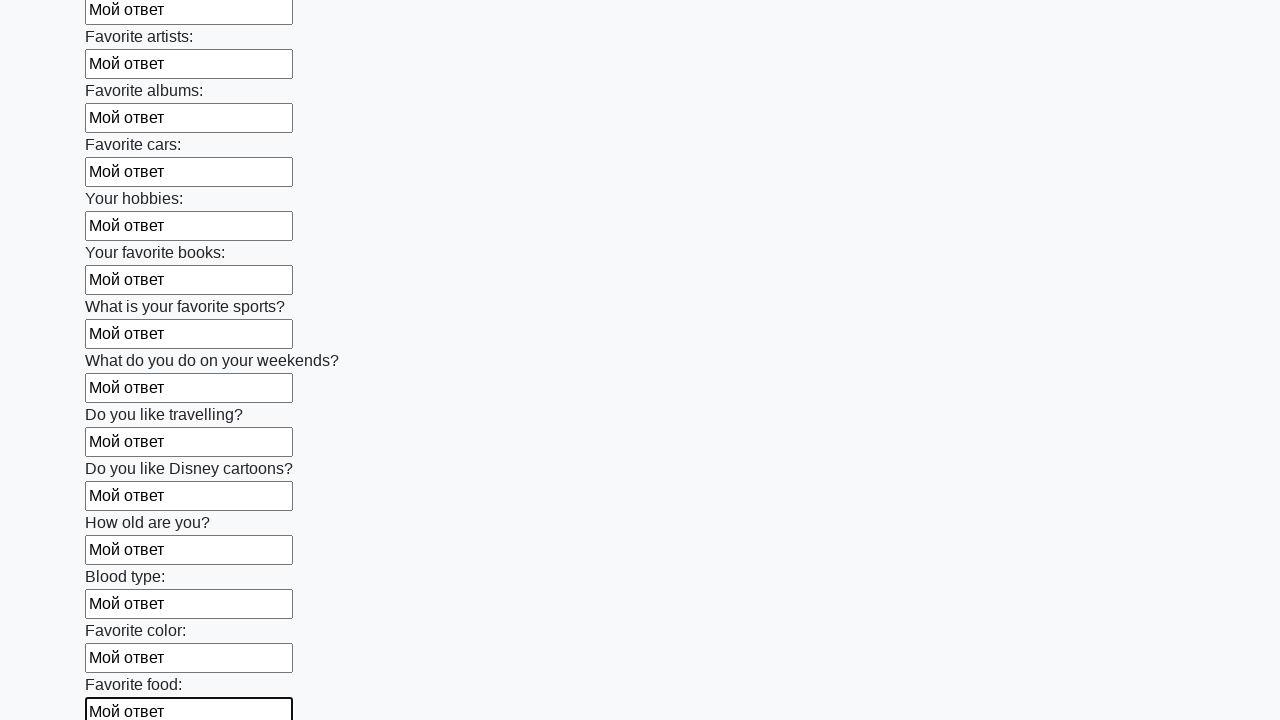

Filled input field #22 with 'Мой ответ' on input >> nth=21
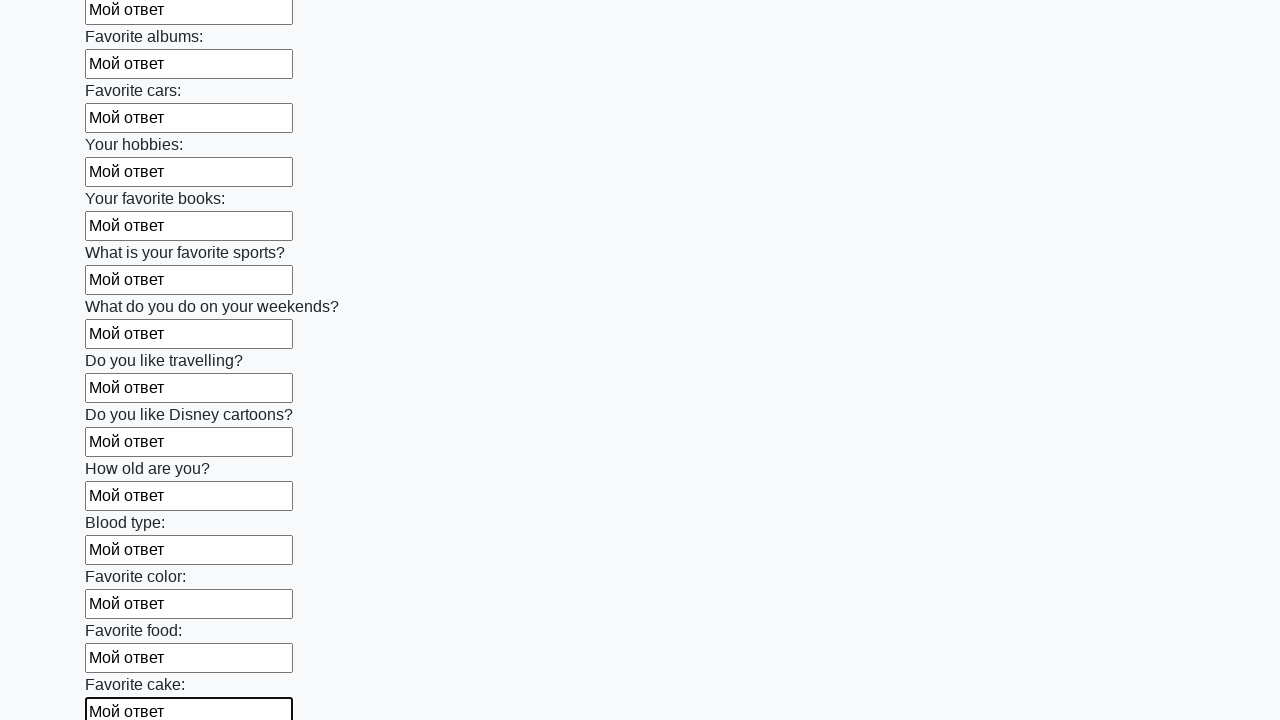

Filled input field #23 with 'Мой ответ' on input >> nth=22
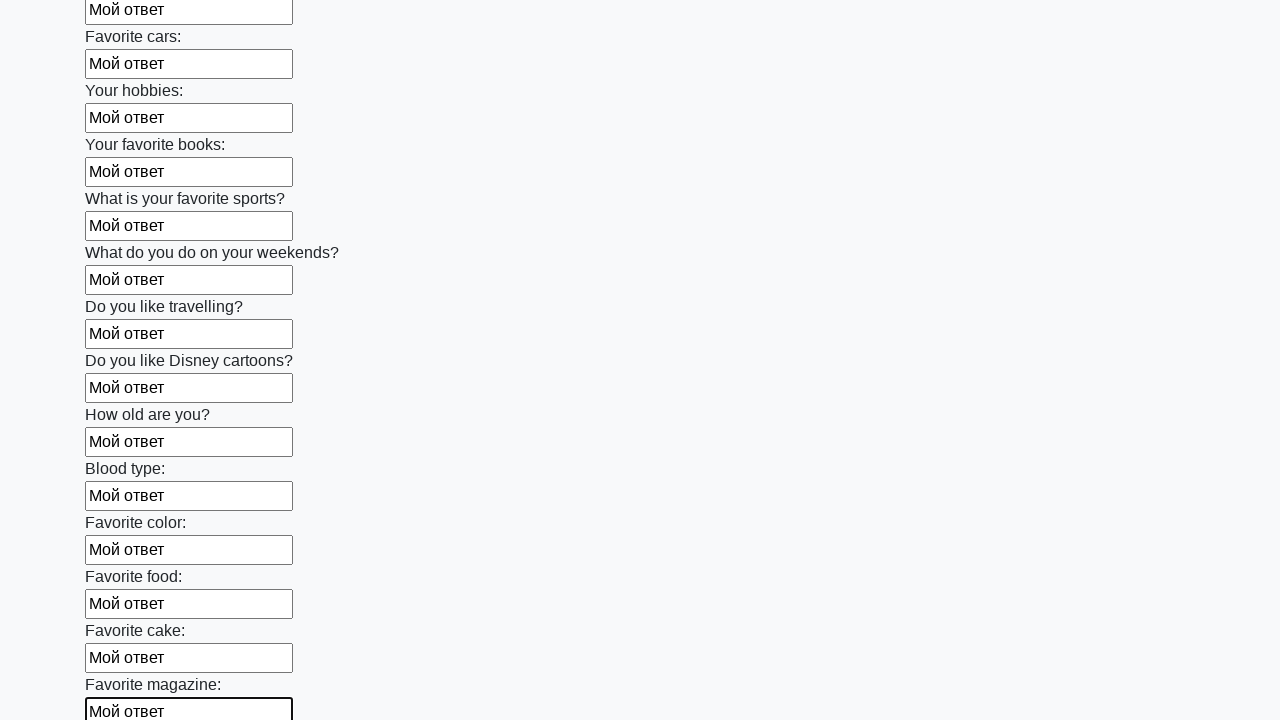

Filled input field #24 with 'Мой ответ' on input >> nth=23
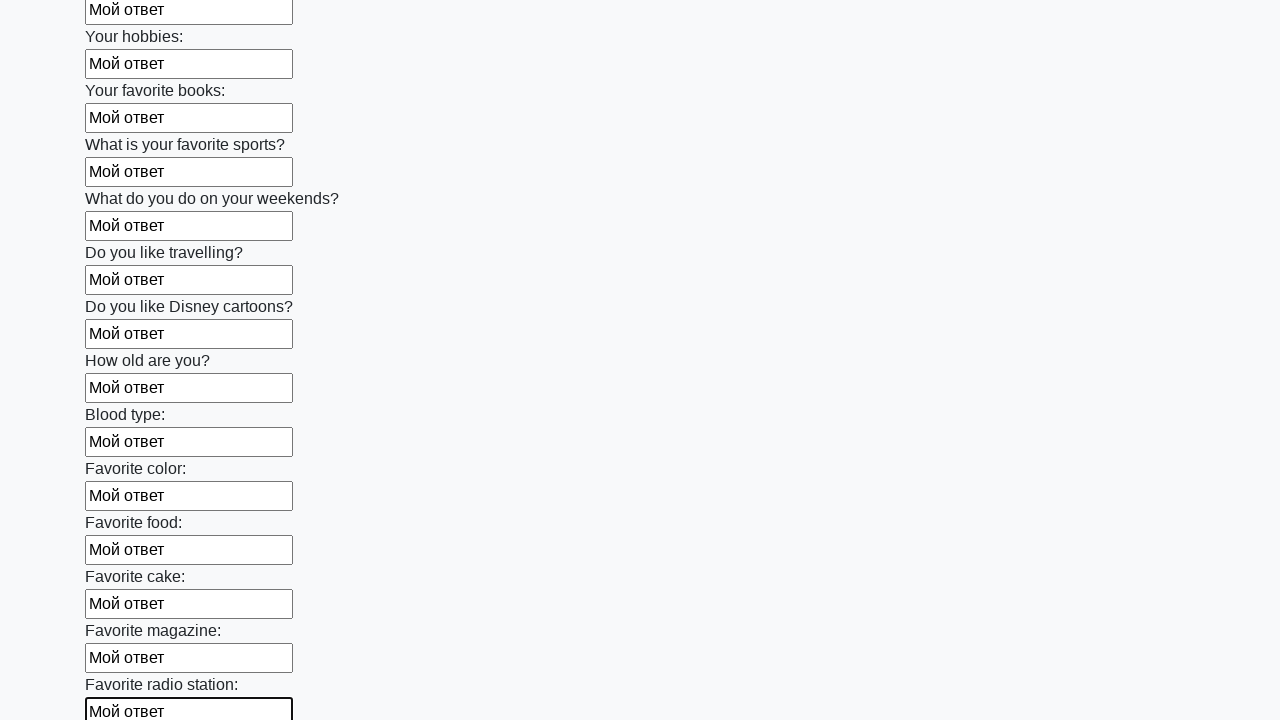

Filled input field #25 with 'Мой ответ' on input >> nth=24
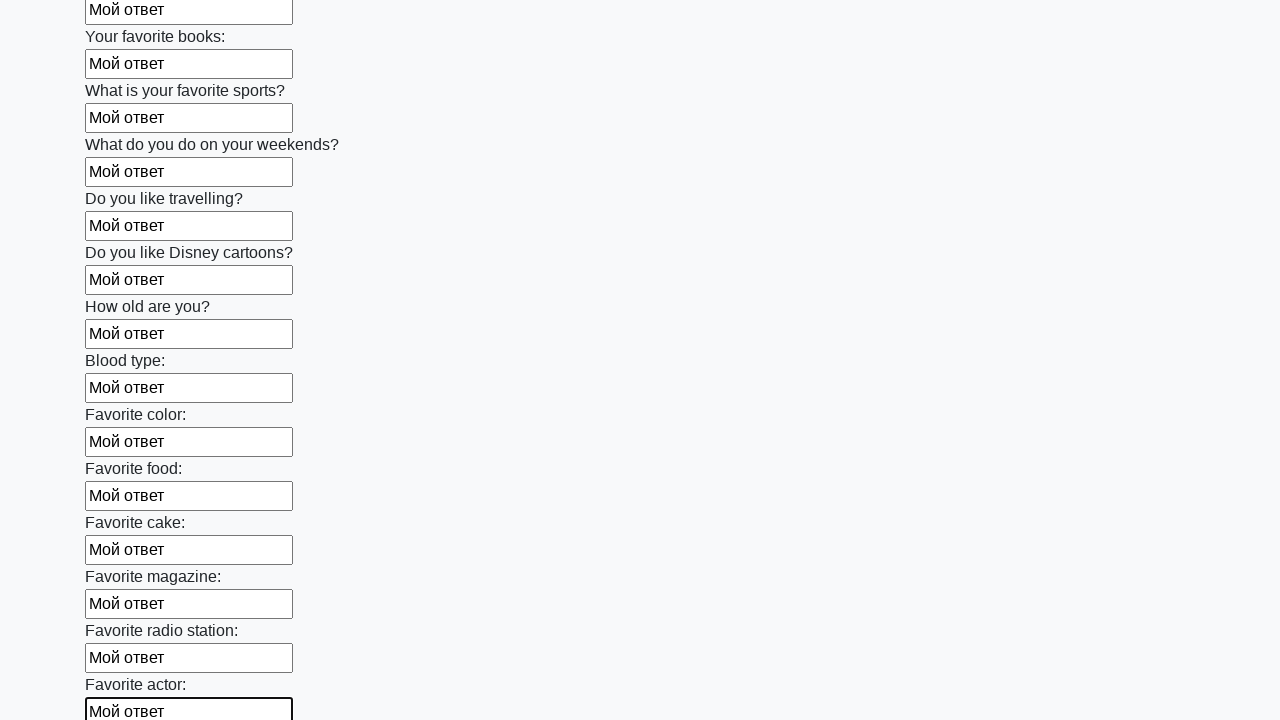

Filled input field #26 with 'Мой ответ' on input >> nth=25
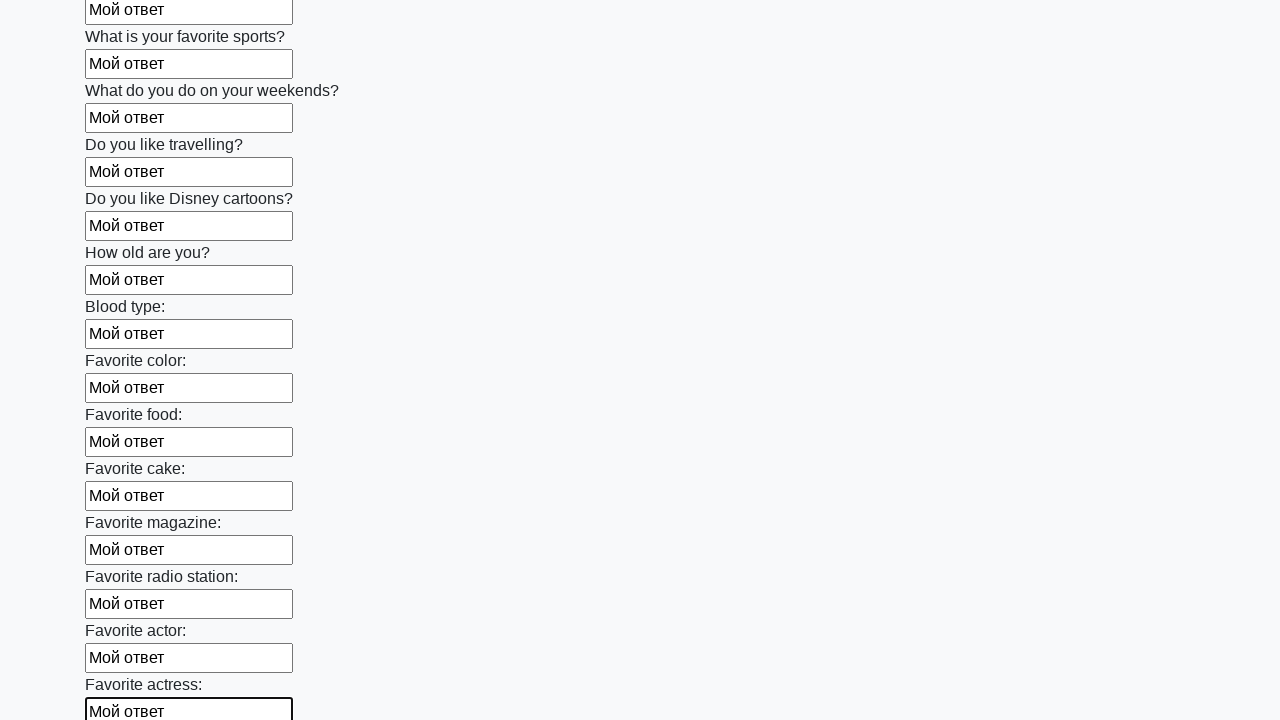

Filled input field #27 with 'Мой ответ' on input >> nth=26
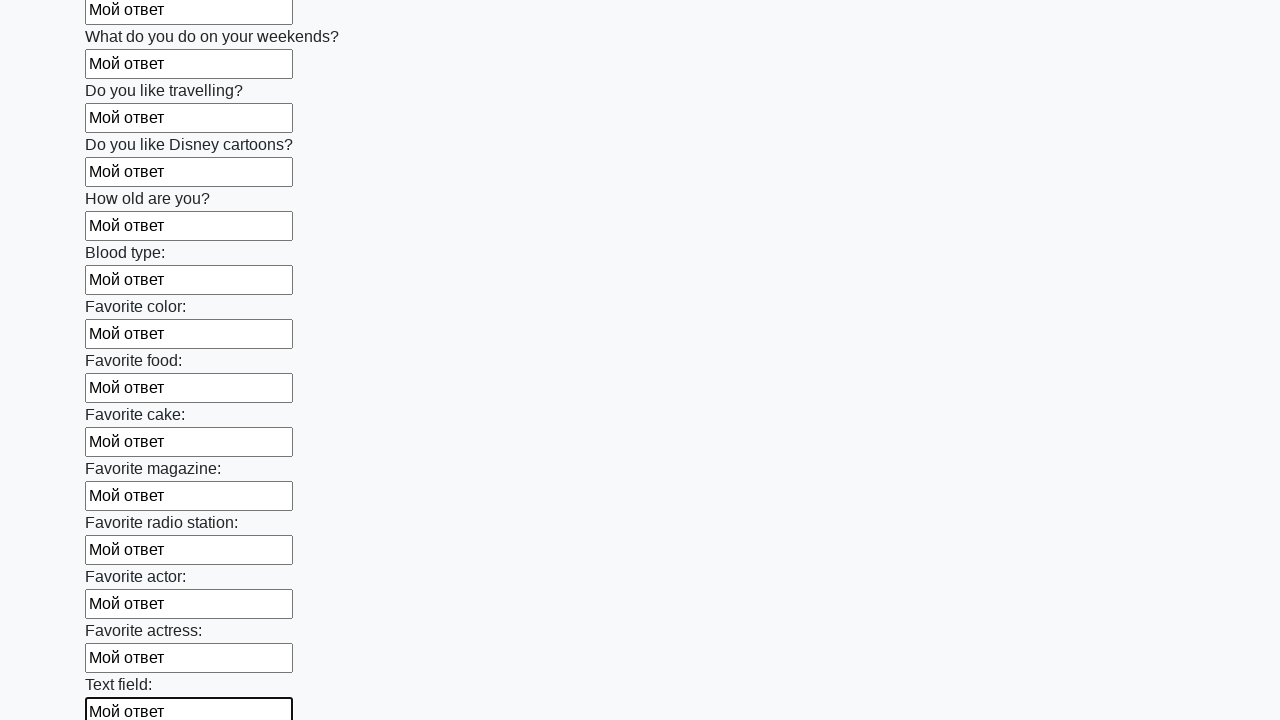

Filled input field #28 with 'Мой ответ' on input >> nth=27
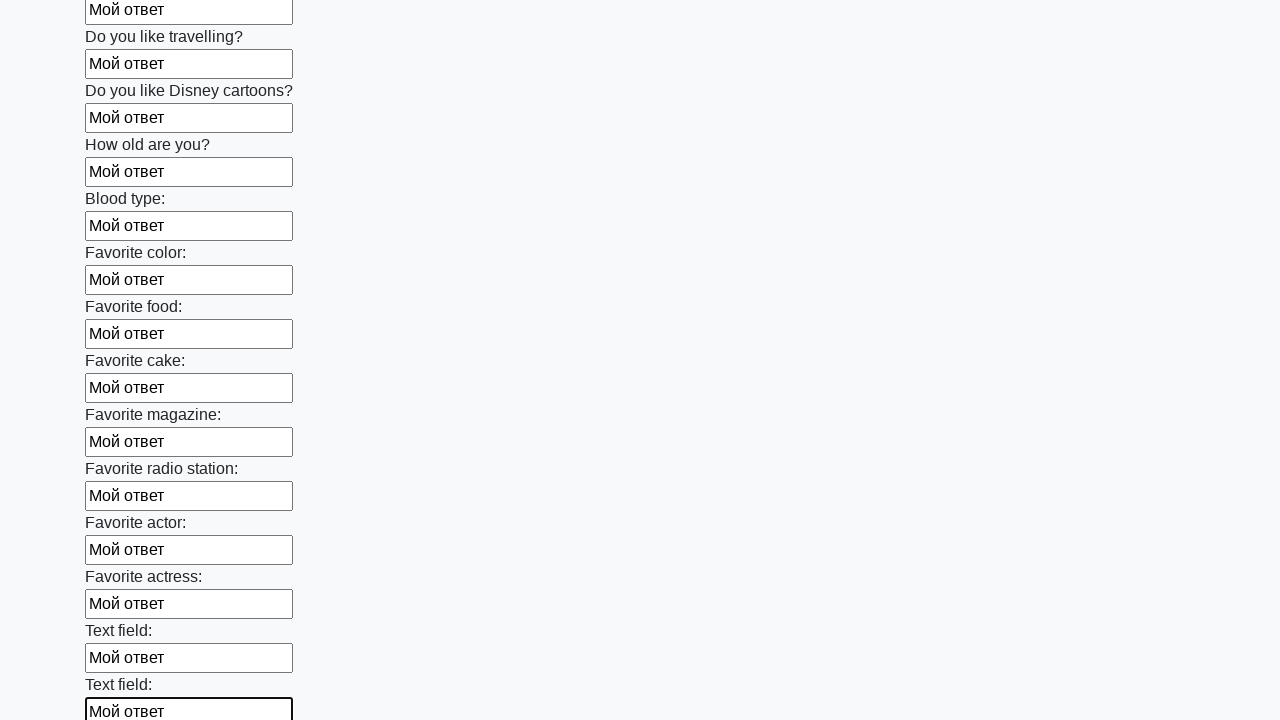

Filled input field #29 with 'Мой ответ' on input >> nth=28
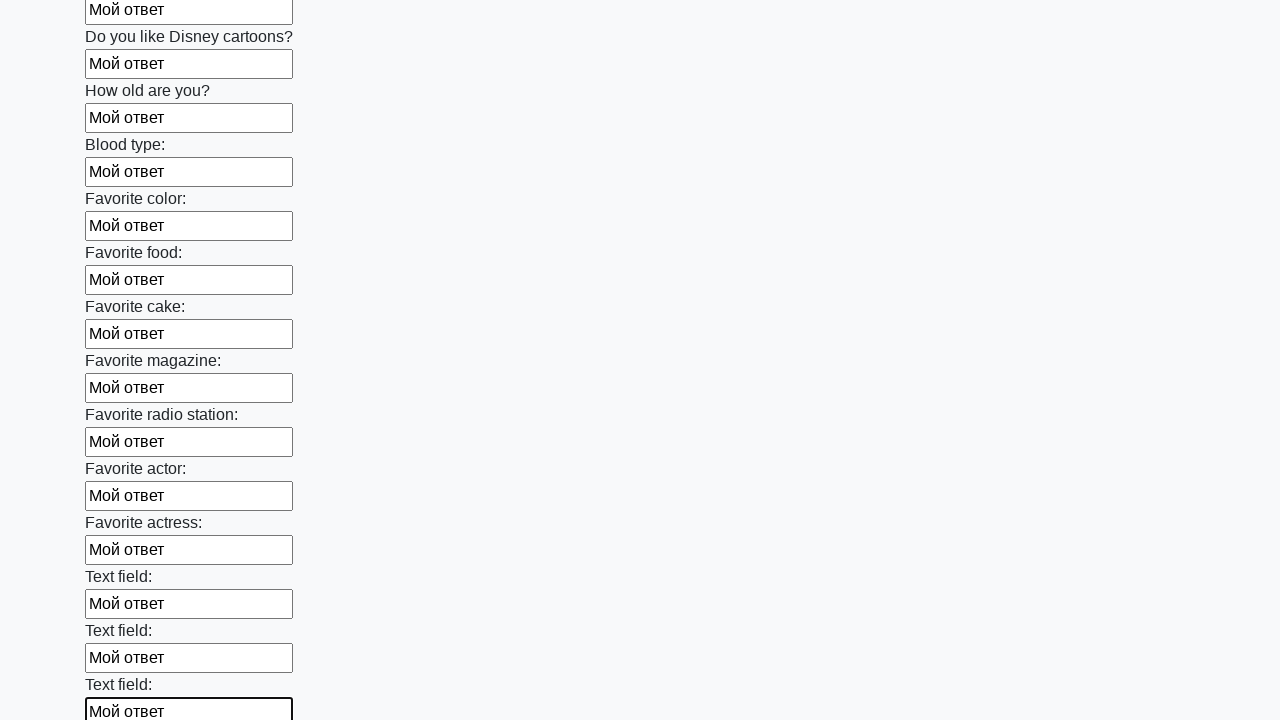

Filled input field #30 with 'Мой ответ' on input >> nth=29
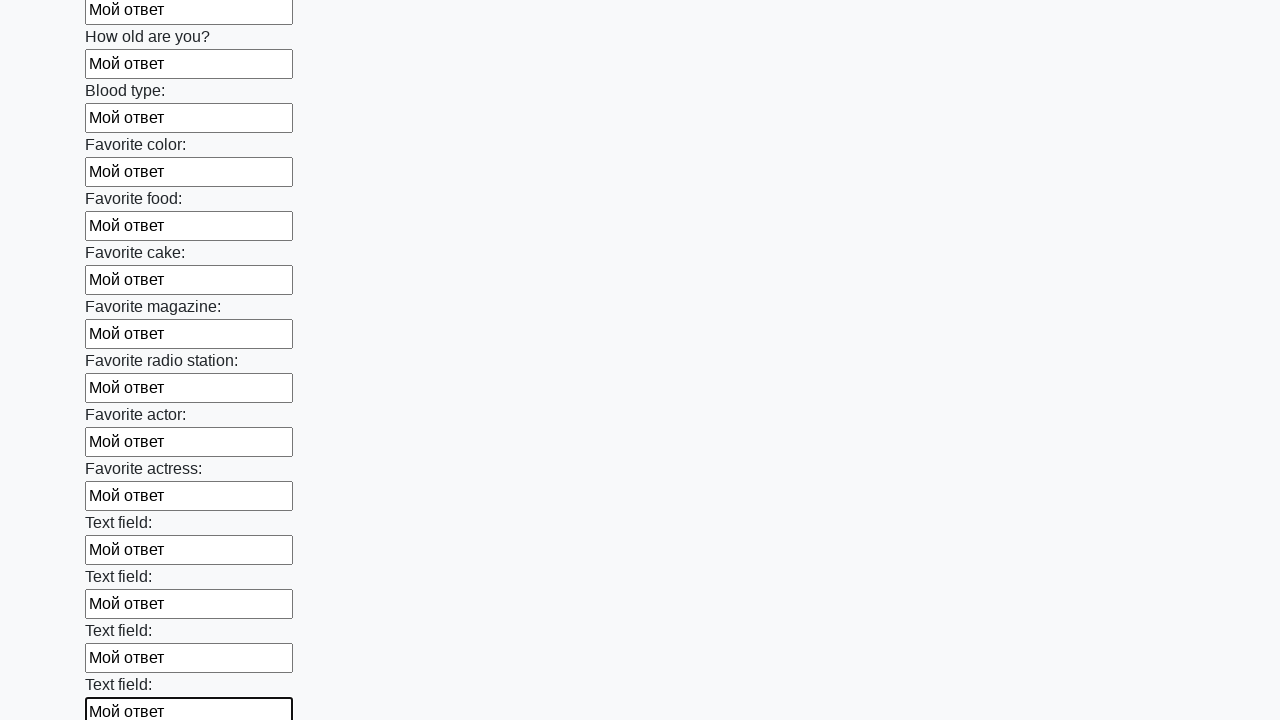

Filled input field #31 with 'Мой ответ' on input >> nth=30
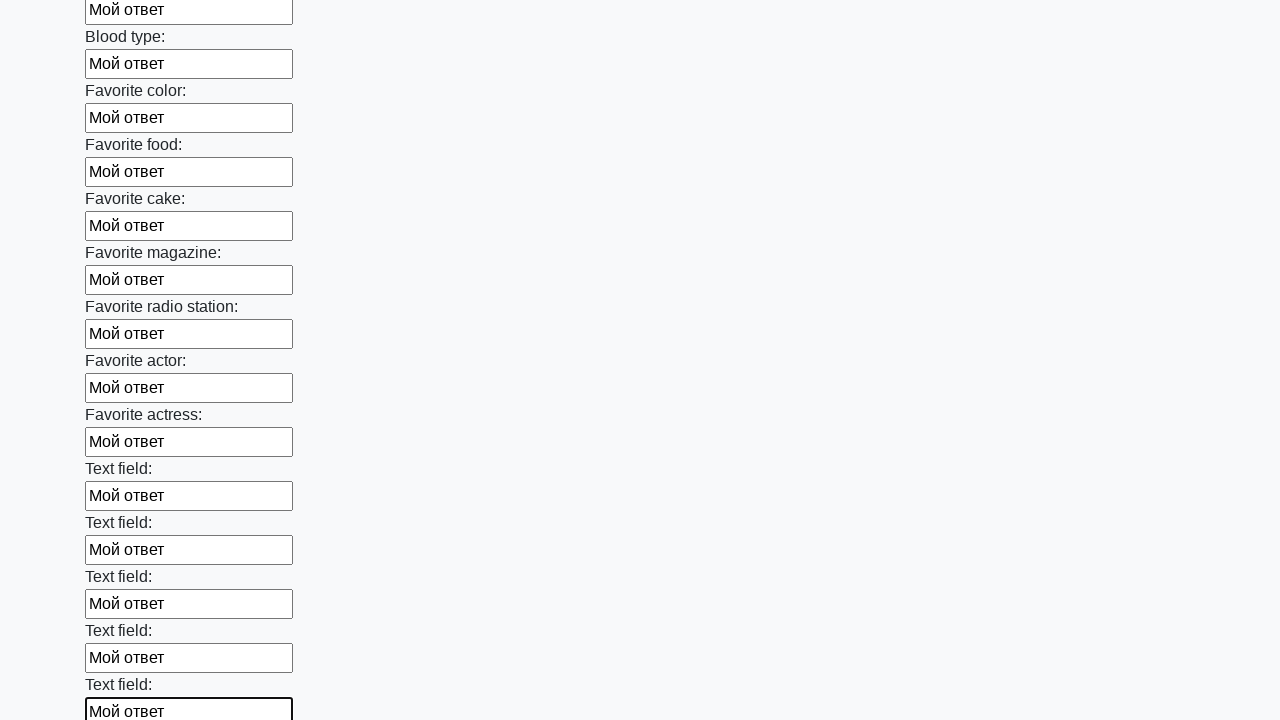

Filled input field #32 with 'Мой ответ' on input >> nth=31
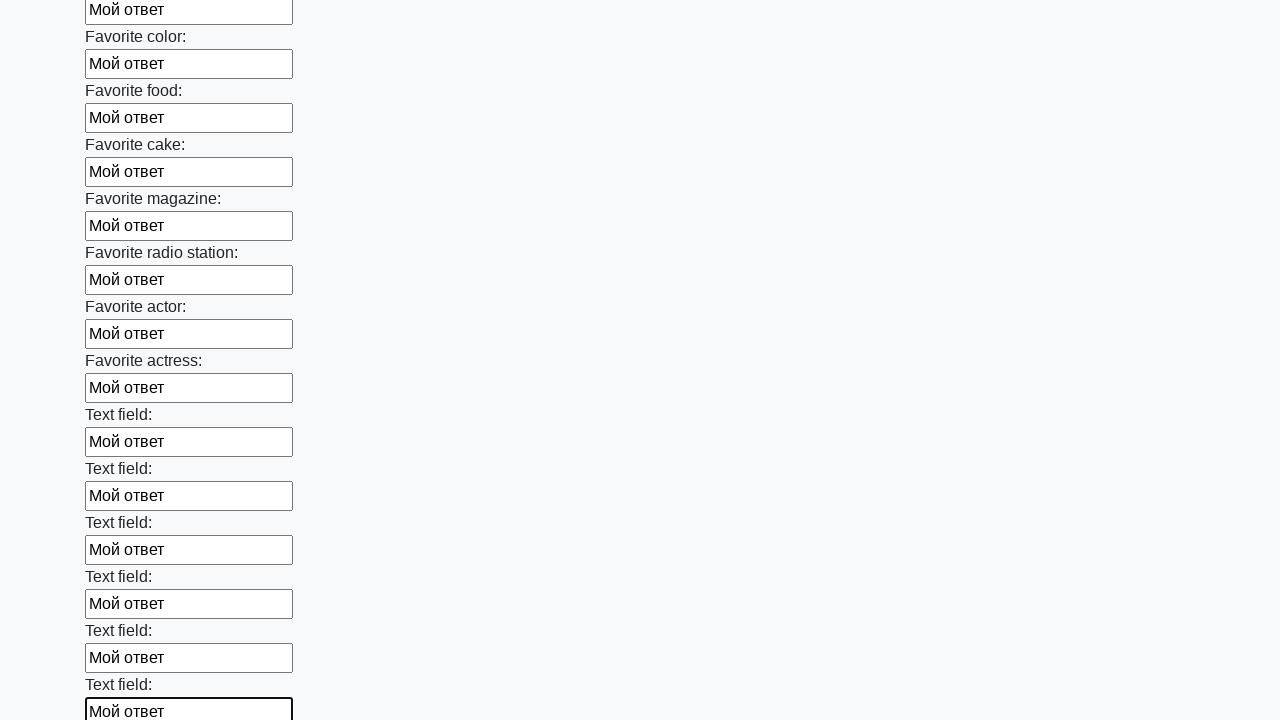

Filled input field #33 with 'Мой ответ' on input >> nth=32
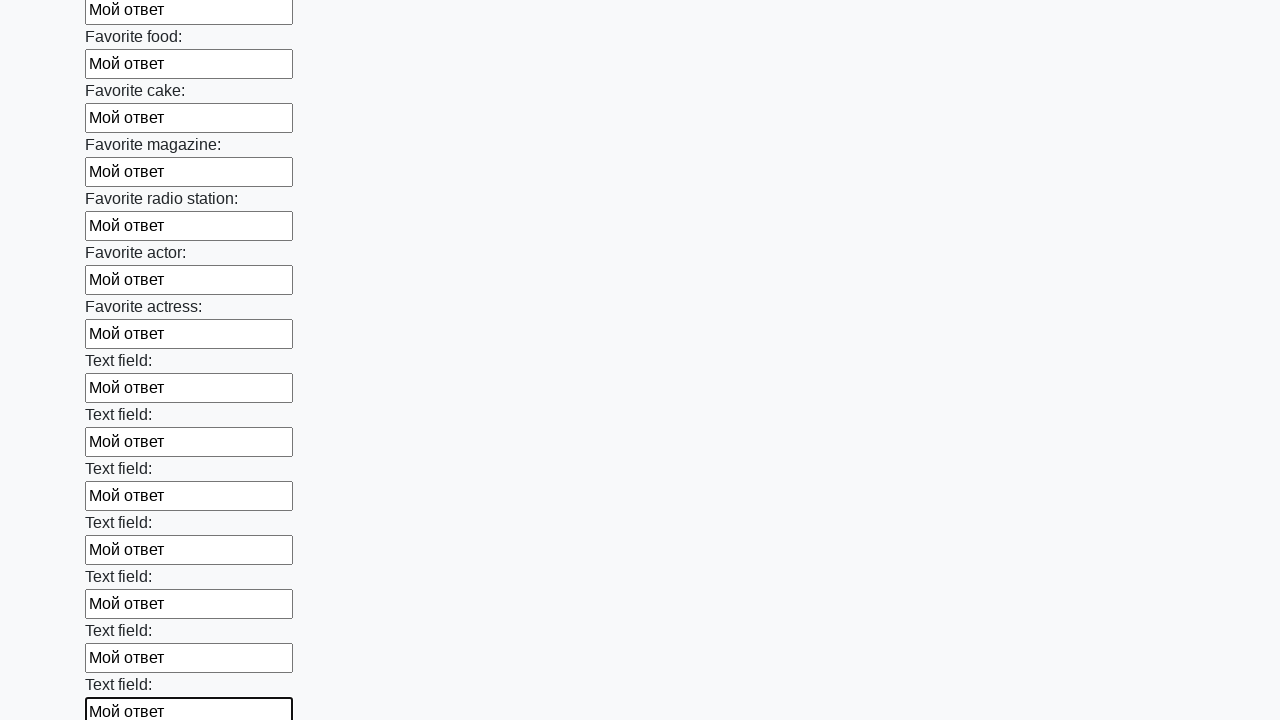

Filled input field #34 with 'Мой ответ' on input >> nth=33
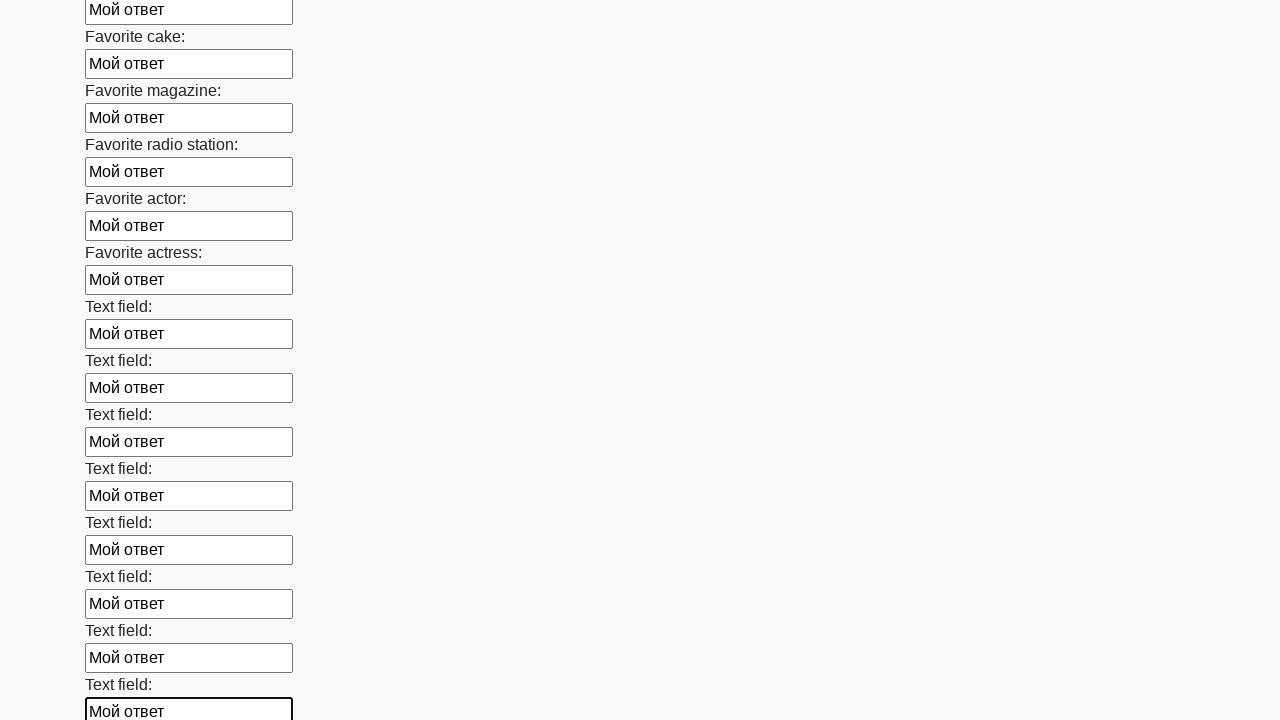

Filled input field #35 with 'Мой ответ' on input >> nth=34
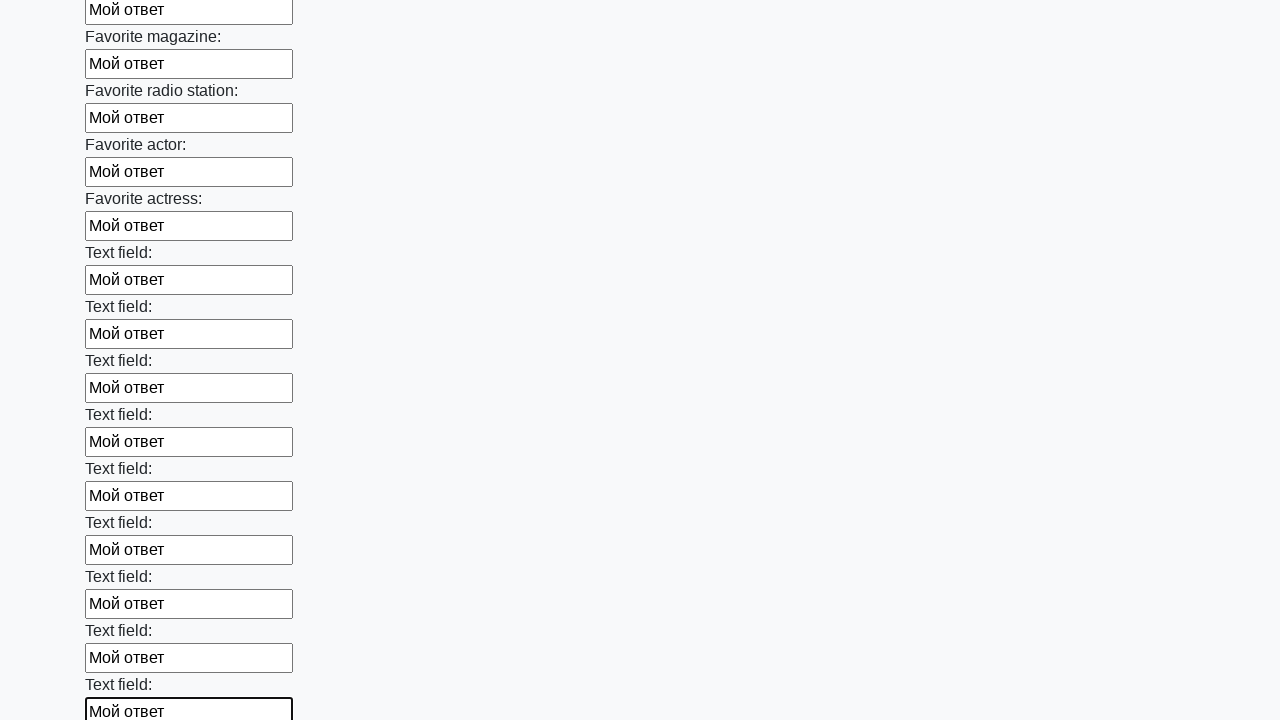

Filled input field #36 with 'Мой ответ' on input >> nth=35
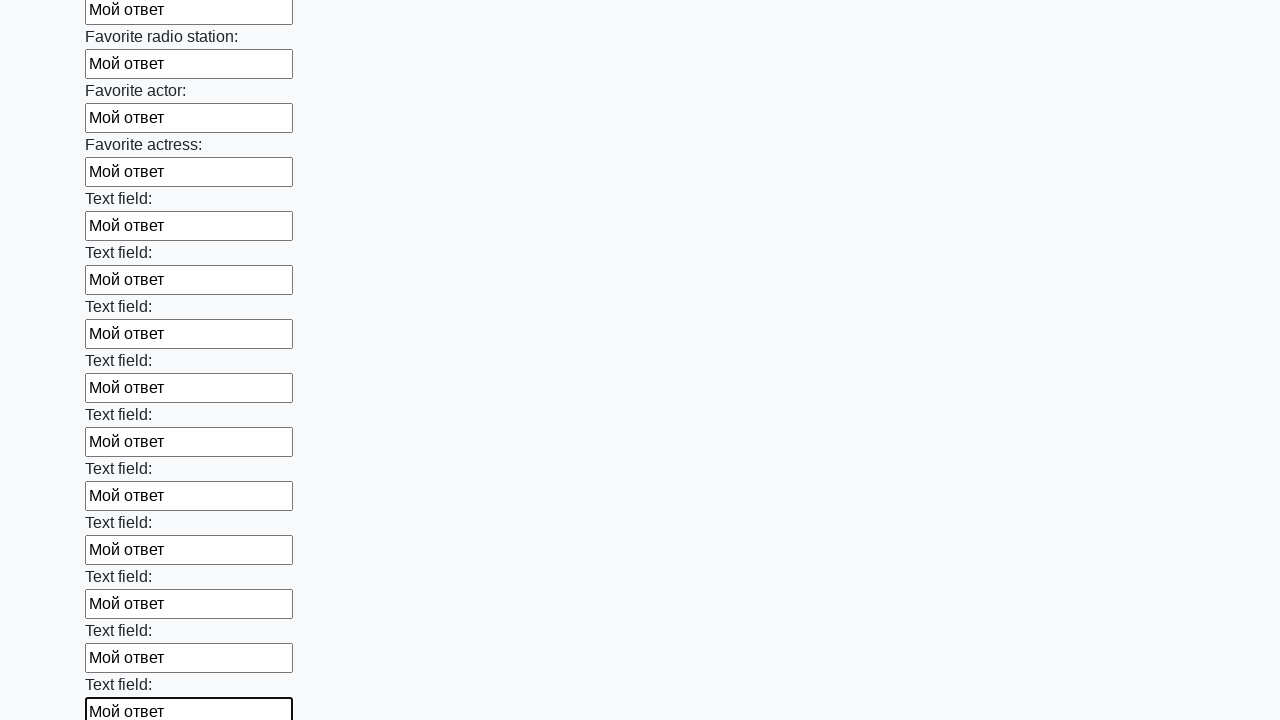

Filled input field #37 with 'Мой ответ' on input >> nth=36
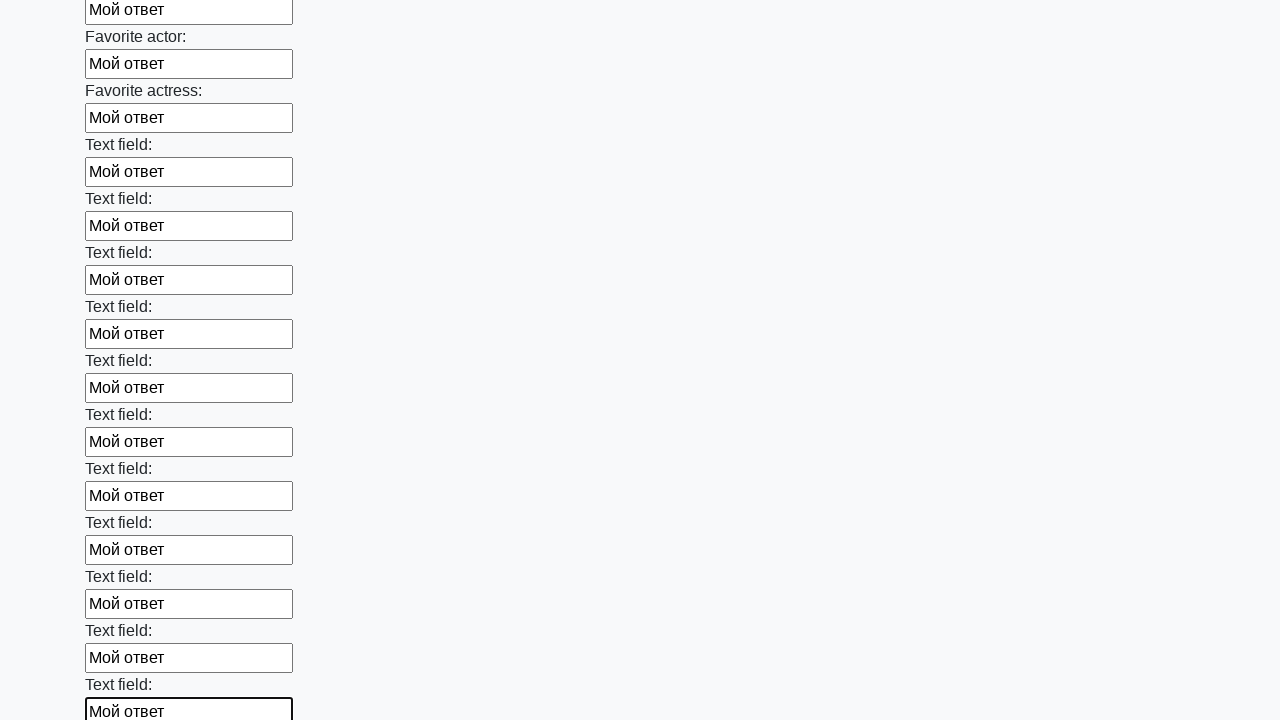

Filled input field #38 with 'Мой ответ' on input >> nth=37
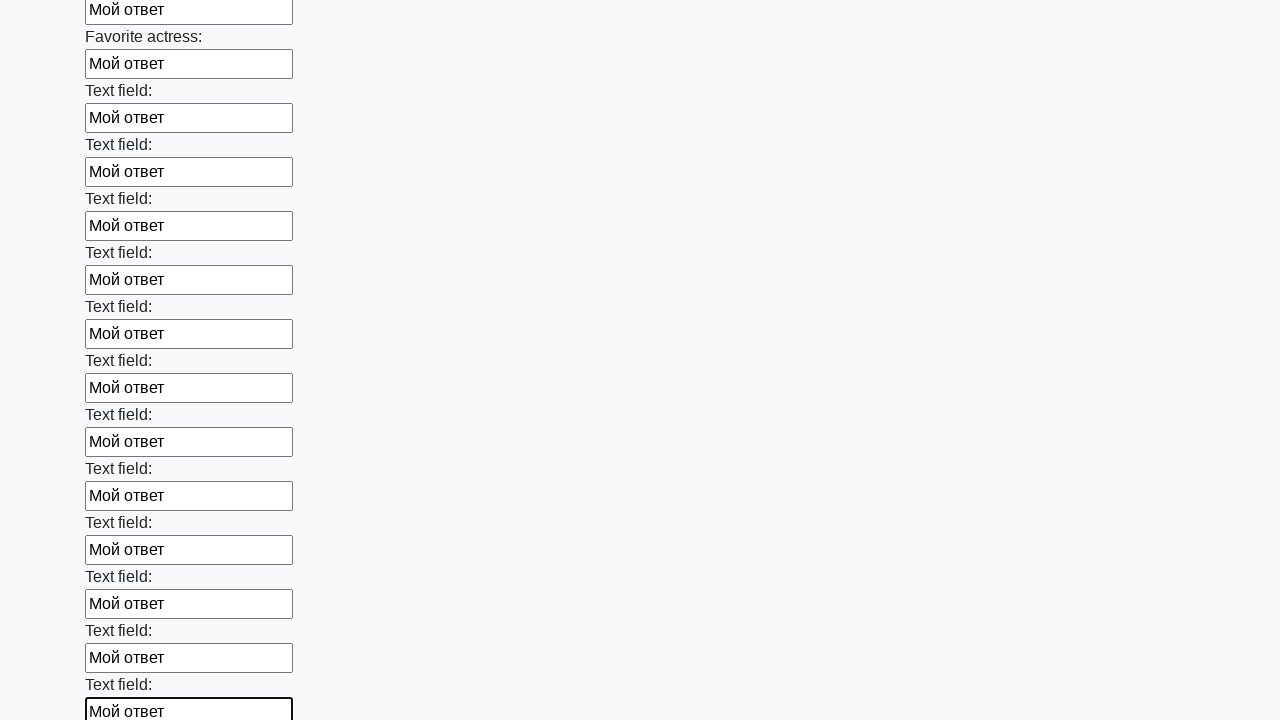

Filled input field #39 with 'Мой ответ' on input >> nth=38
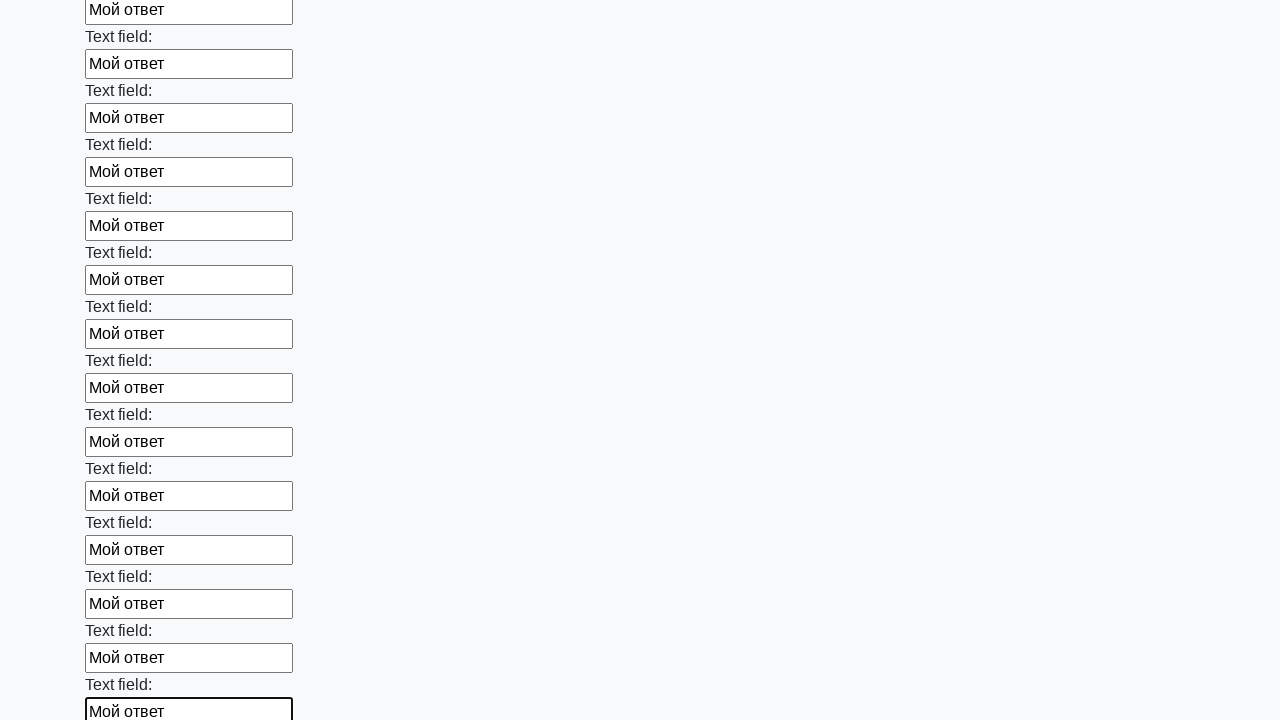

Filled input field #40 with 'Мой ответ' on input >> nth=39
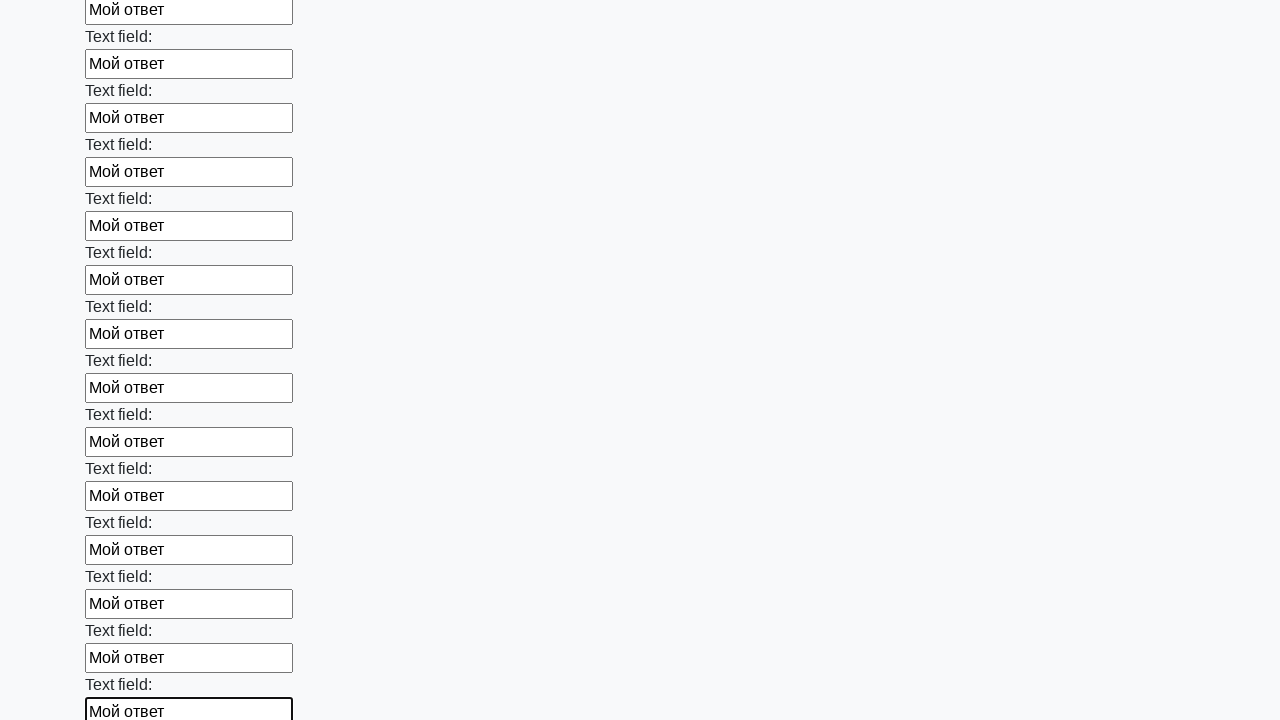

Filled input field #41 with 'Мой ответ' on input >> nth=40
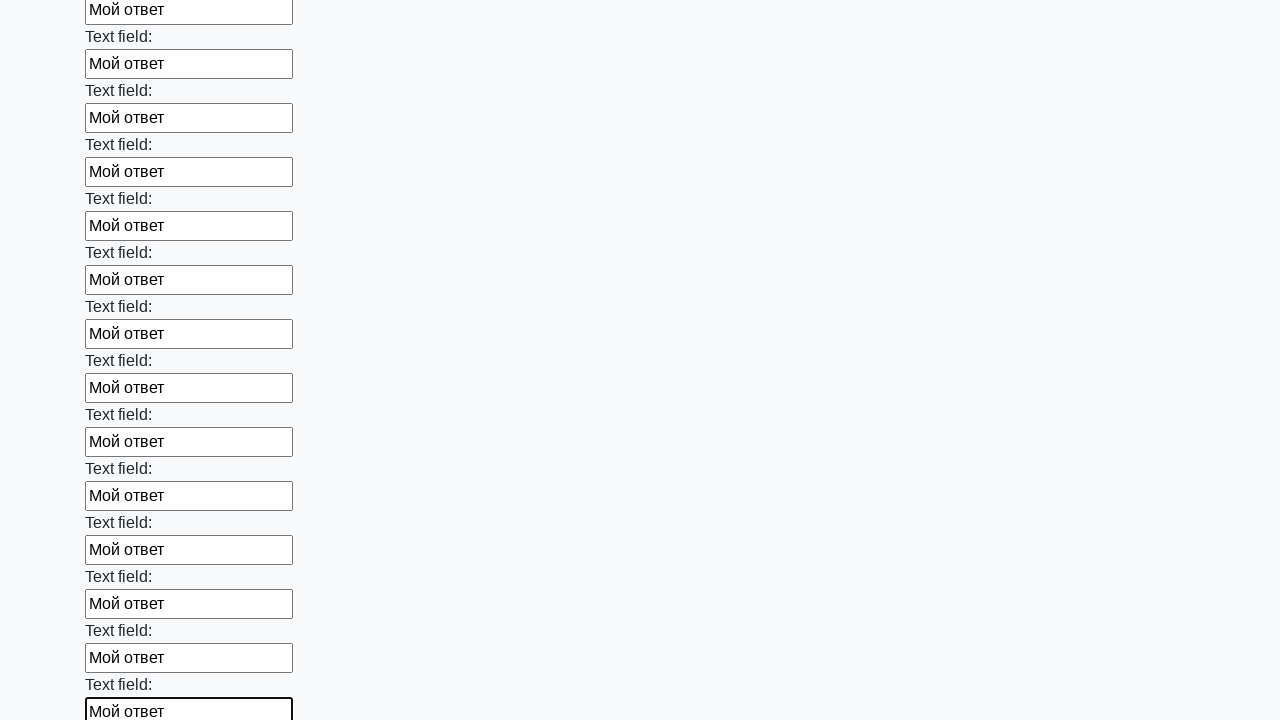

Filled input field #42 with 'Мой ответ' on input >> nth=41
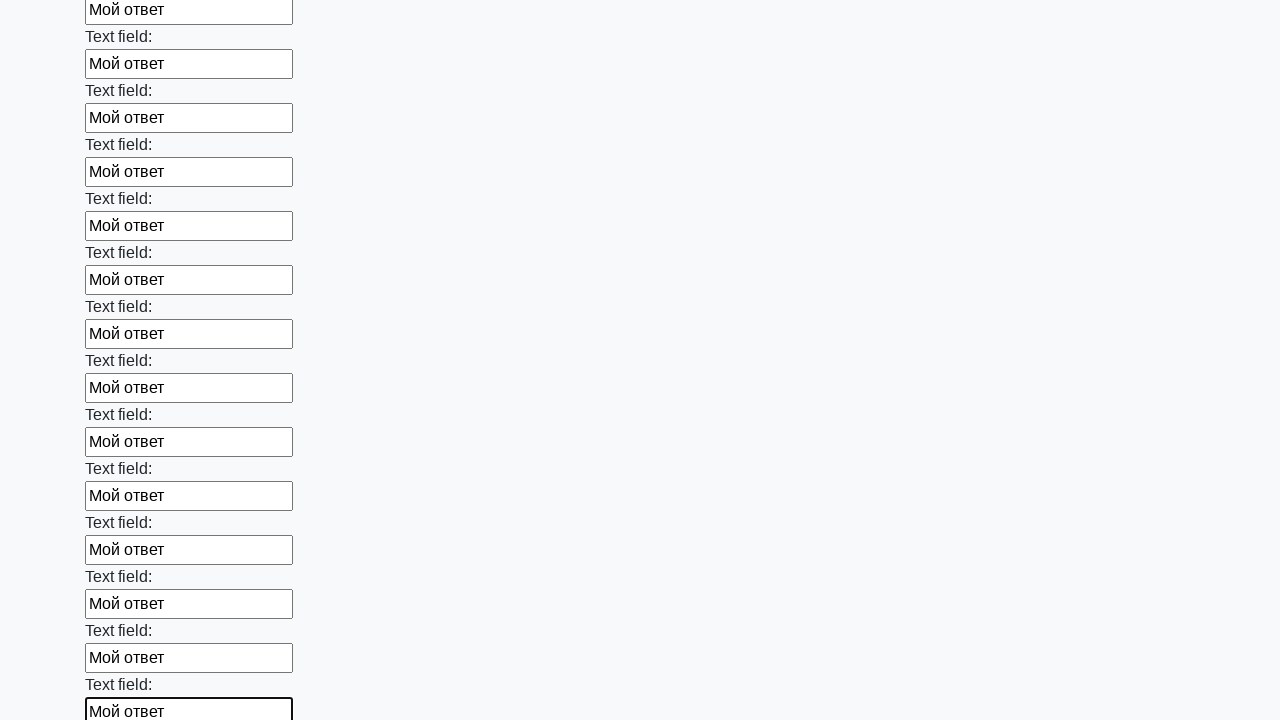

Filled input field #43 with 'Мой ответ' on input >> nth=42
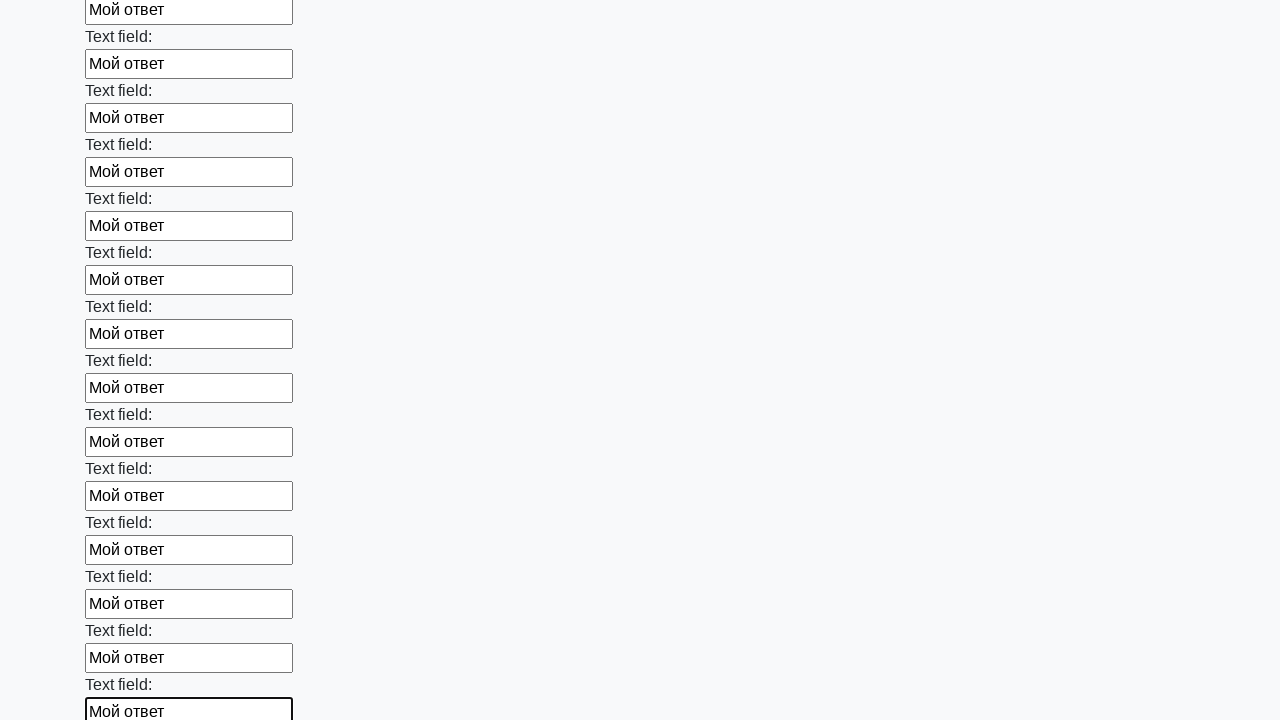

Filled input field #44 with 'Мой ответ' on input >> nth=43
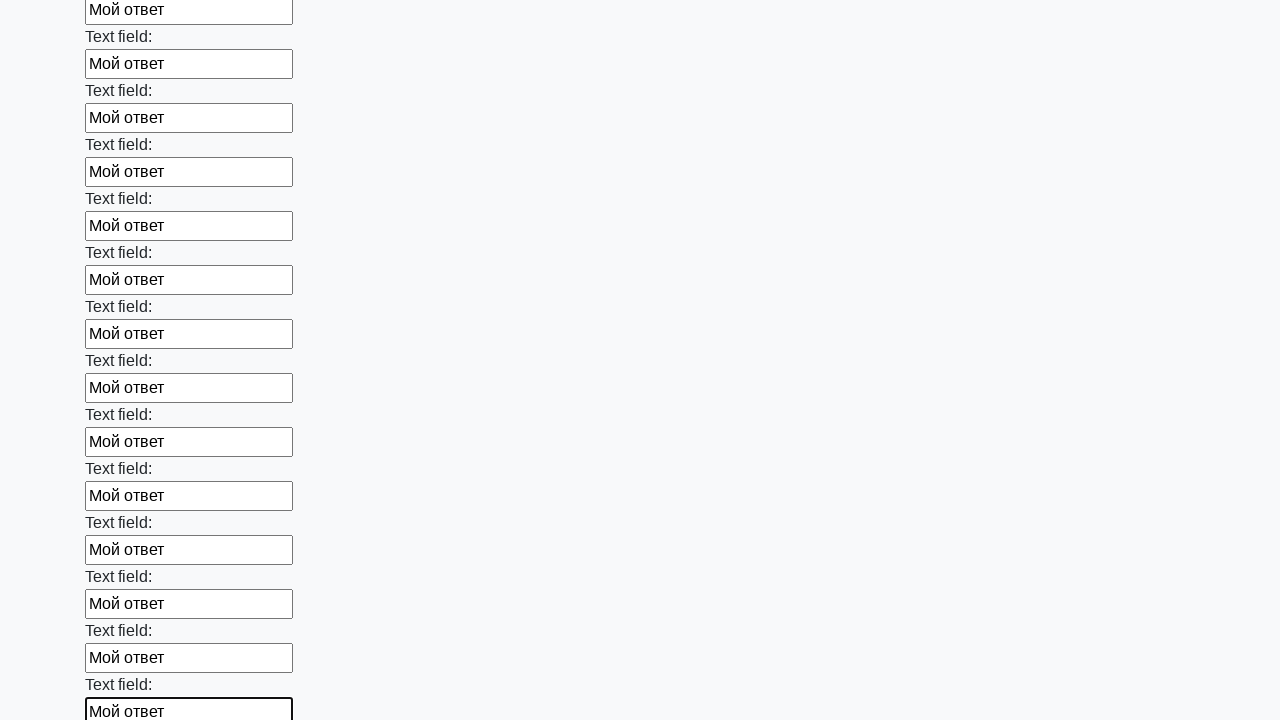

Filled input field #45 with 'Мой ответ' on input >> nth=44
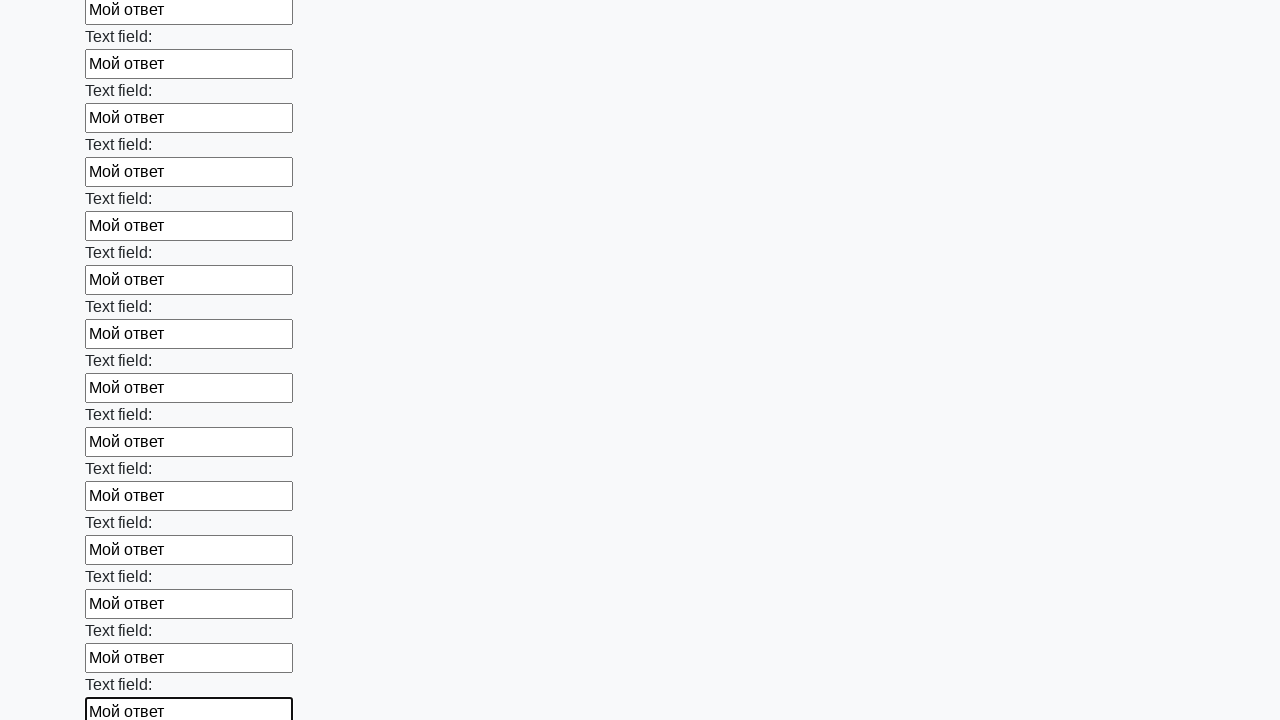

Filled input field #46 with 'Мой ответ' on input >> nth=45
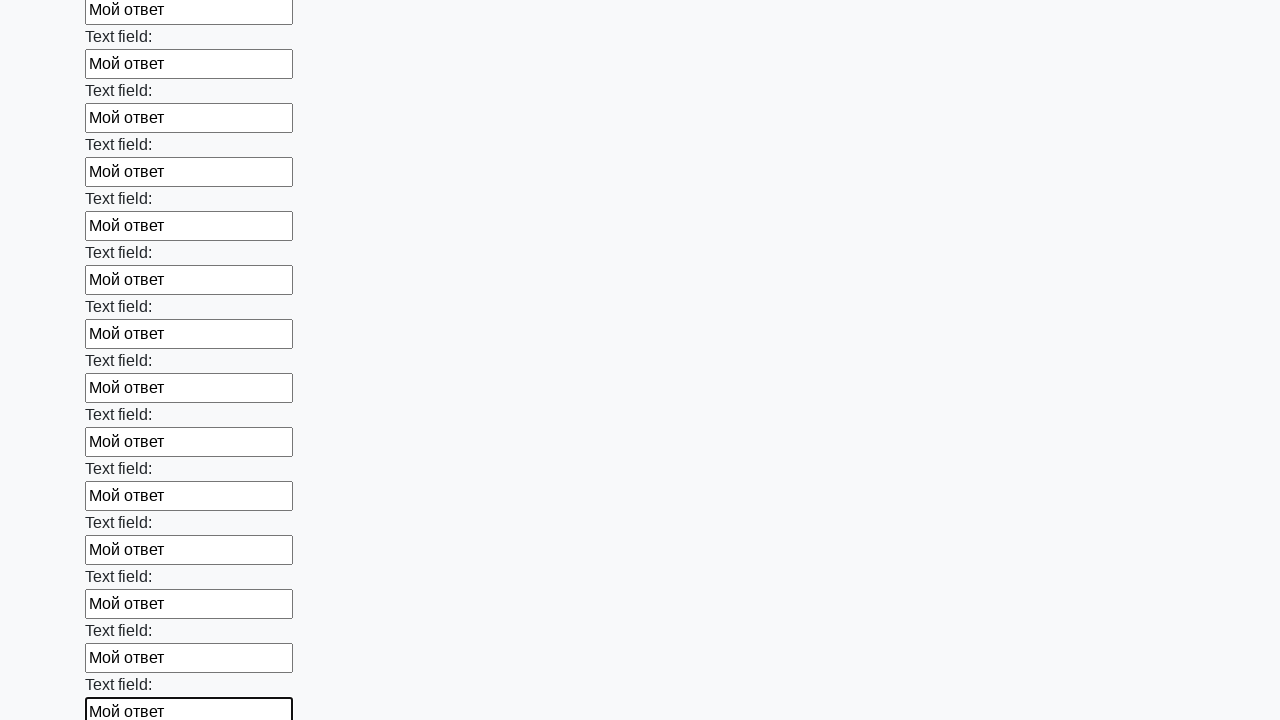

Filled input field #47 with 'Мой ответ' on input >> nth=46
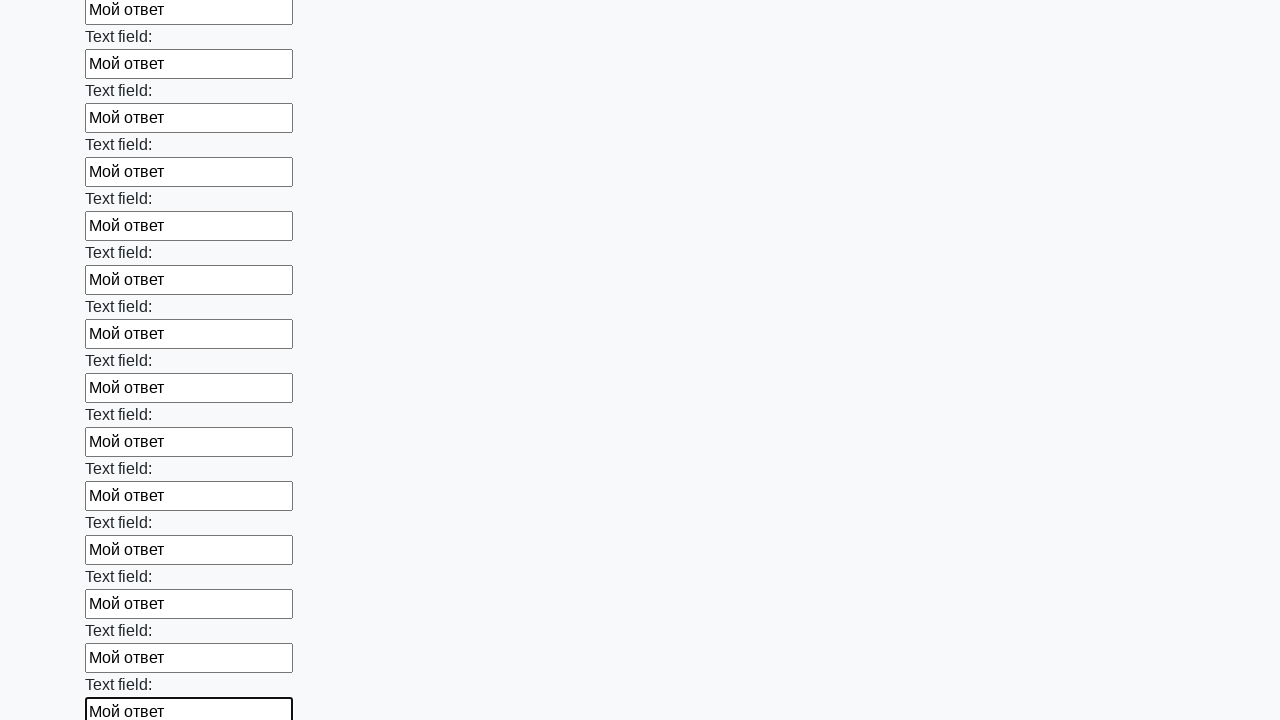

Filled input field #48 with 'Мой ответ' on input >> nth=47
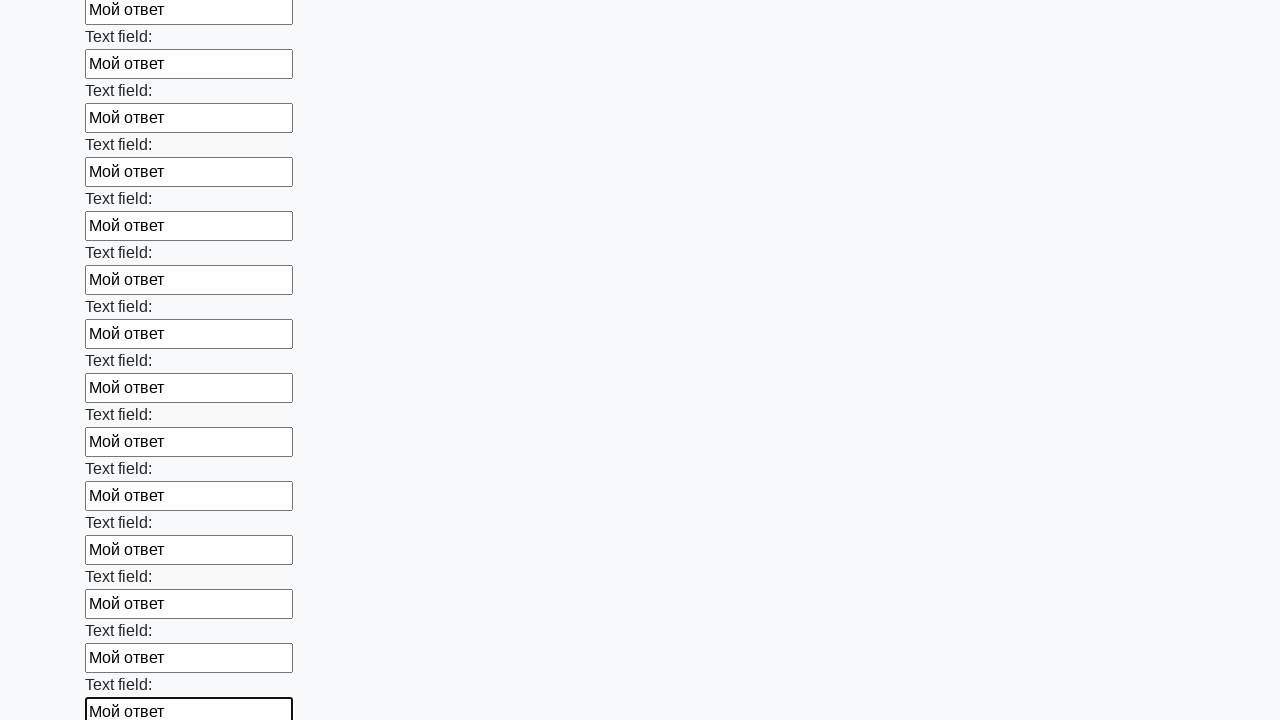

Filled input field #49 with 'Мой ответ' on input >> nth=48
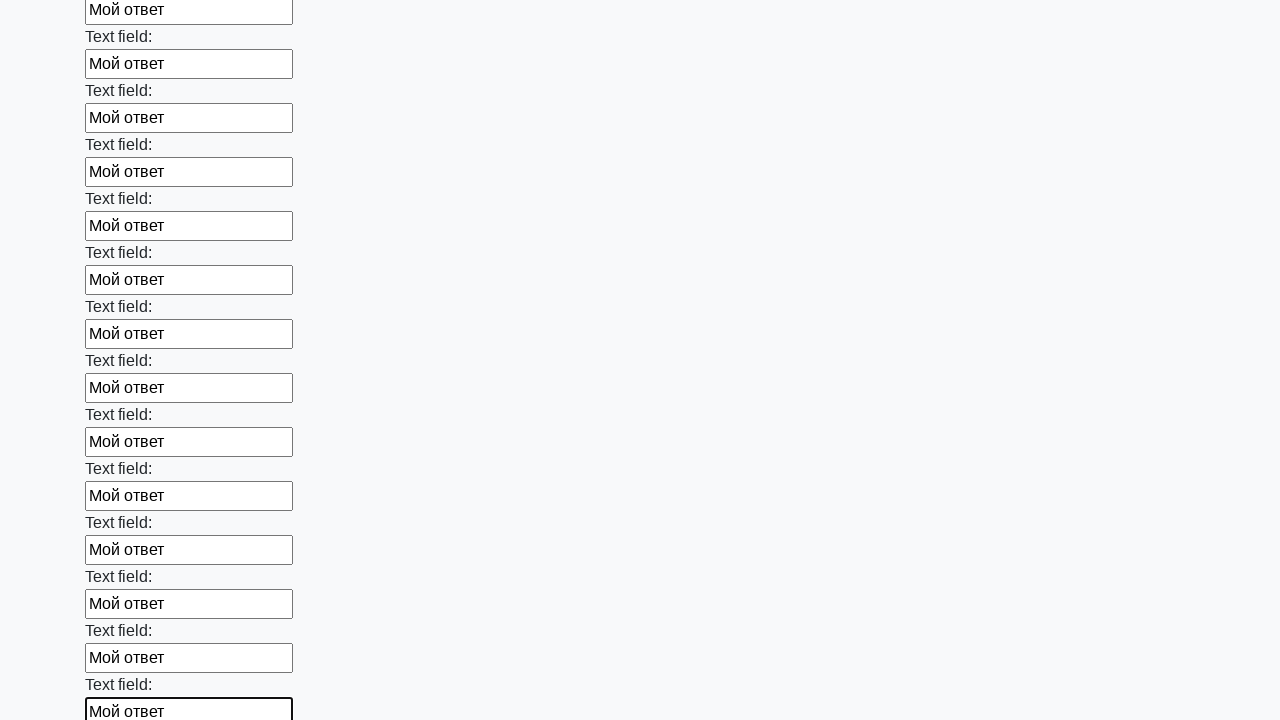

Filled input field #50 with 'Мой ответ' on input >> nth=49
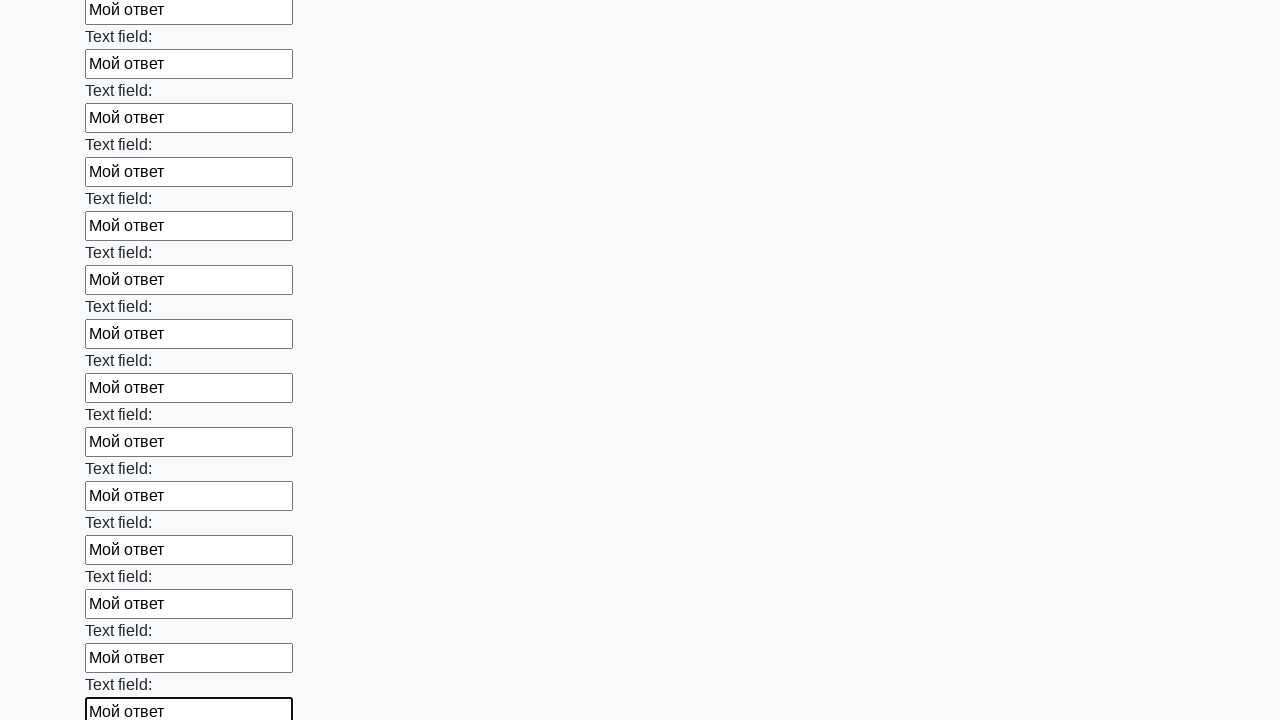

Filled input field #51 with 'Мой ответ' on input >> nth=50
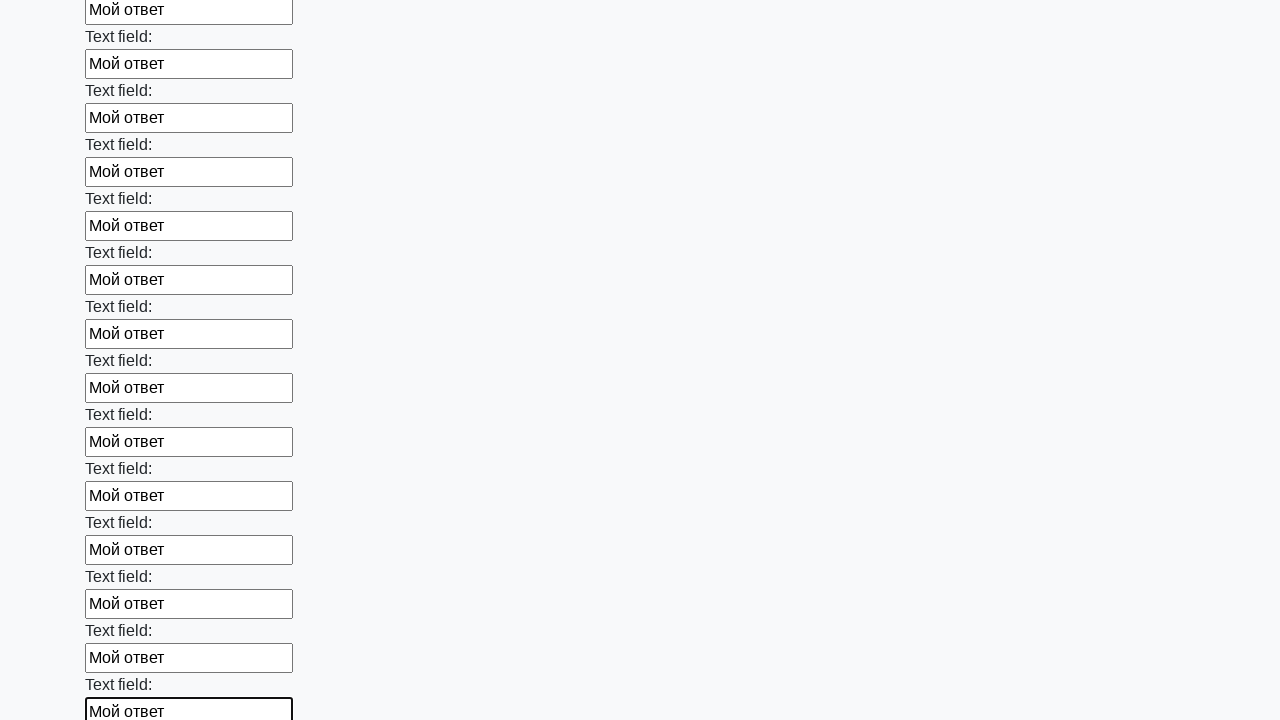

Filled input field #52 with 'Мой ответ' on input >> nth=51
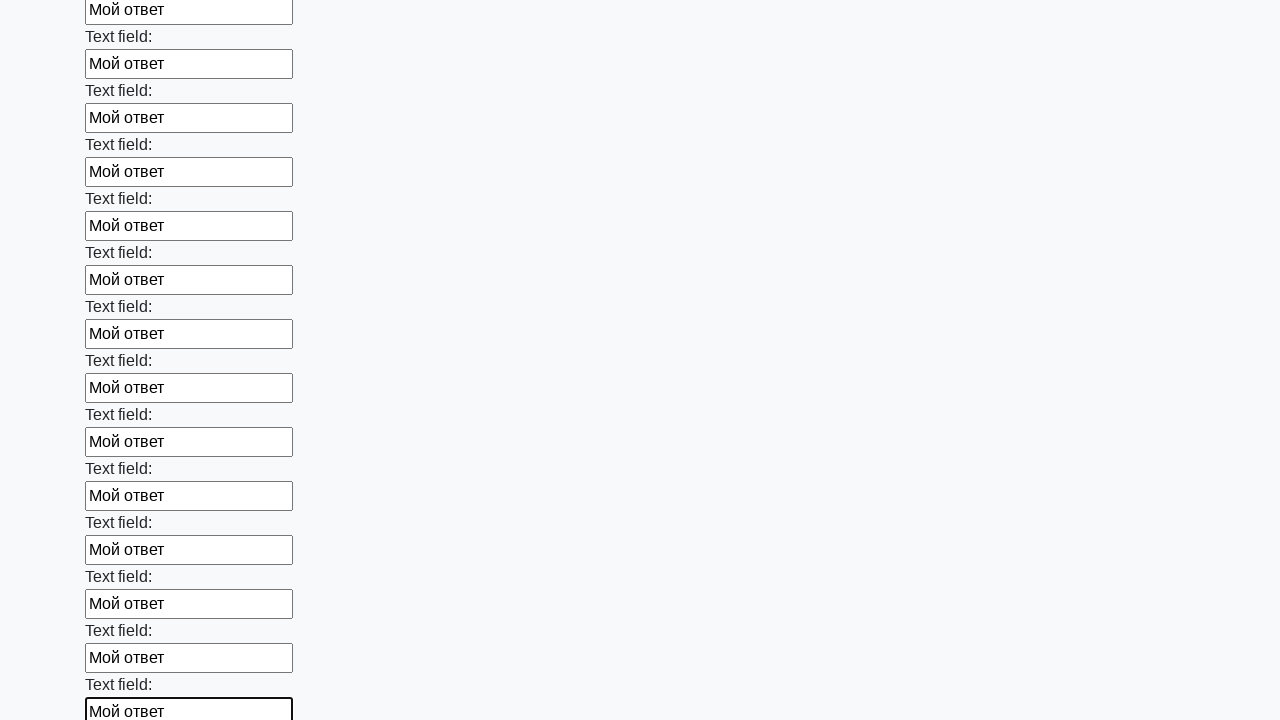

Filled input field #53 with 'Мой ответ' on input >> nth=52
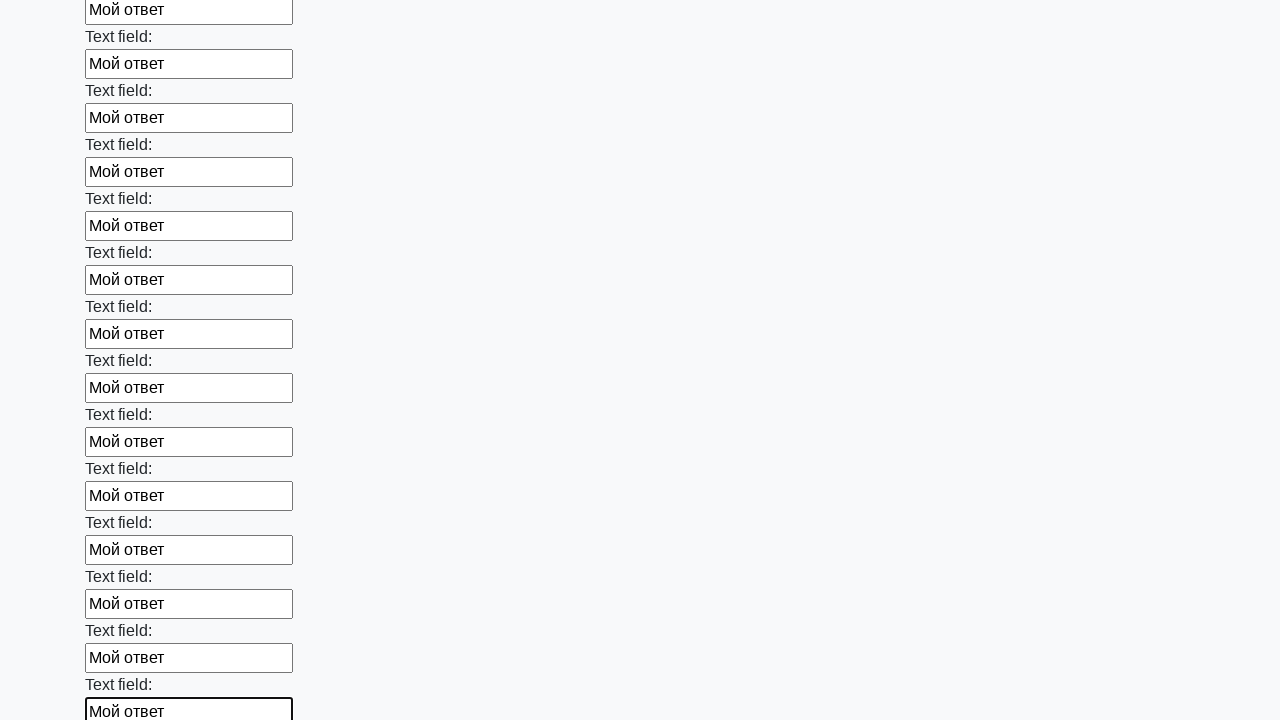

Filled input field #54 with 'Мой ответ' on input >> nth=53
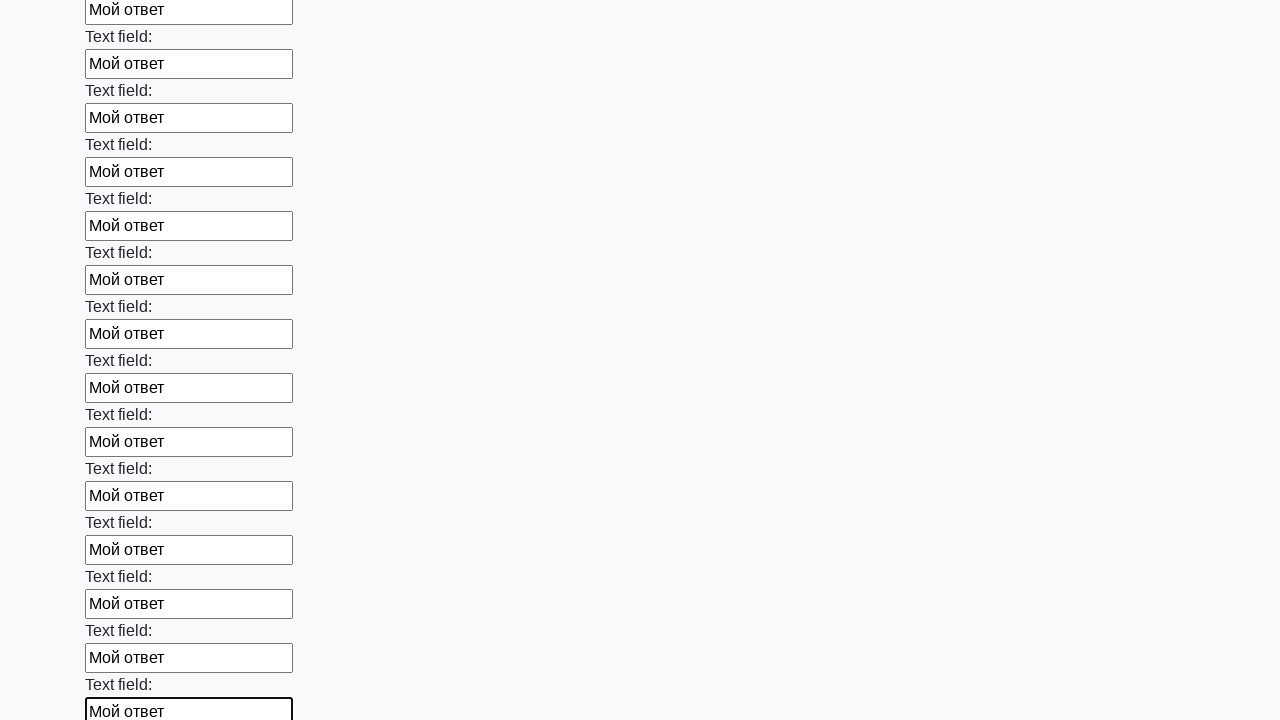

Filled input field #55 with 'Мой ответ' on input >> nth=54
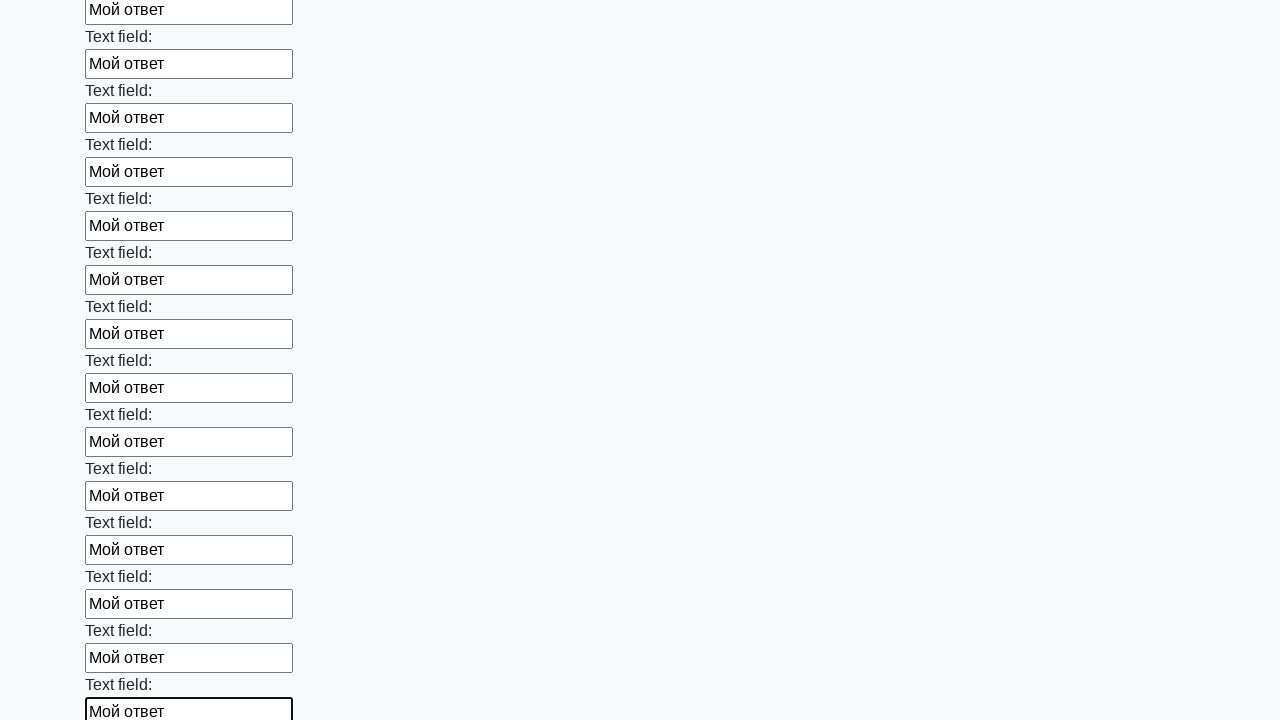

Filled input field #56 with 'Мой ответ' on input >> nth=55
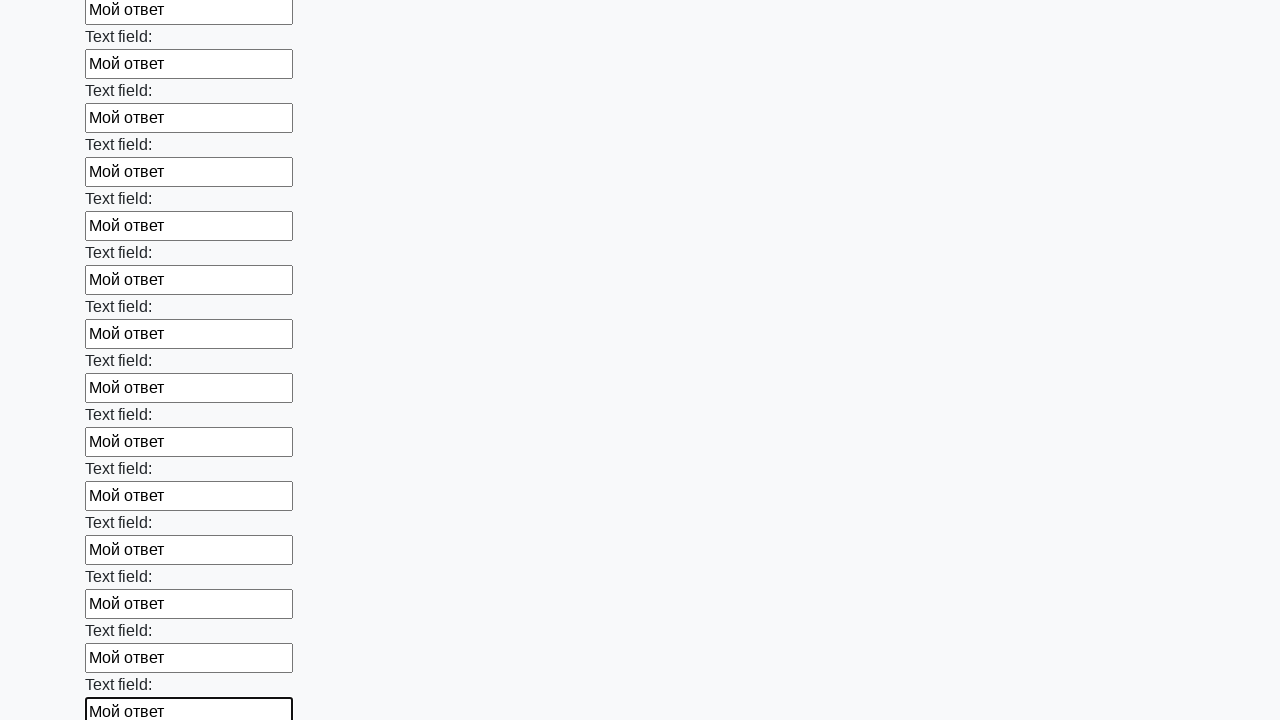

Filled input field #57 with 'Мой ответ' on input >> nth=56
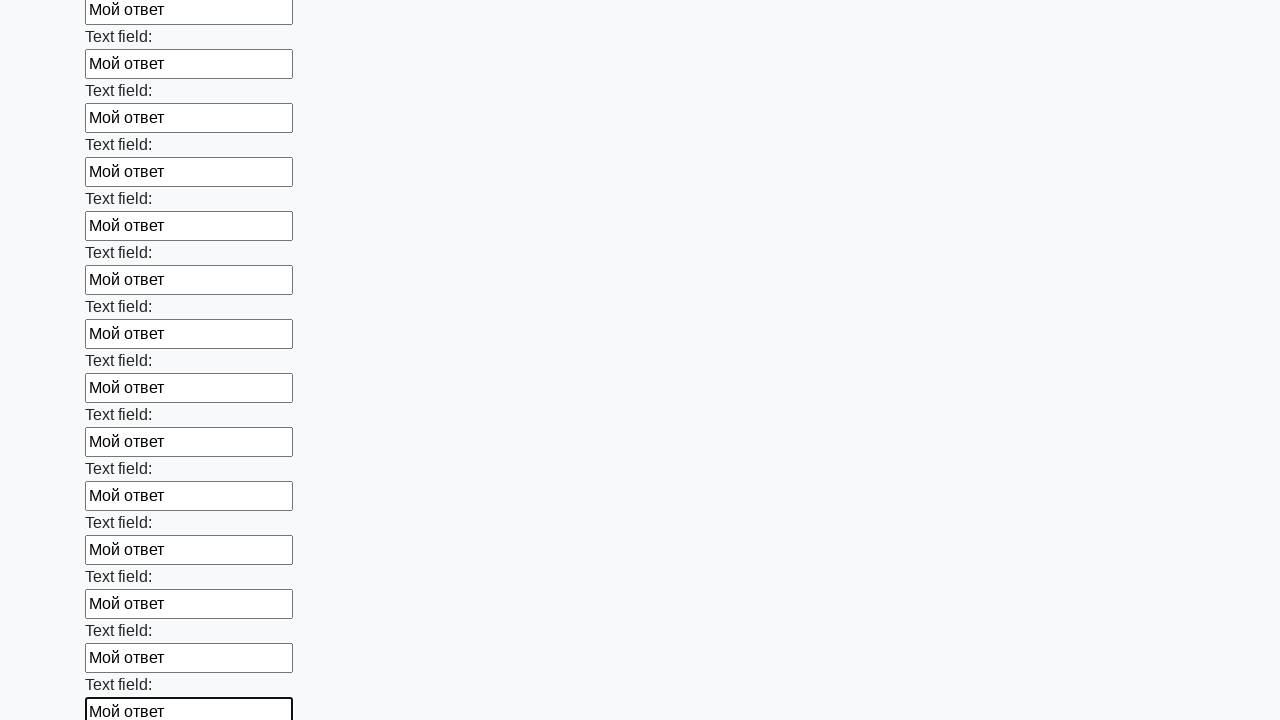

Filled input field #58 with 'Мой ответ' on input >> nth=57
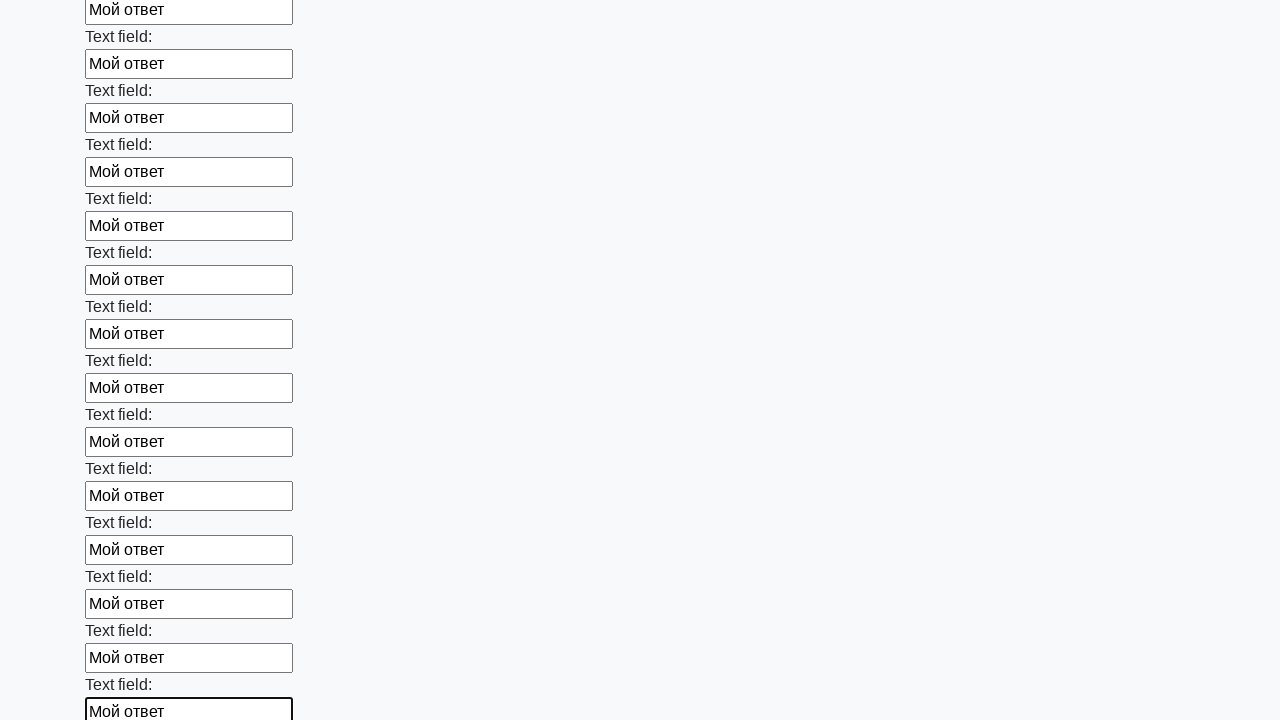

Filled input field #59 with 'Мой ответ' on input >> nth=58
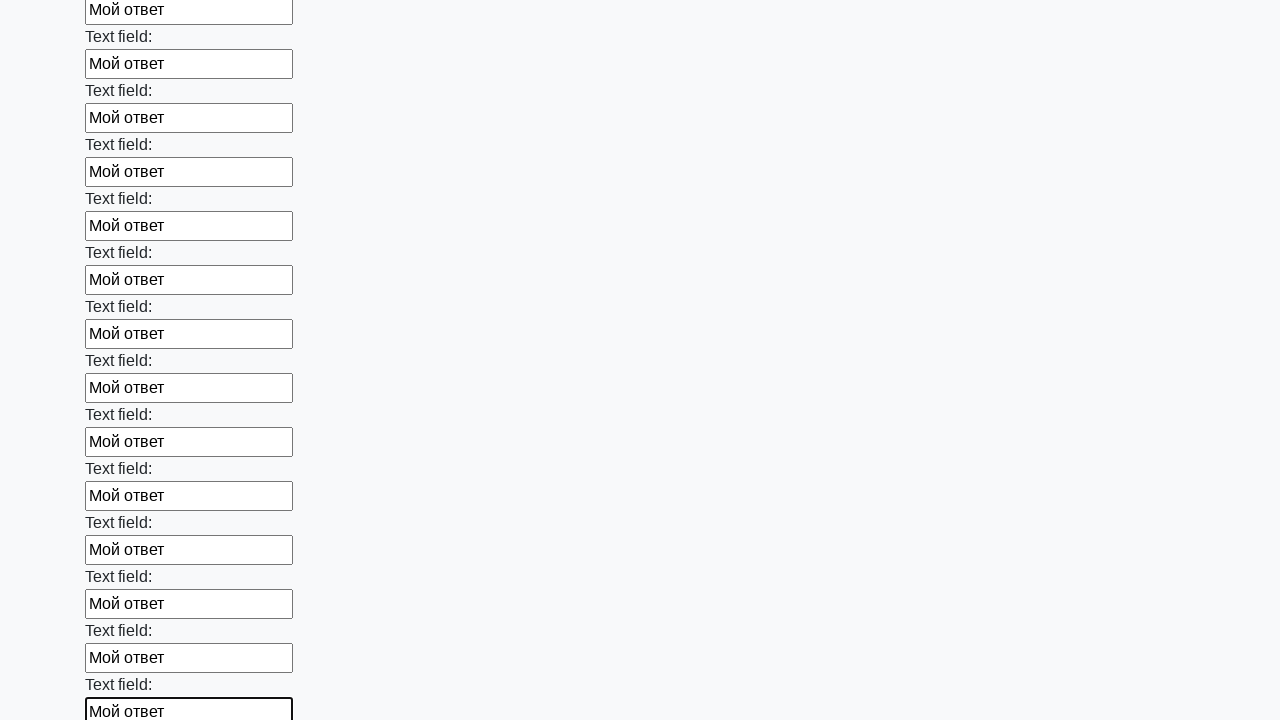

Filled input field #60 with 'Мой ответ' on input >> nth=59
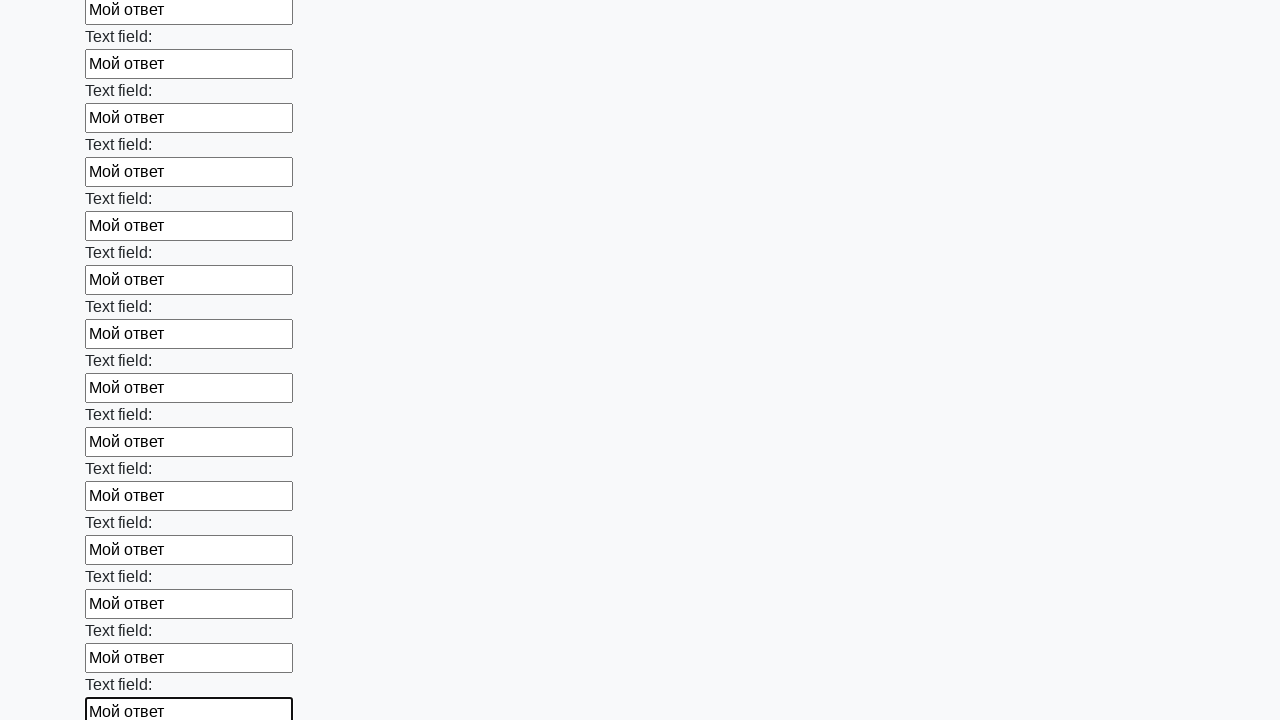

Filled input field #61 with 'Мой ответ' on input >> nth=60
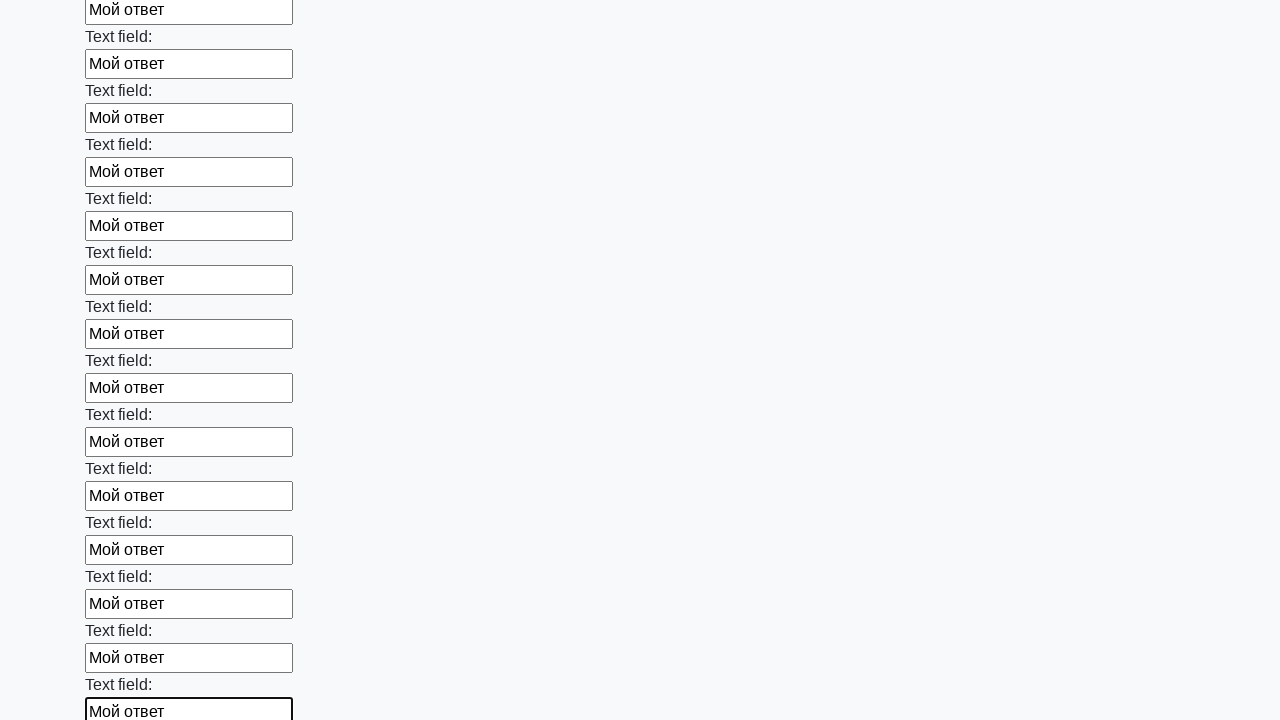

Filled input field #62 with 'Мой ответ' on input >> nth=61
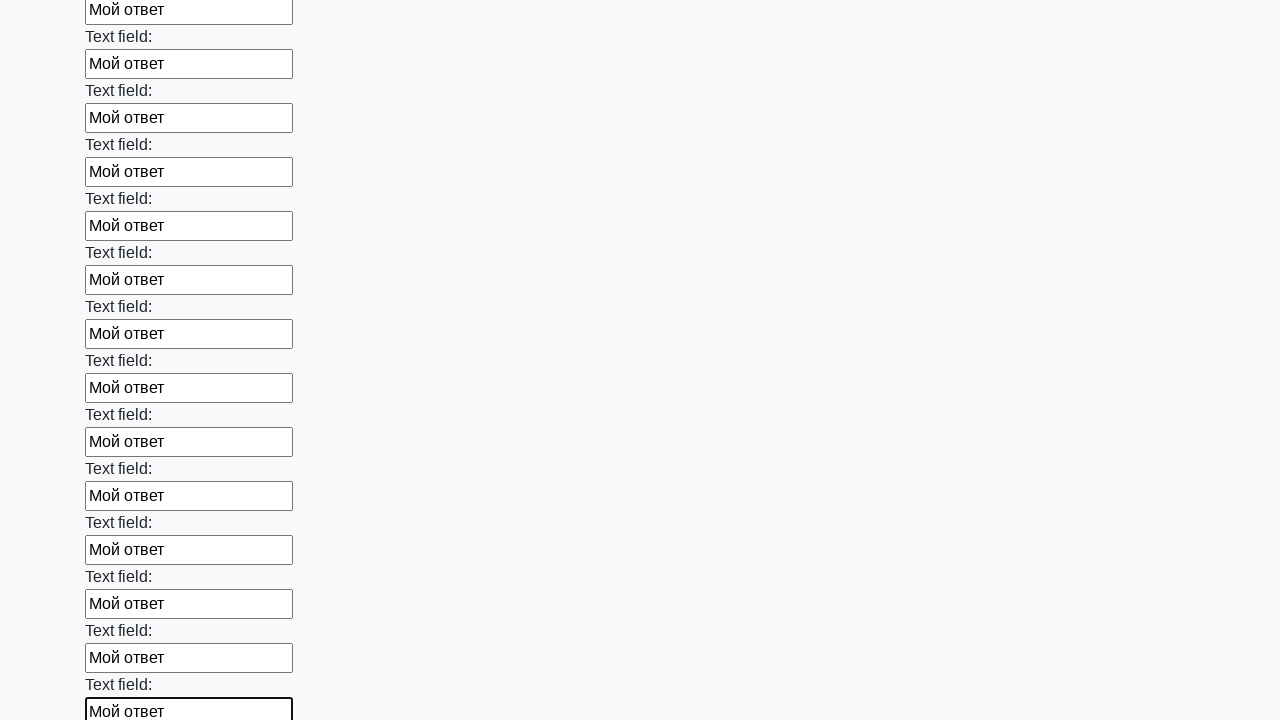

Filled input field #63 with 'Мой ответ' on input >> nth=62
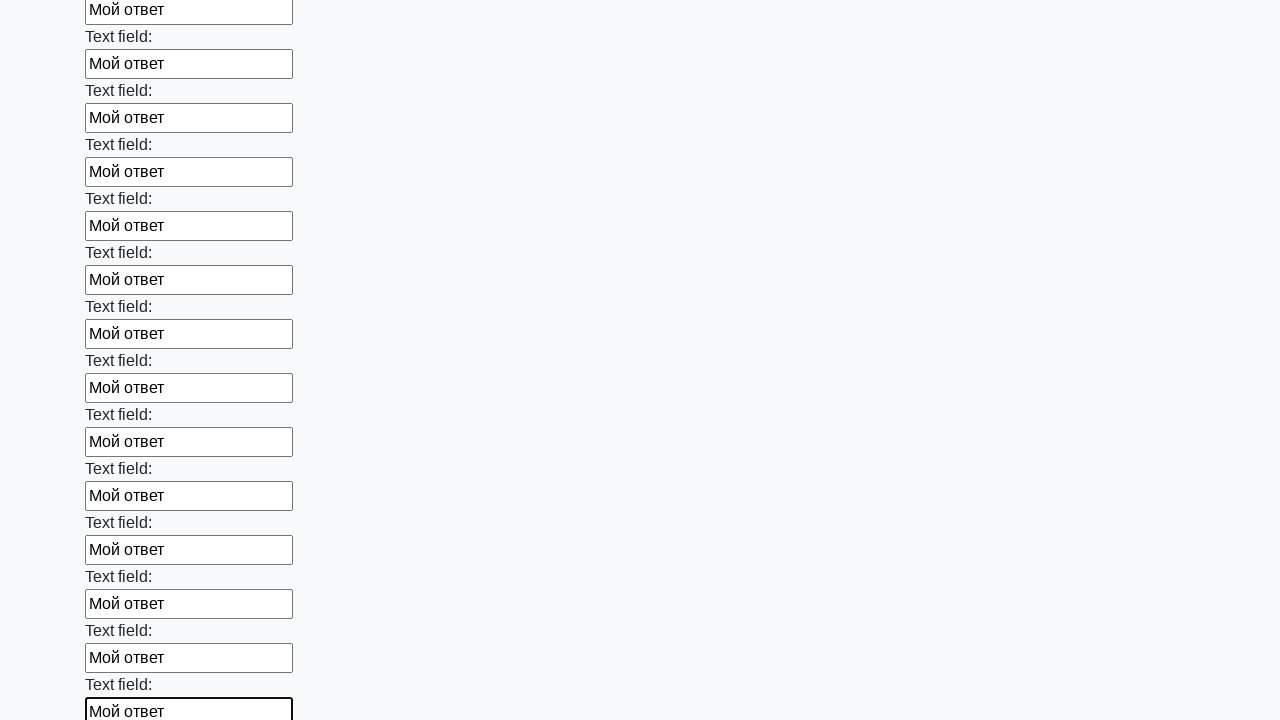

Filled input field #64 with 'Мой ответ' on input >> nth=63
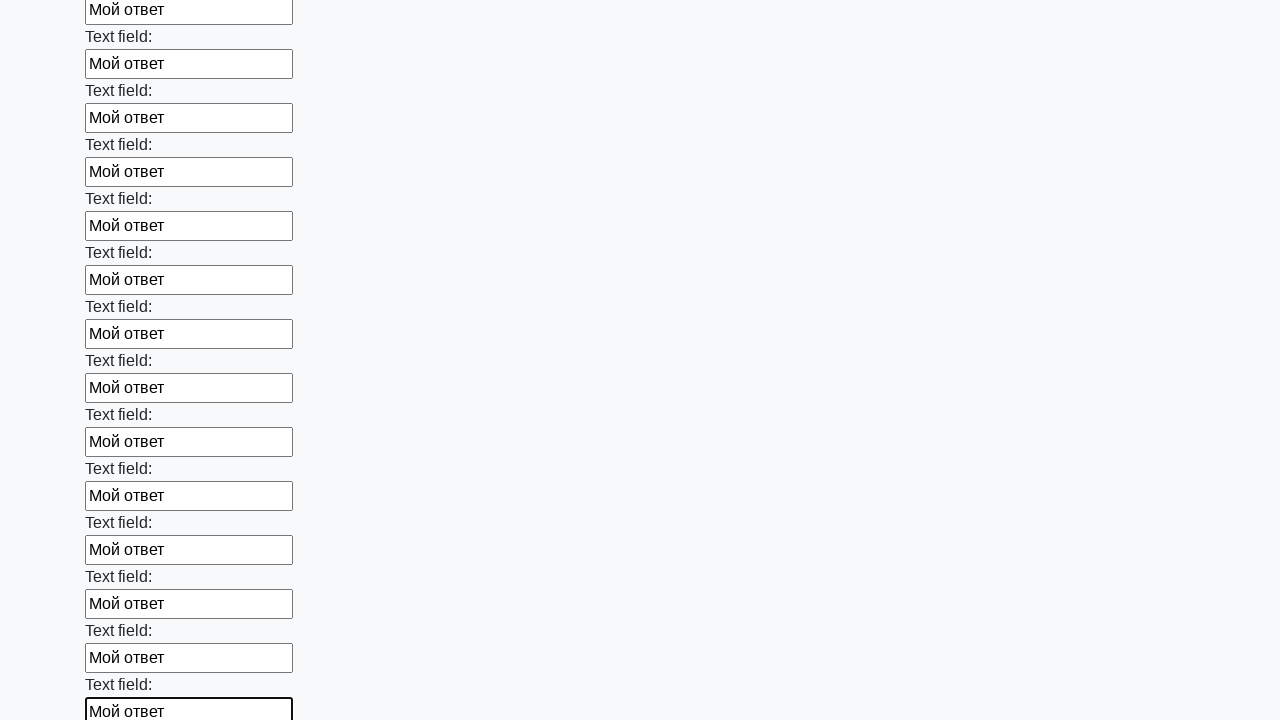

Filled input field #65 with 'Мой ответ' on input >> nth=64
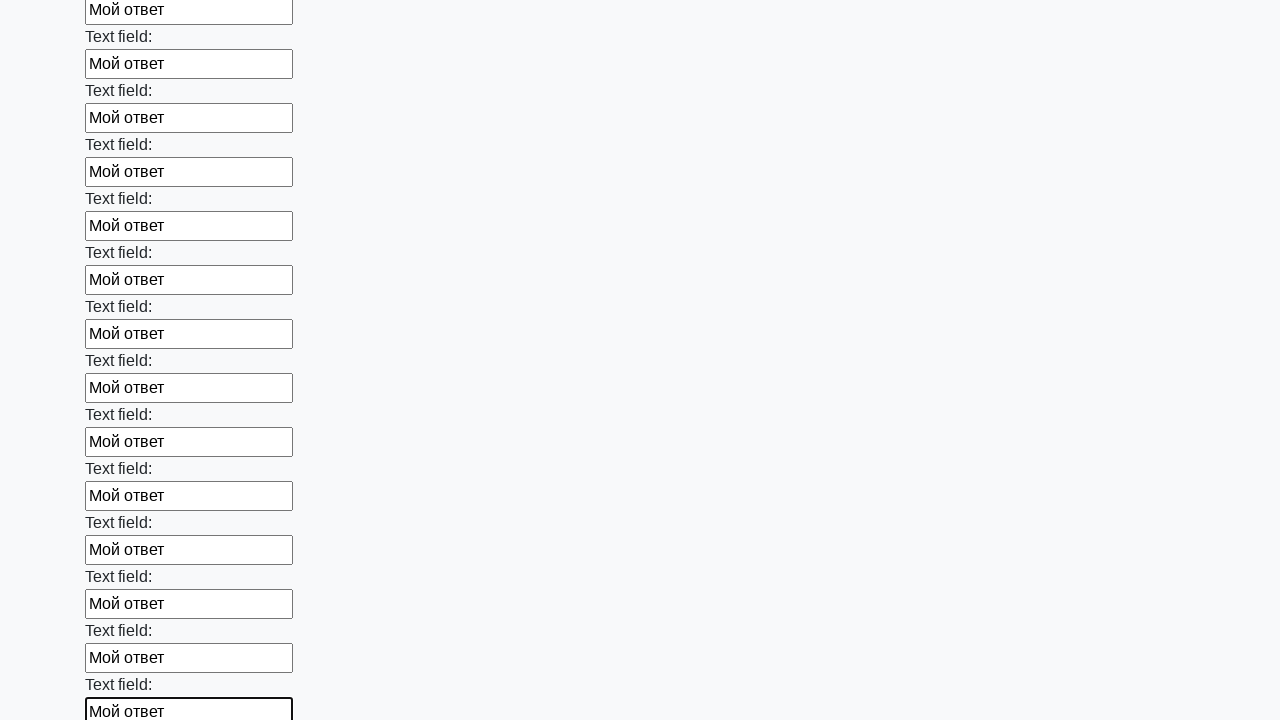

Filled input field #66 with 'Мой ответ' on input >> nth=65
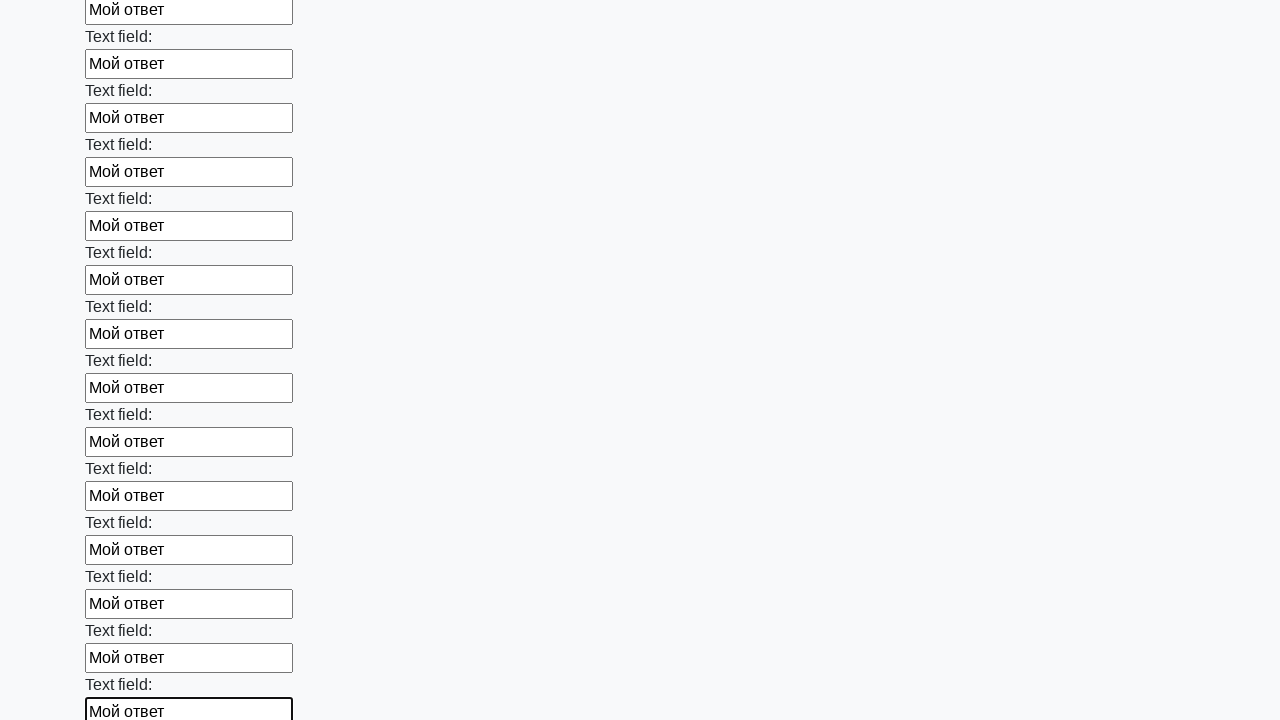

Filled input field #67 with 'Мой ответ' on input >> nth=66
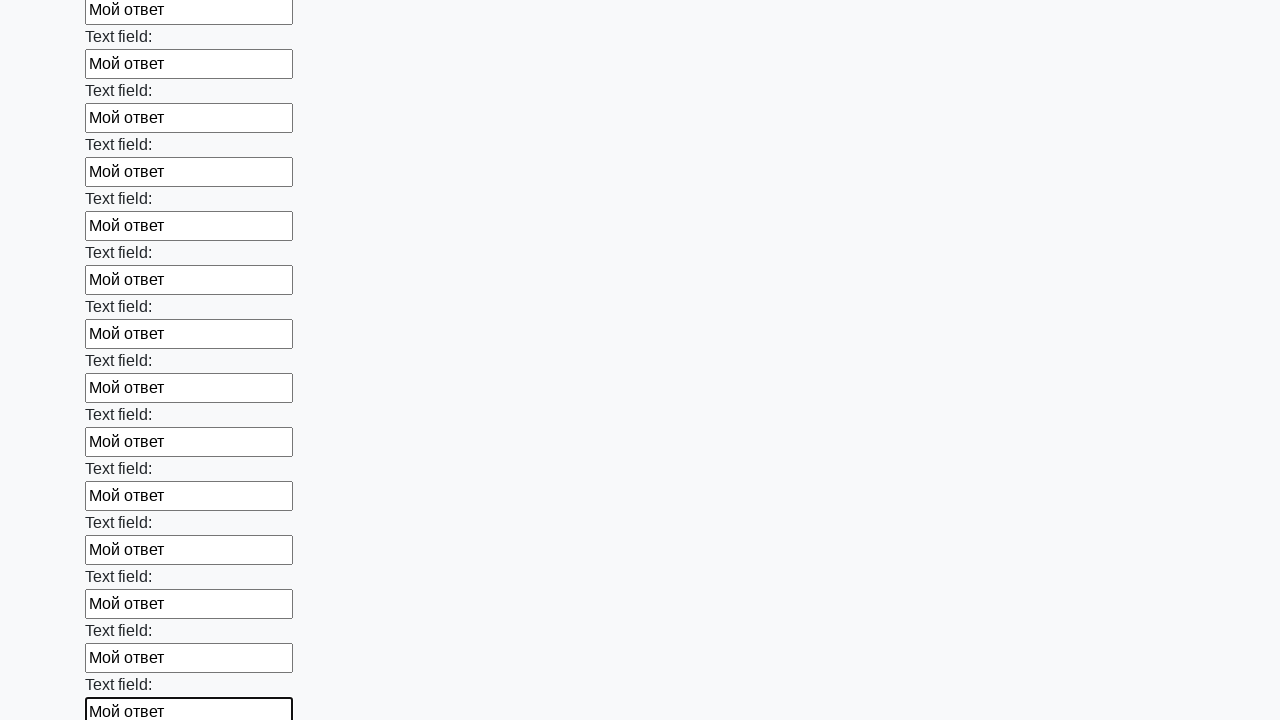

Filled input field #68 with 'Мой ответ' on input >> nth=67
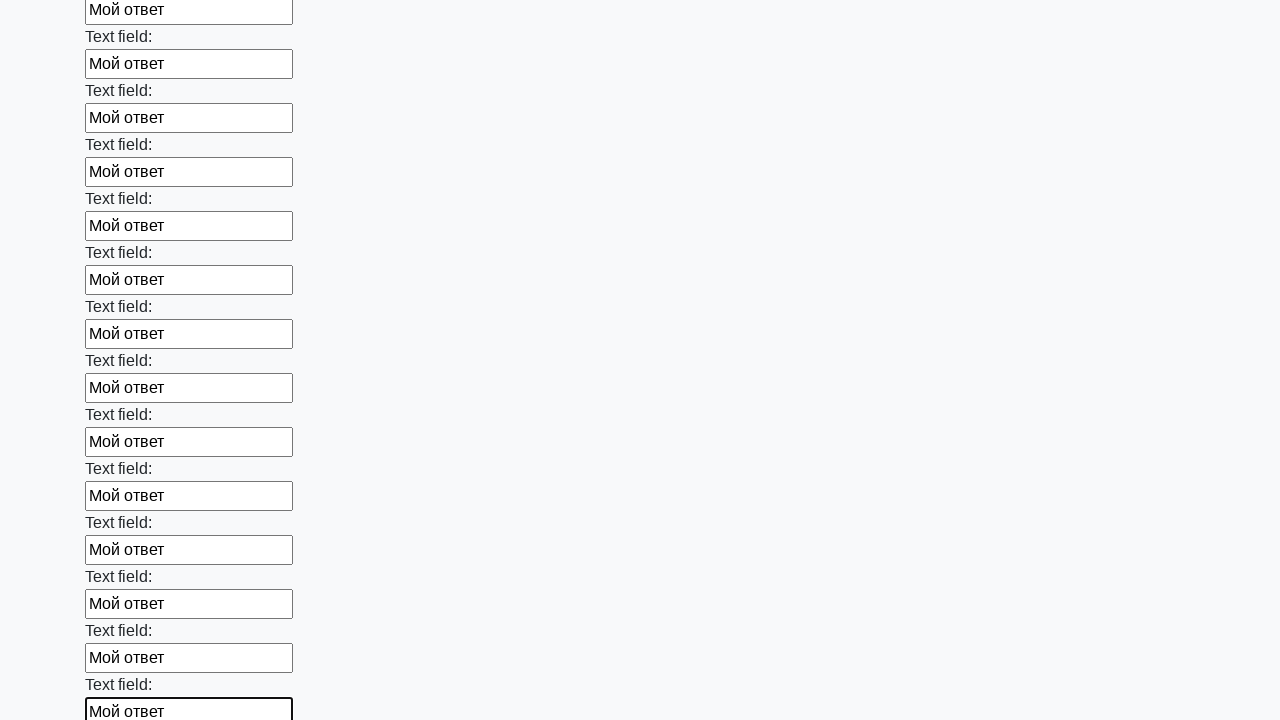

Filled input field #69 with 'Мой ответ' on input >> nth=68
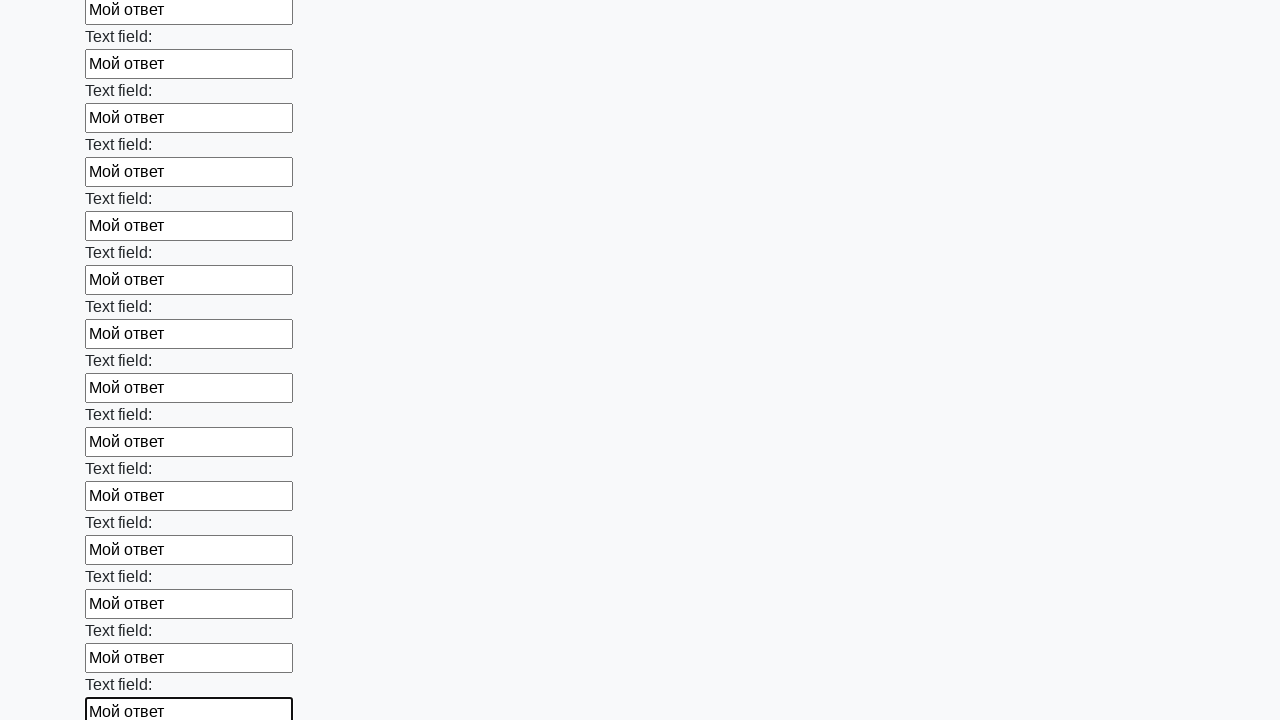

Filled input field #70 with 'Мой ответ' on input >> nth=69
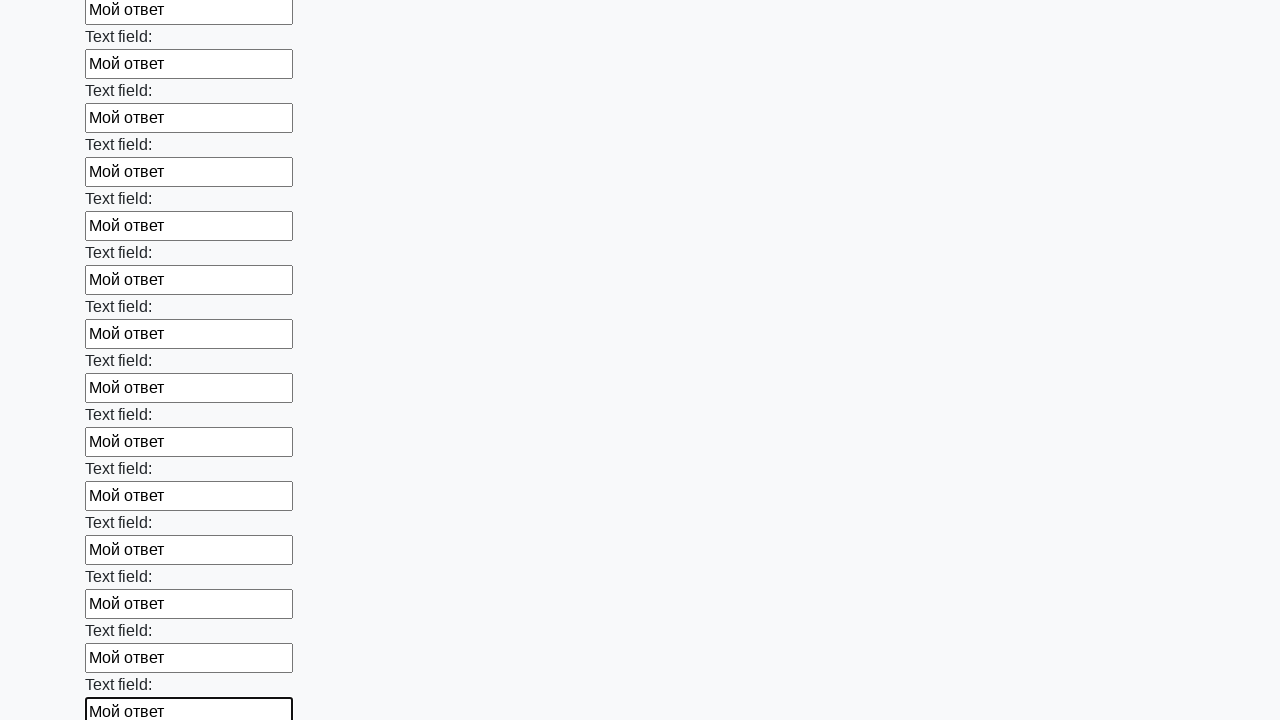

Filled input field #71 with 'Мой ответ' on input >> nth=70
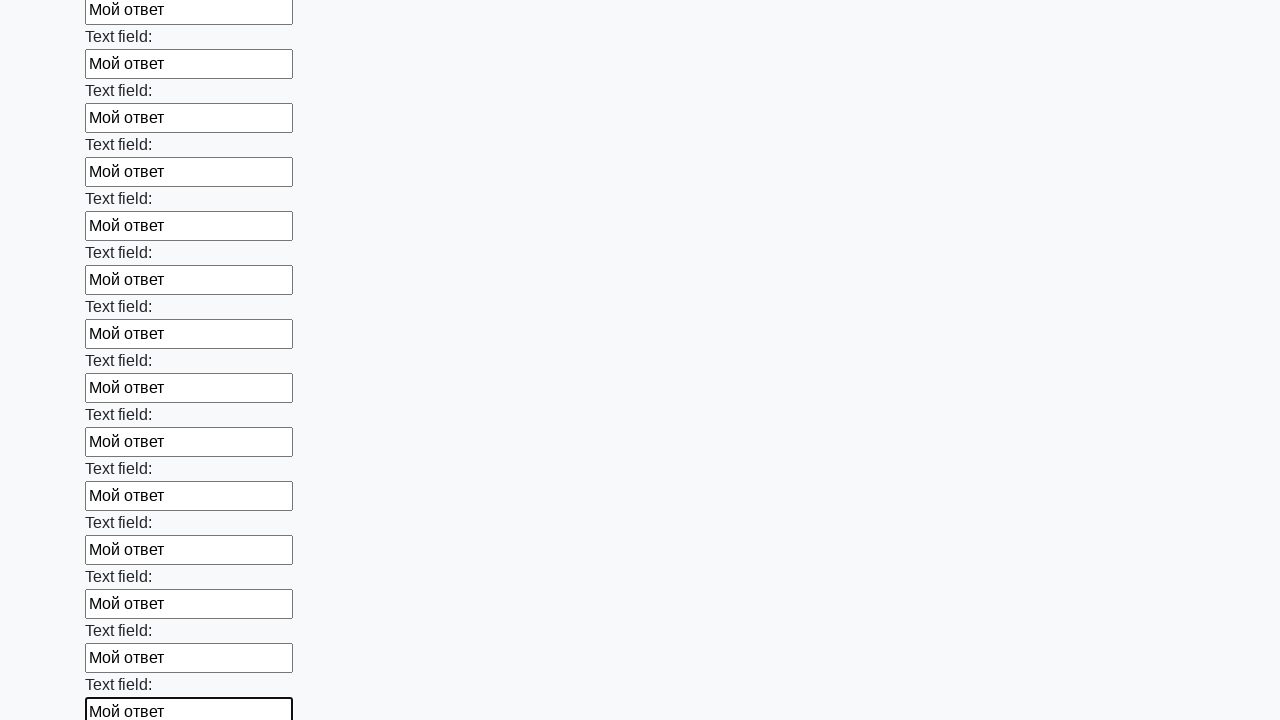

Filled input field #72 with 'Мой ответ' on input >> nth=71
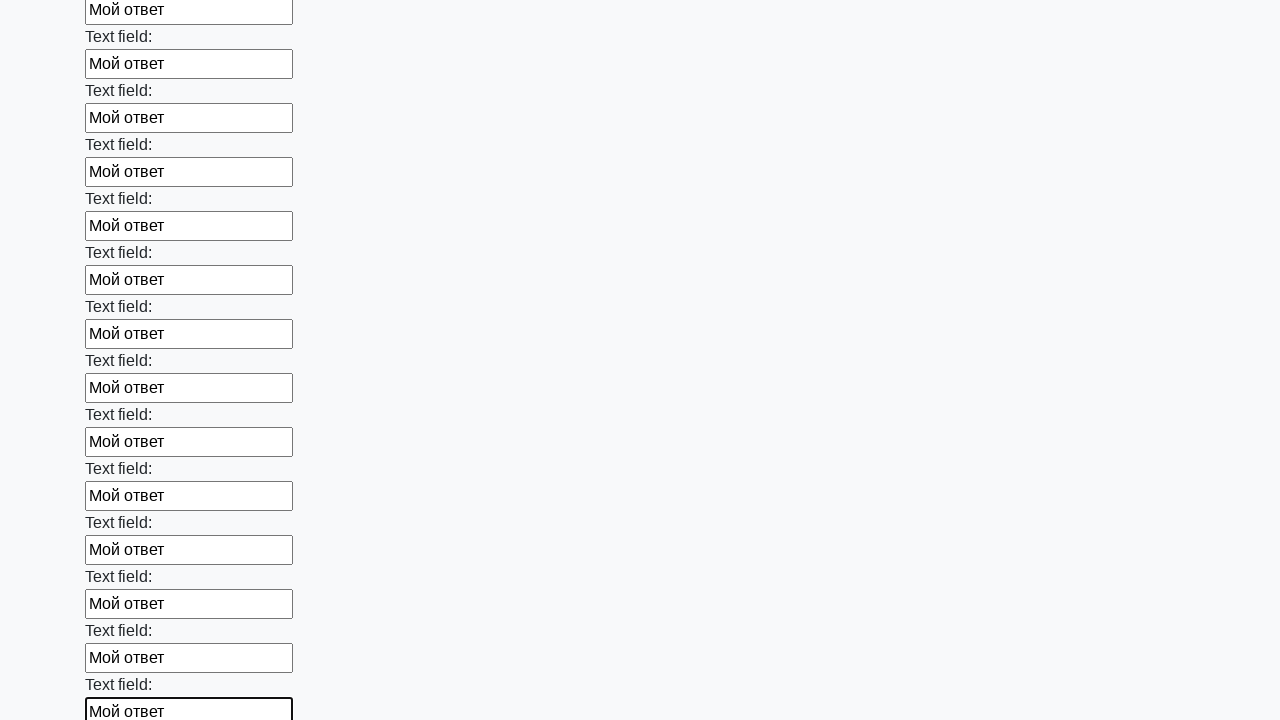

Filled input field #73 with 'Мой ответ' on input >> nth=72
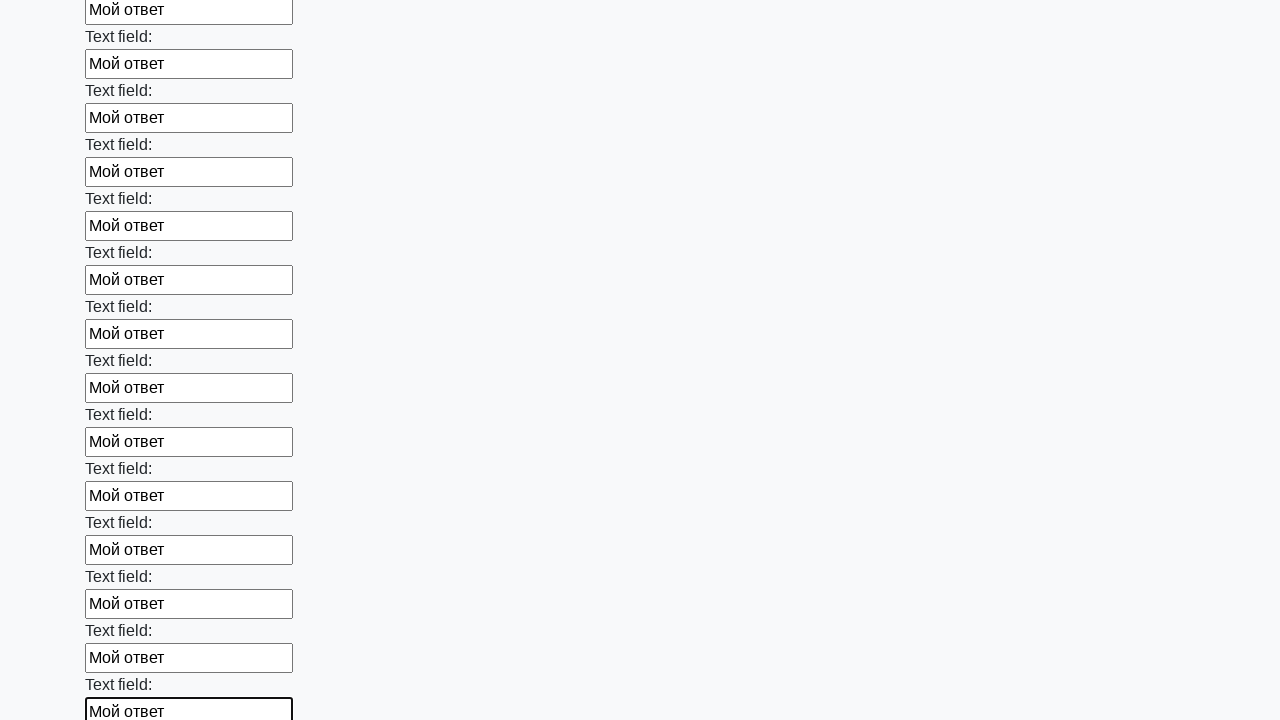

Filled input field #74 with 'Мой ответ' on input >> nth=73
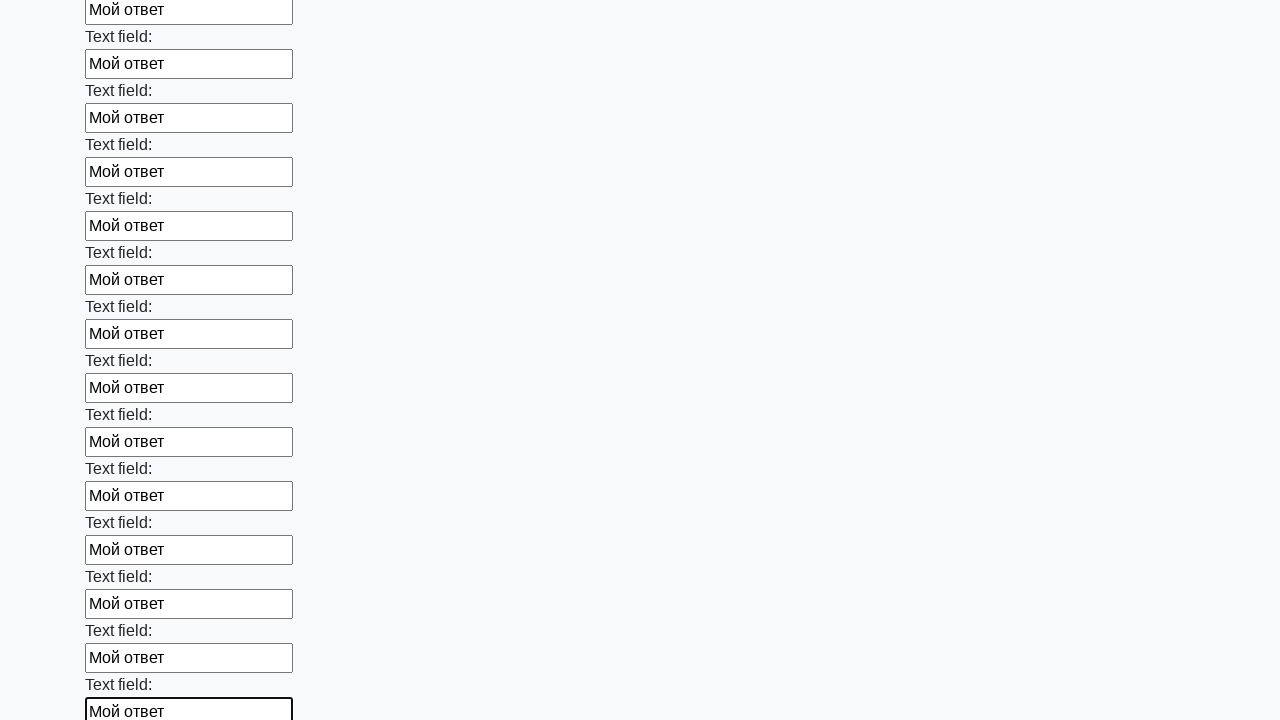

Filled input field #75 with 'Мой ответ' on input >> nth=74
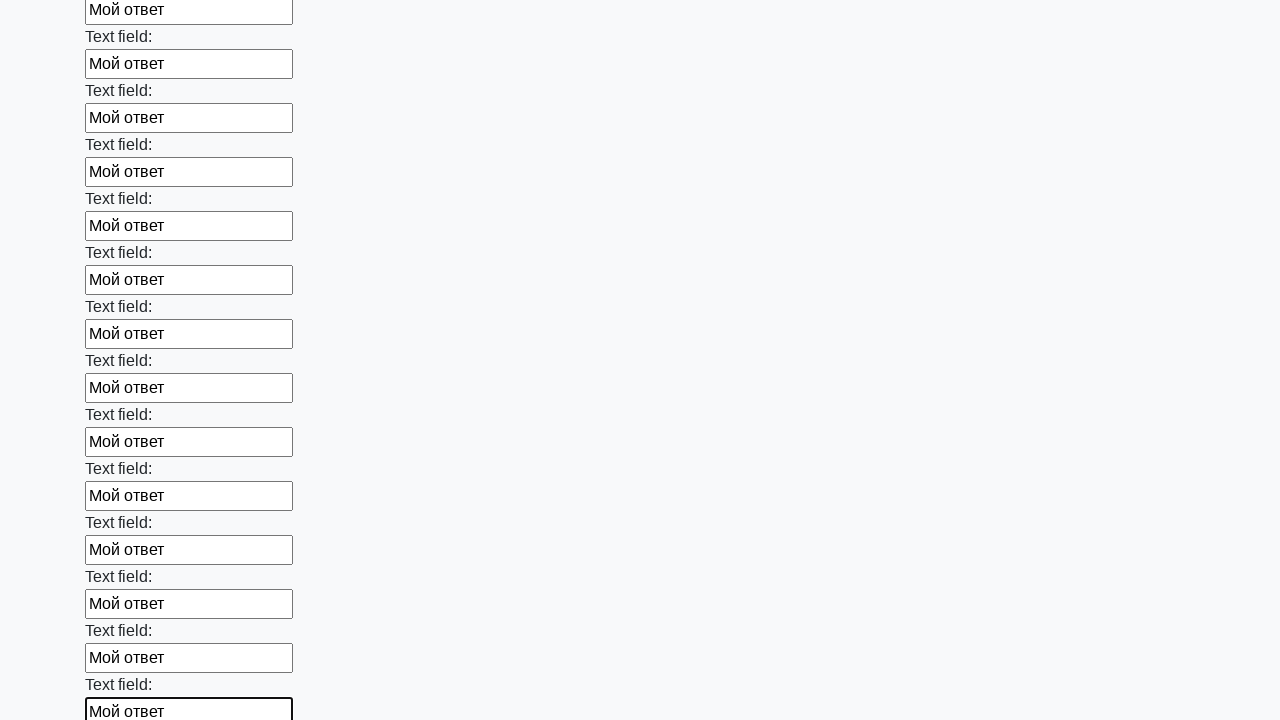

Filled input field #76 with 'Мой ответ' on input >> nth=75
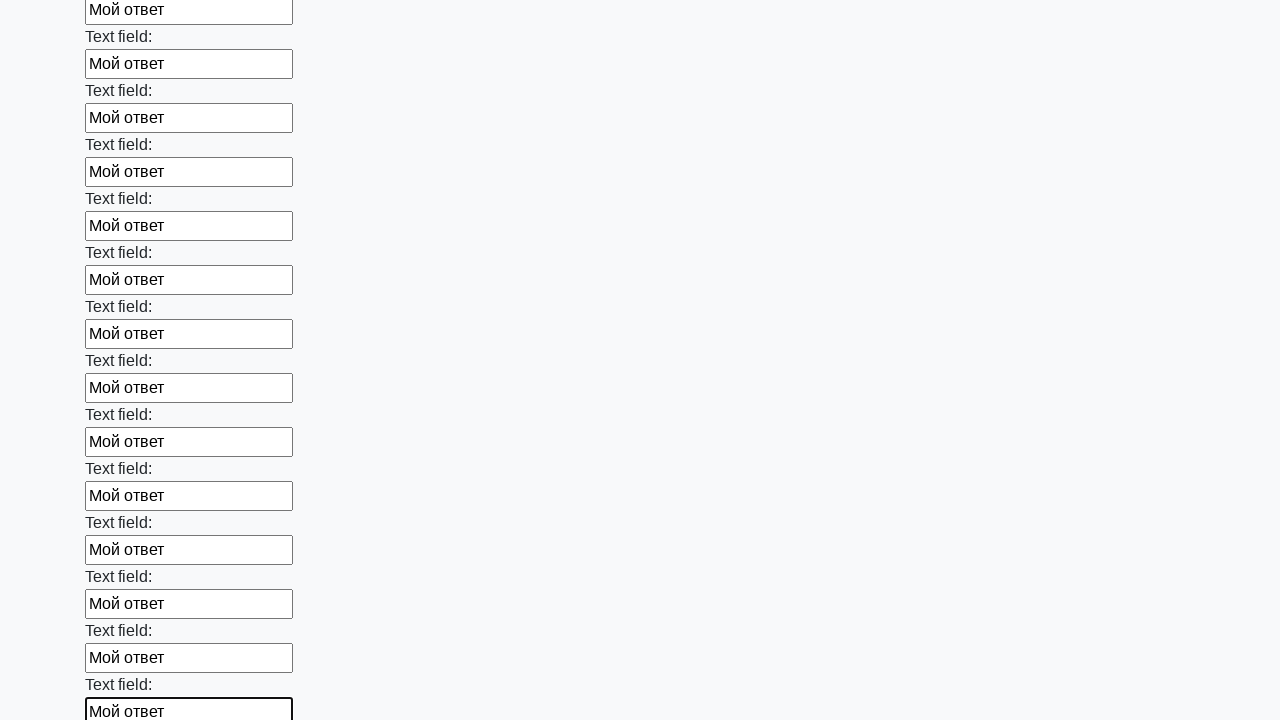

Filled input field #77 with 'Мой ответ' on input >> nth=76
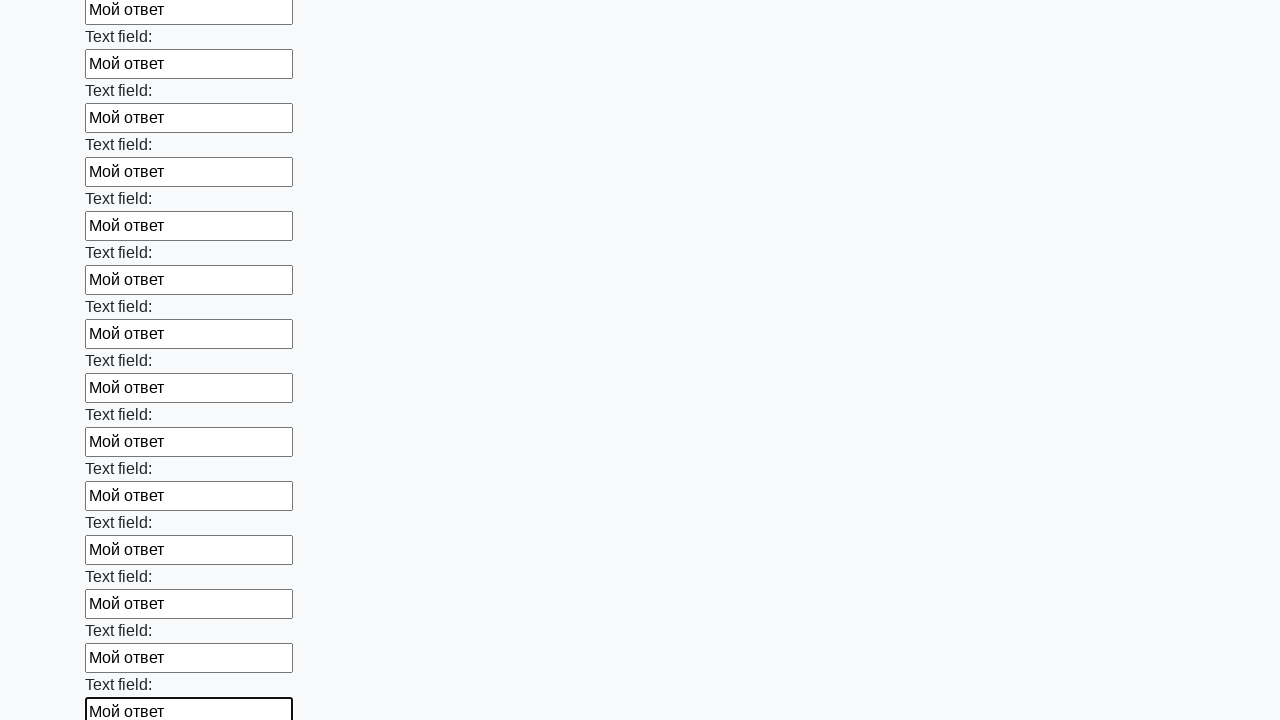

Filled input field #78 with 'Мой ответ' on input >> nth=77
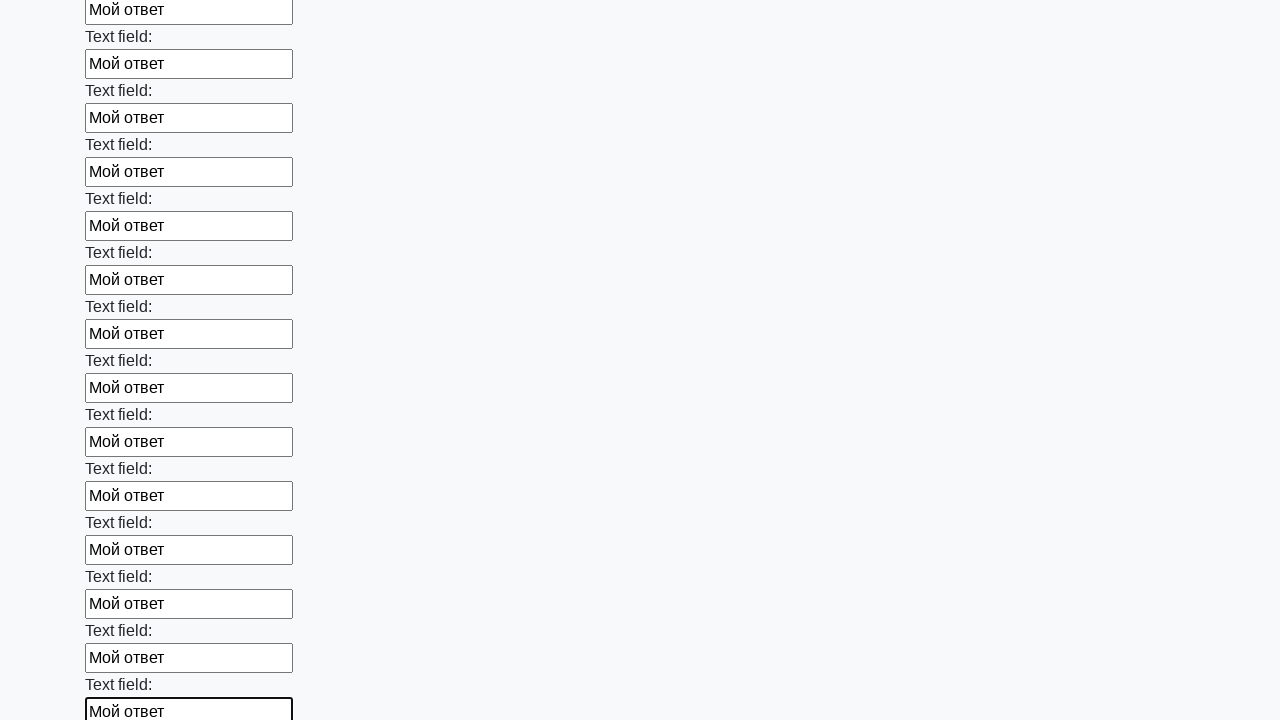

Filled input field #79 with 'Мой ответ' on input >> nth=78
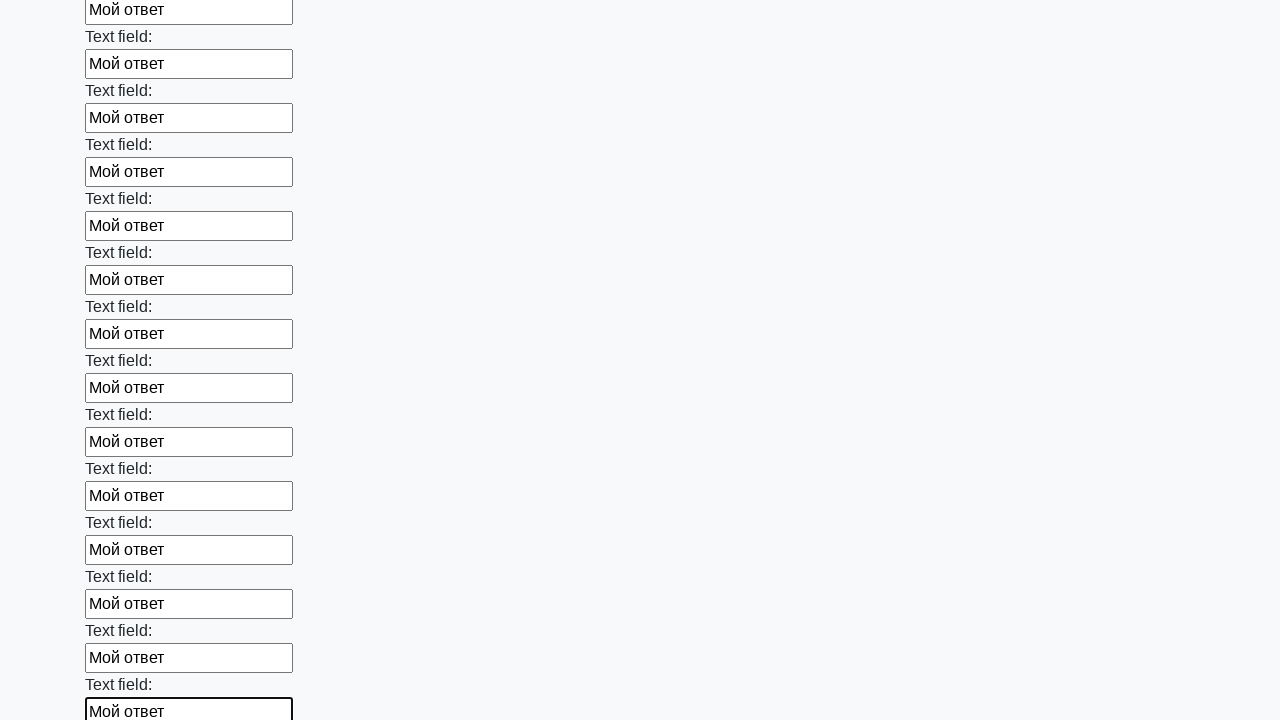

Filled input field #80 with 'Мой ответ' on input >> nth=79
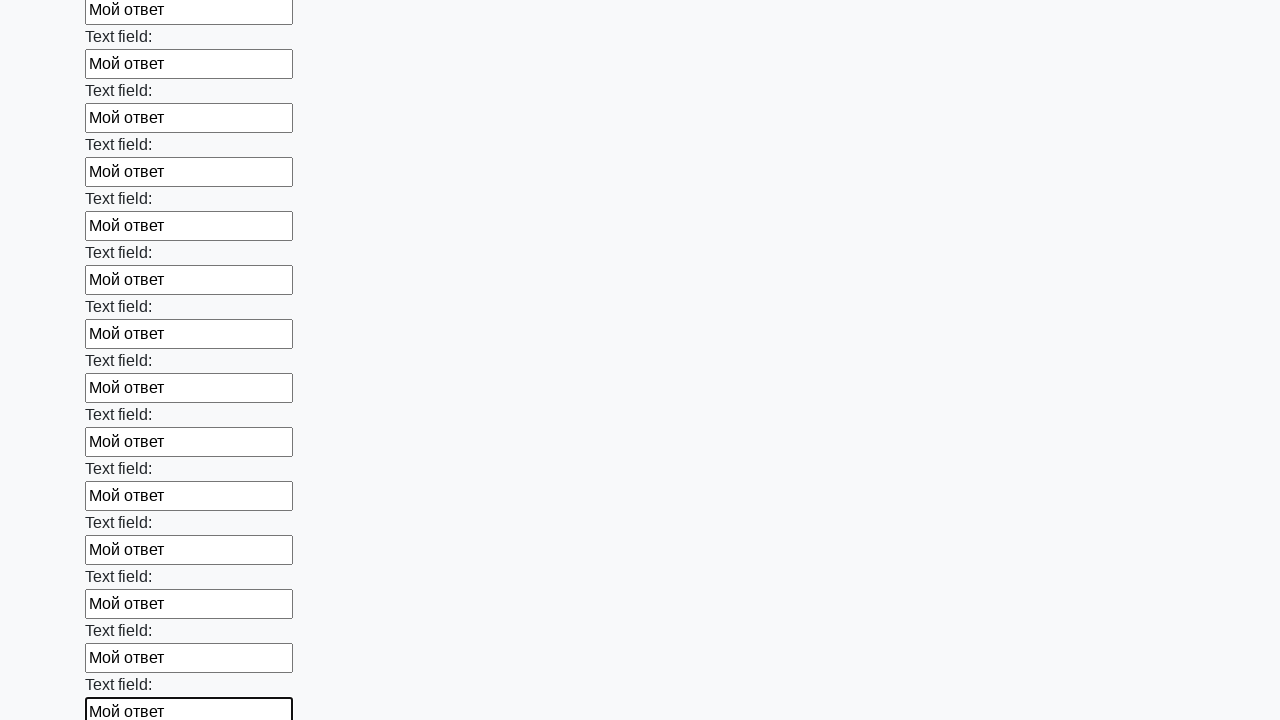

Filled input field #81 with 'Мой ответ' on input >> nth=80
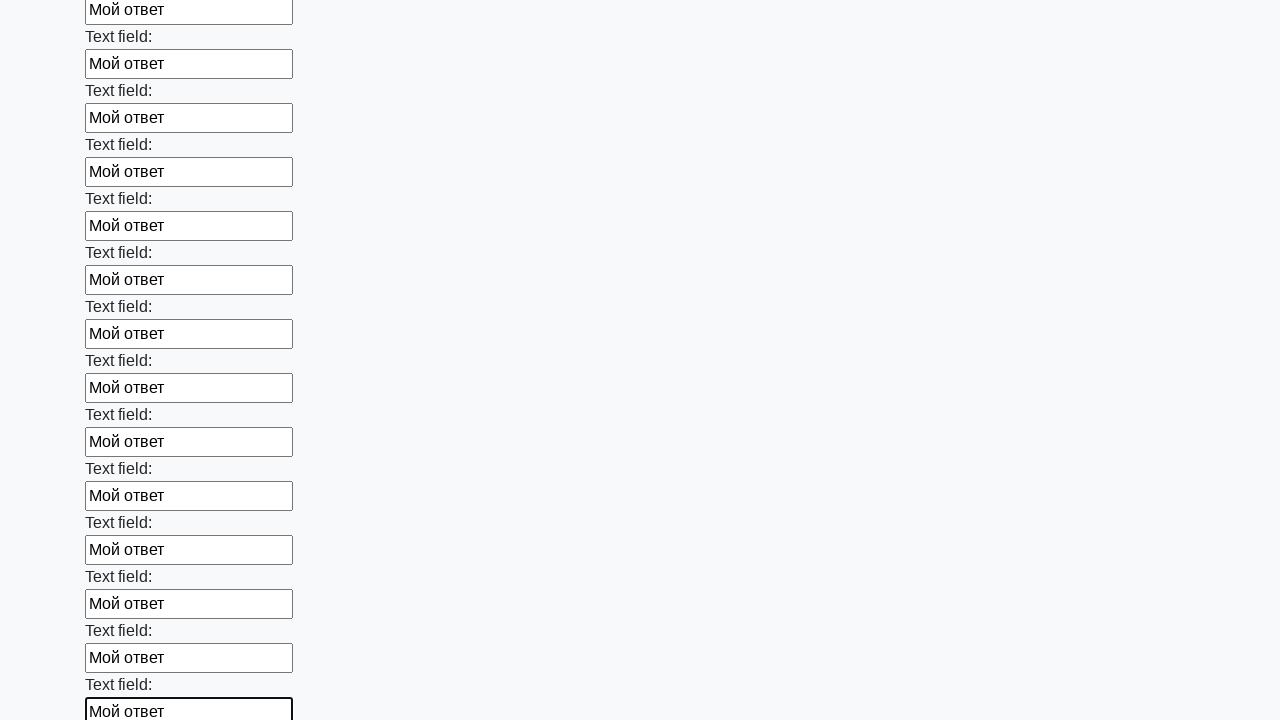

Filled input field #82 with 'Мой ответ' on input >> nth=81
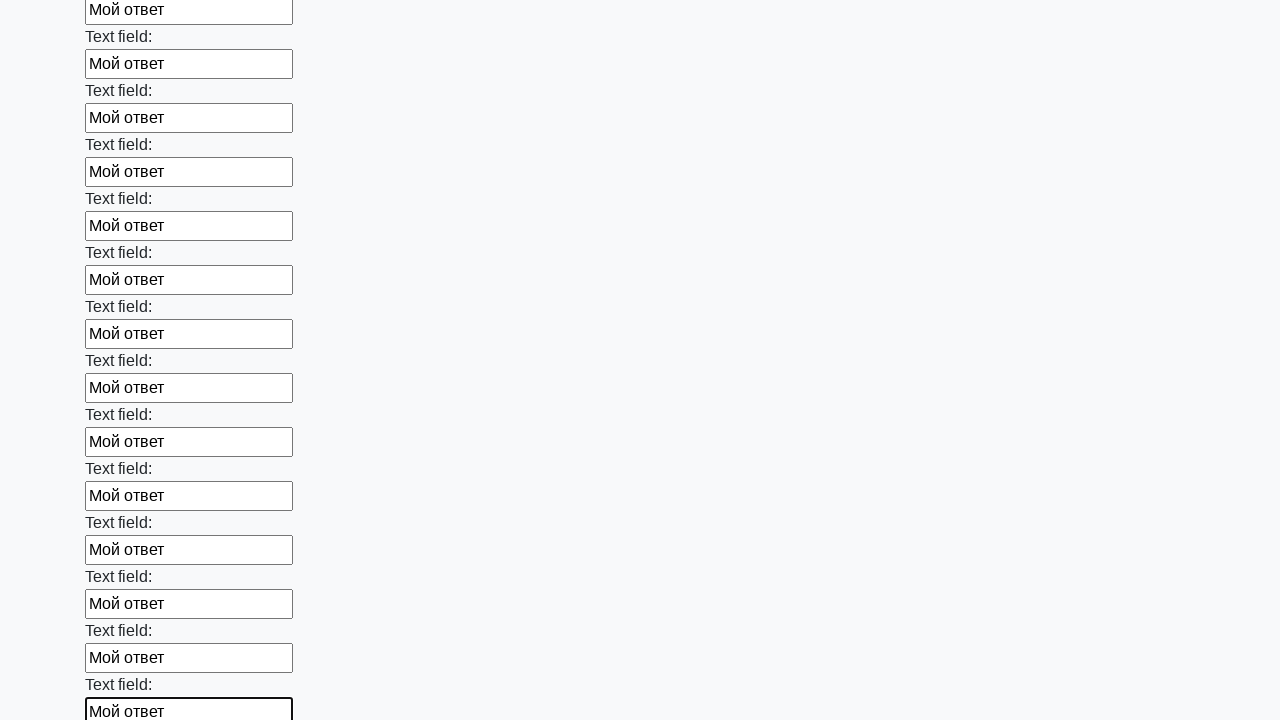

Filled input field #83 with 'Мой ответ' on input >> nth=82
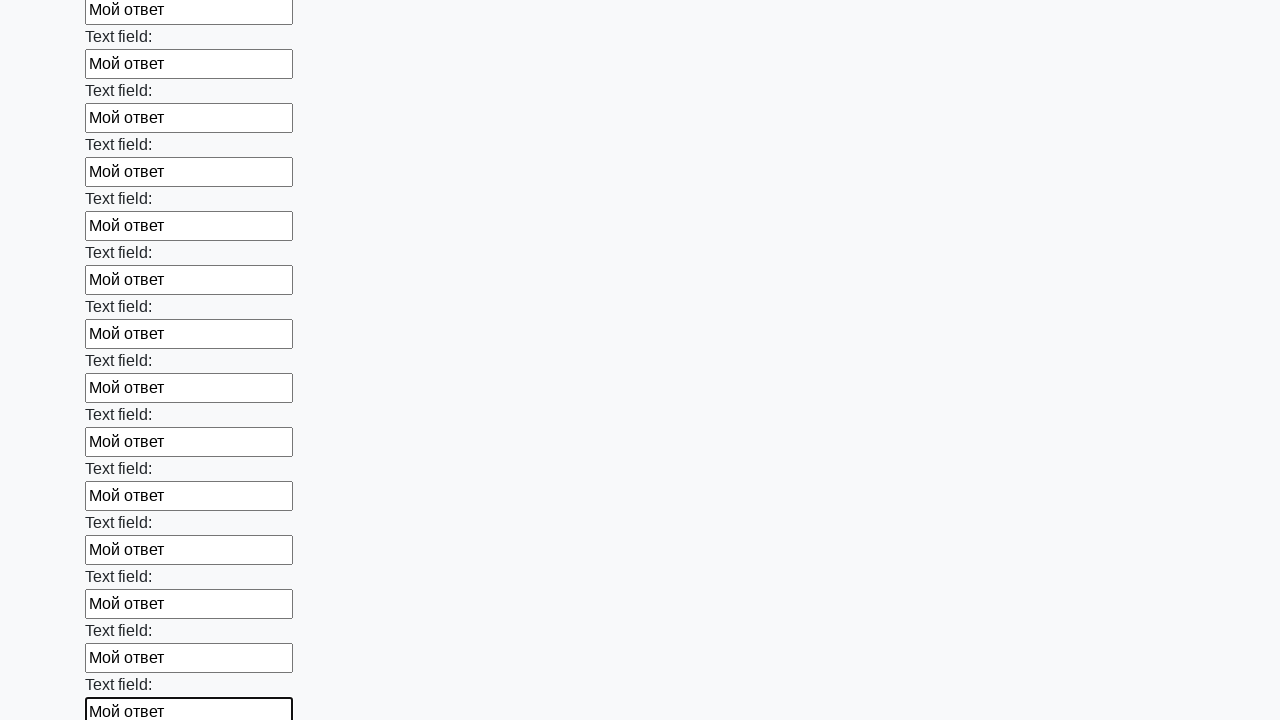

Filled input field #84 with 'Мой ответ' on input >> nth=83
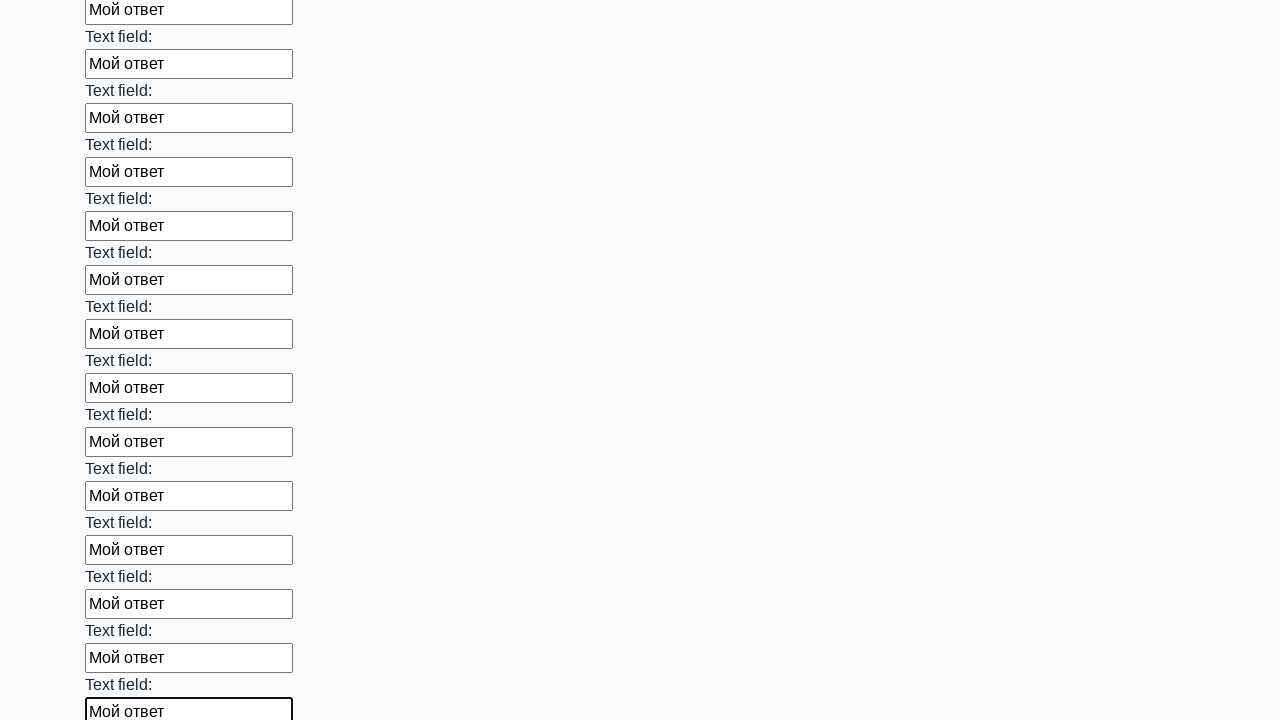

Filled input field #85 with 'Мой ответ' on input >> nth=84
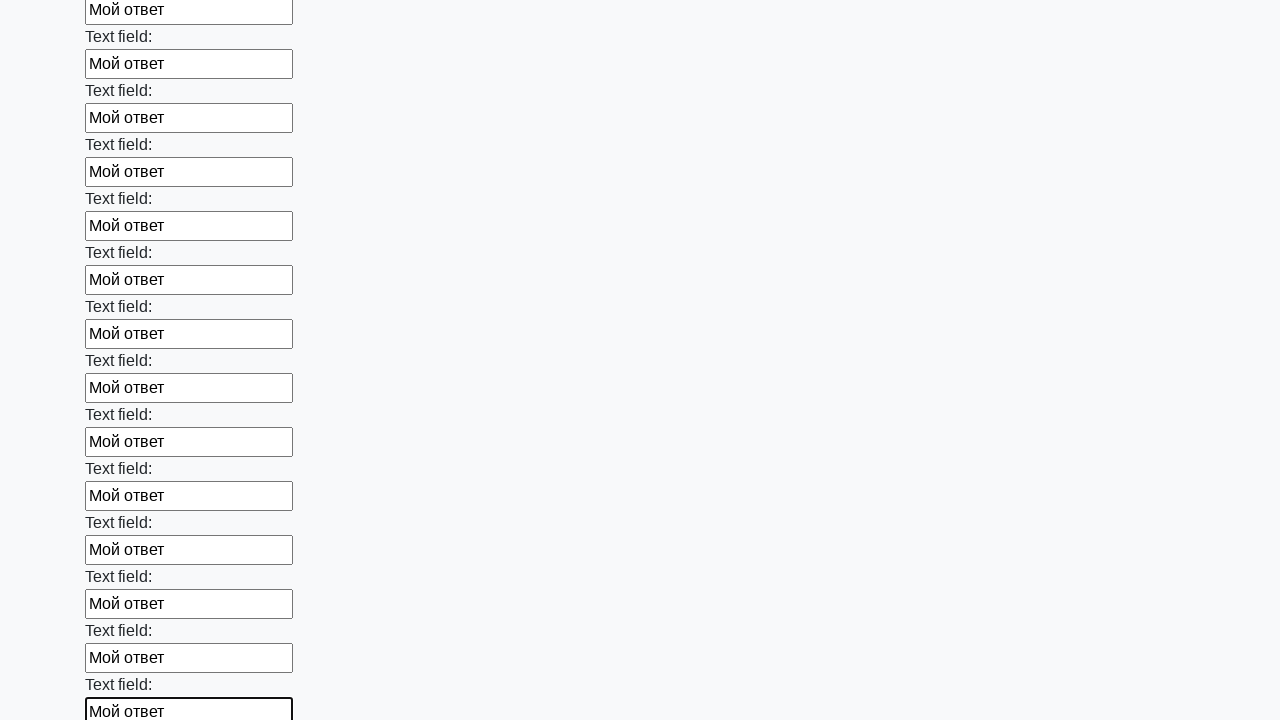

Filled input field #86 with 'Мой ответ' on input >> nth=85
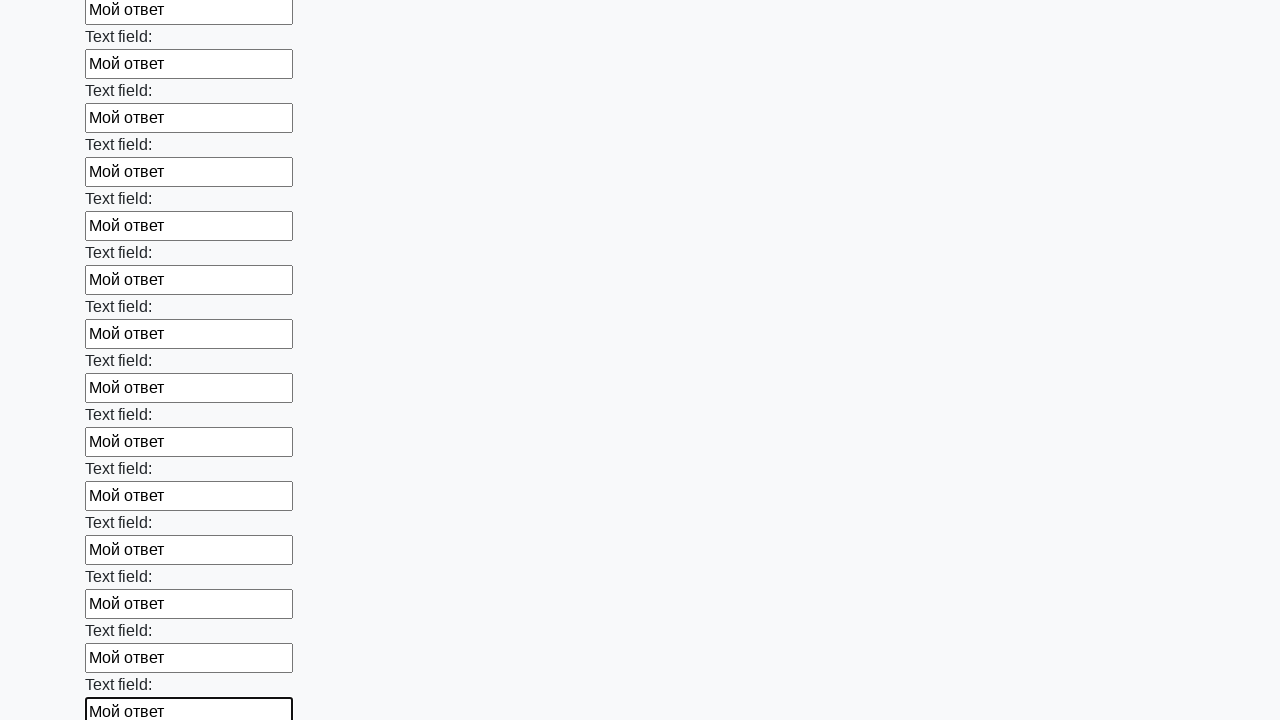

Filled input field #87 with 'Мой ответ' on input >> nth=86
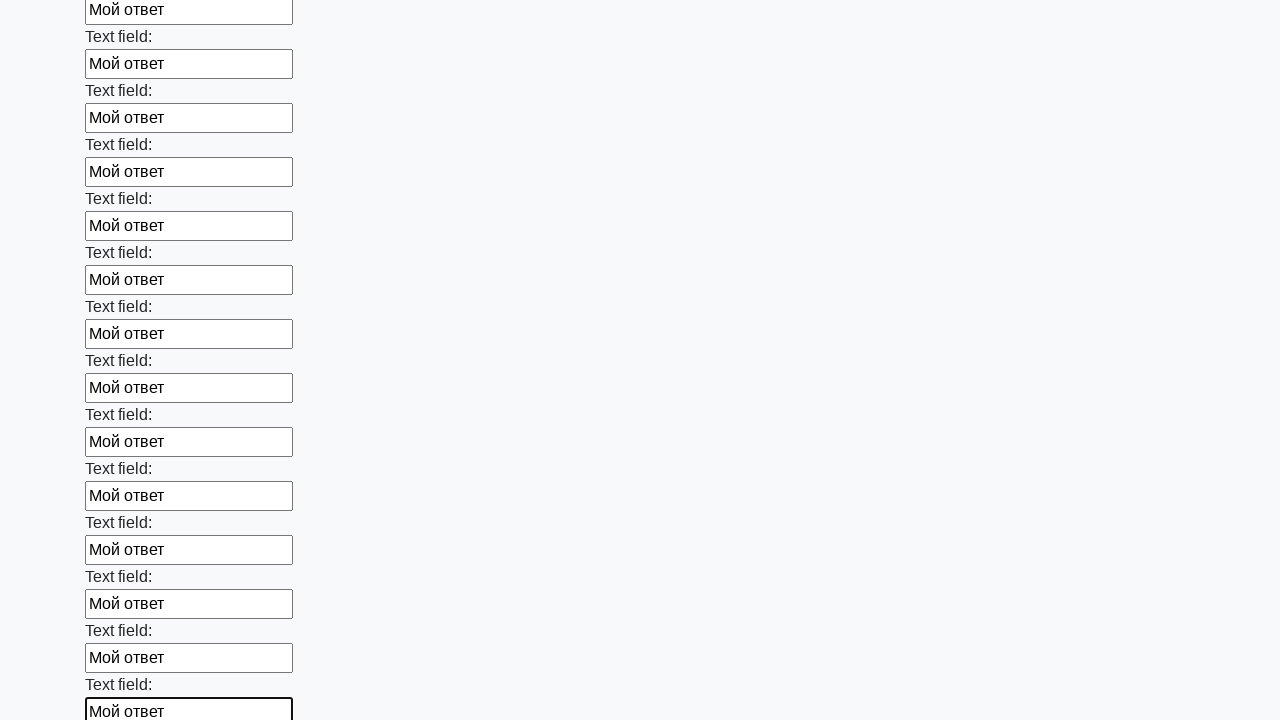

Filled input field #88 with 'Мой ответ' on input >> nth=87
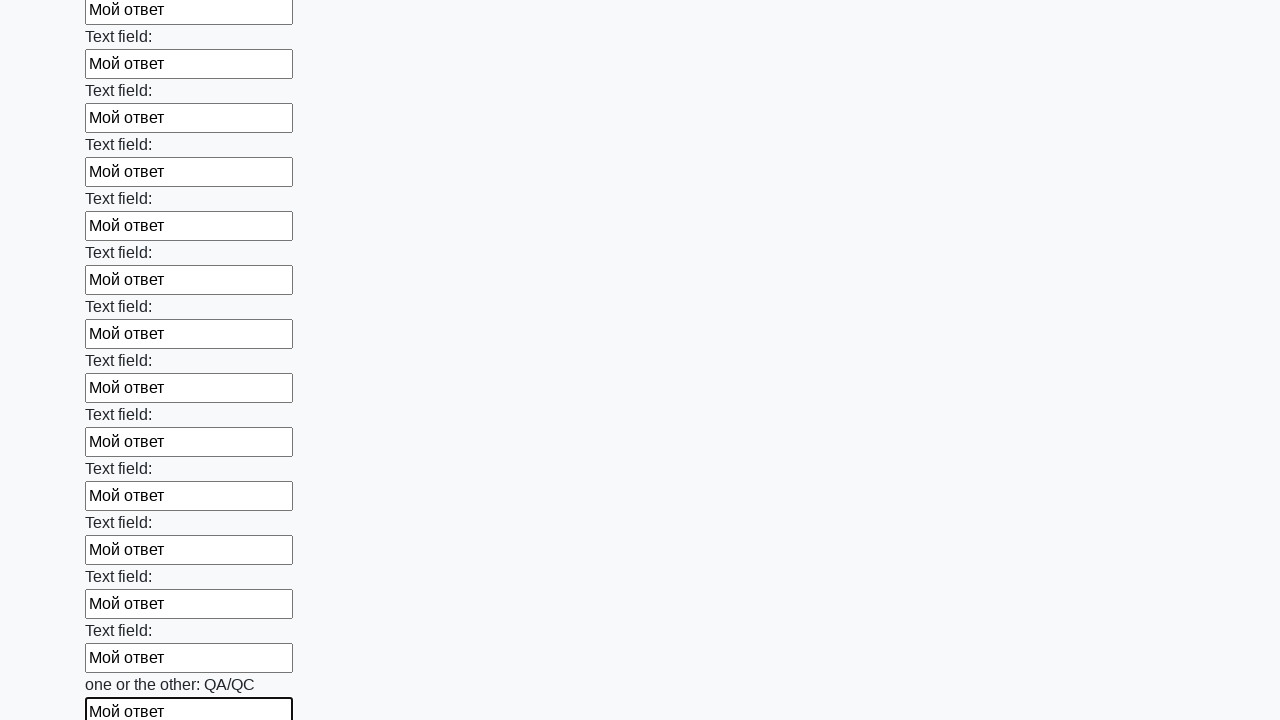

Filled input field #89 with 'Мой ответ' on input >> nth=88
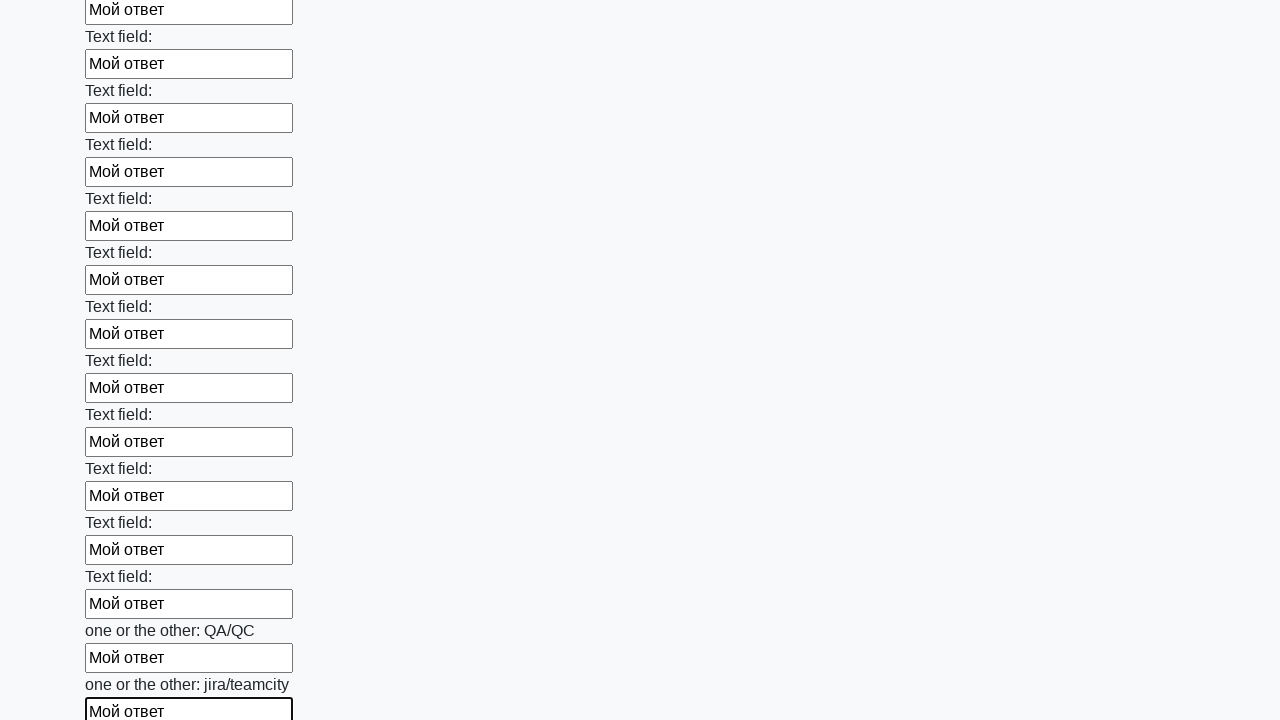

Filled input field #90 with 'Мой ответ' on input >> nth=89
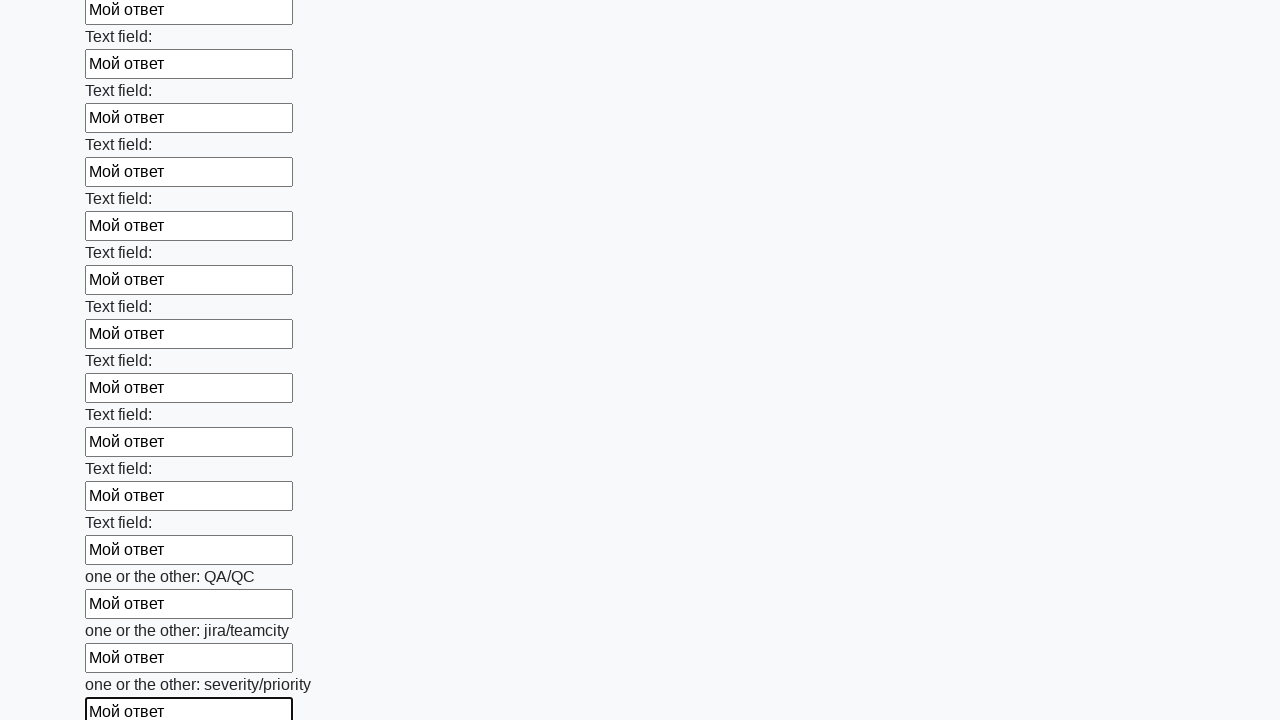

Filled input field #91 with 'Мой ответ' on input >> nth=90
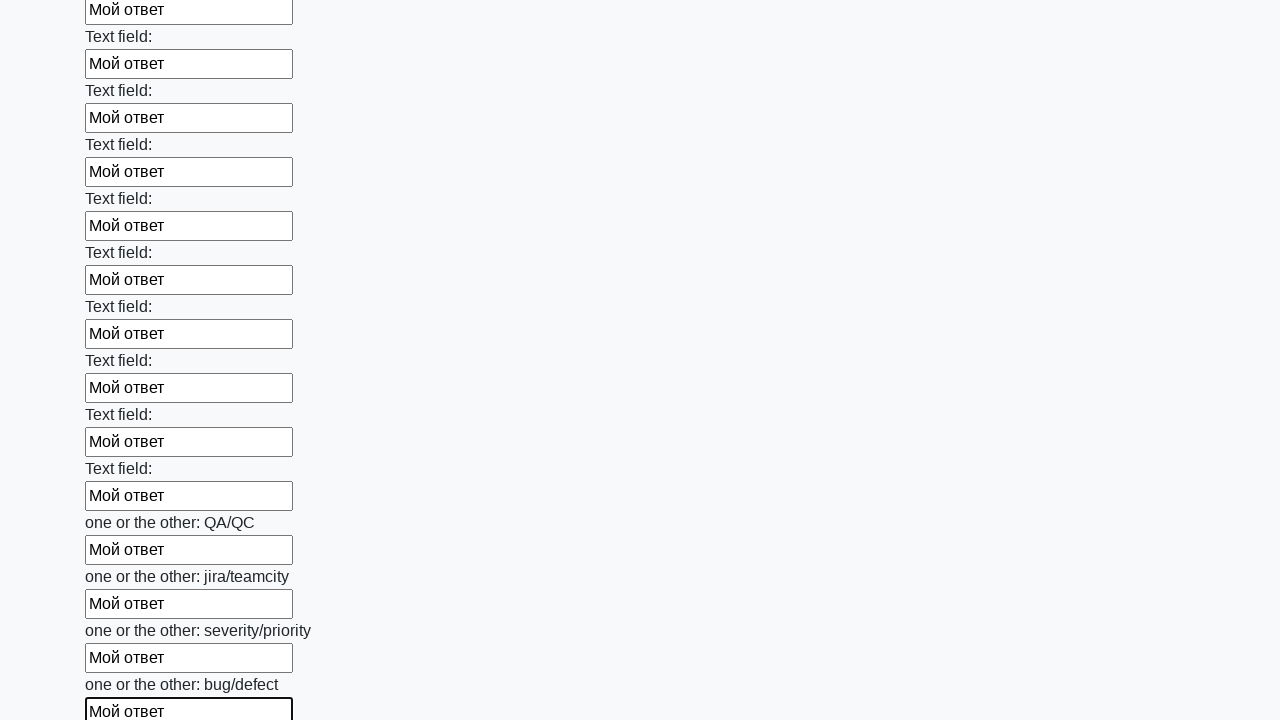

Filled input field #92 with 'Мой ответ' on input >> nth=91
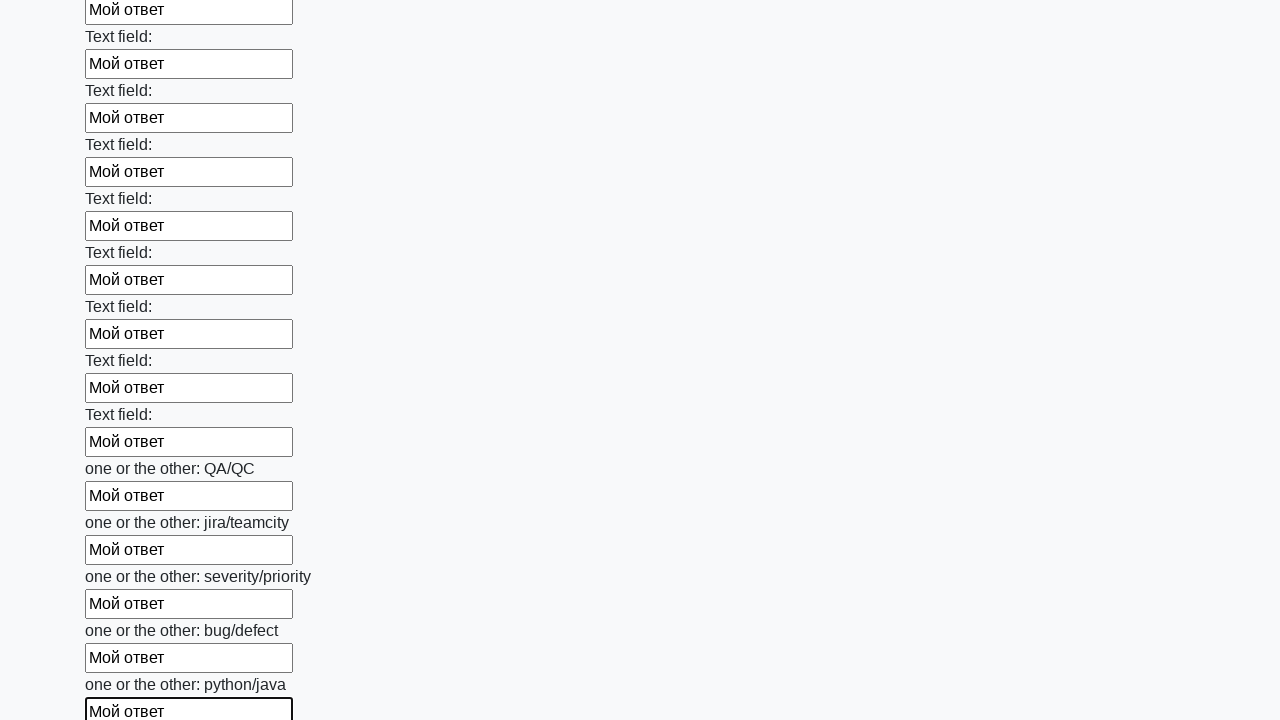

Filled input field #93 with 'Мой ответ' on input >> nth=92
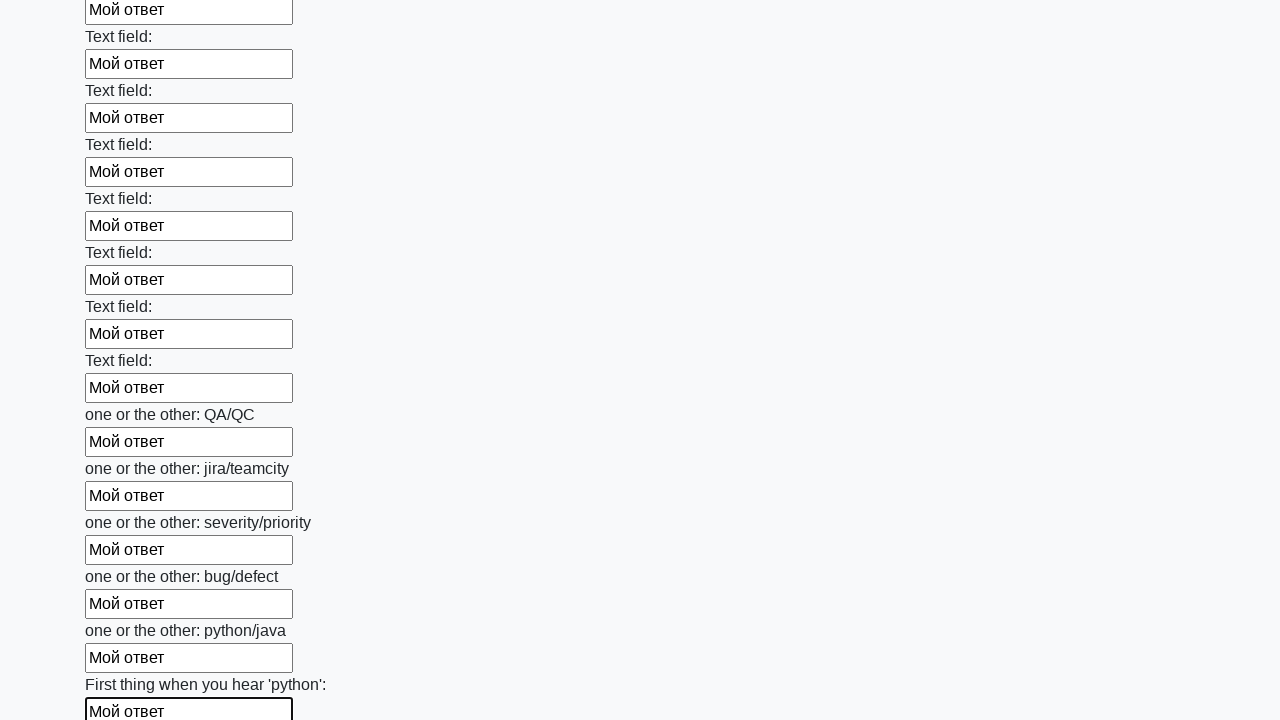

Filled input field #94 with 'Мой ответ' on input >> nth=93
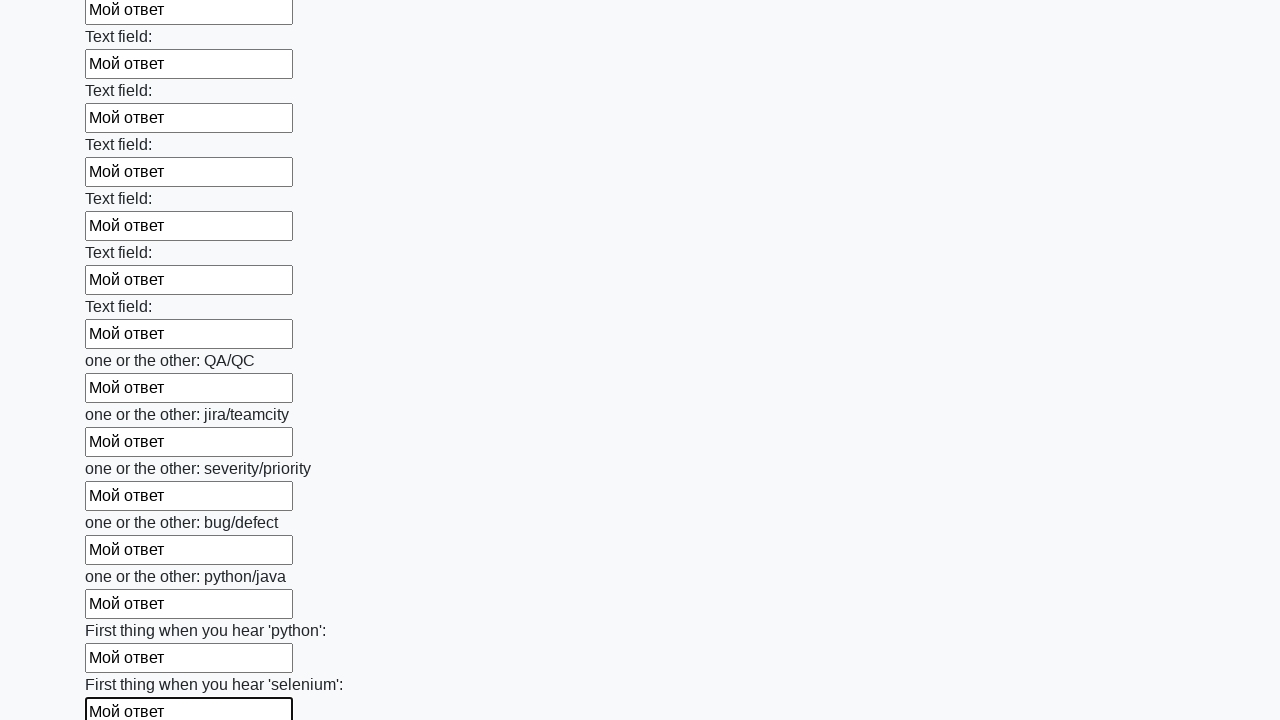

Filled input field #95 with 'Мой ответ' on input >> nth=94
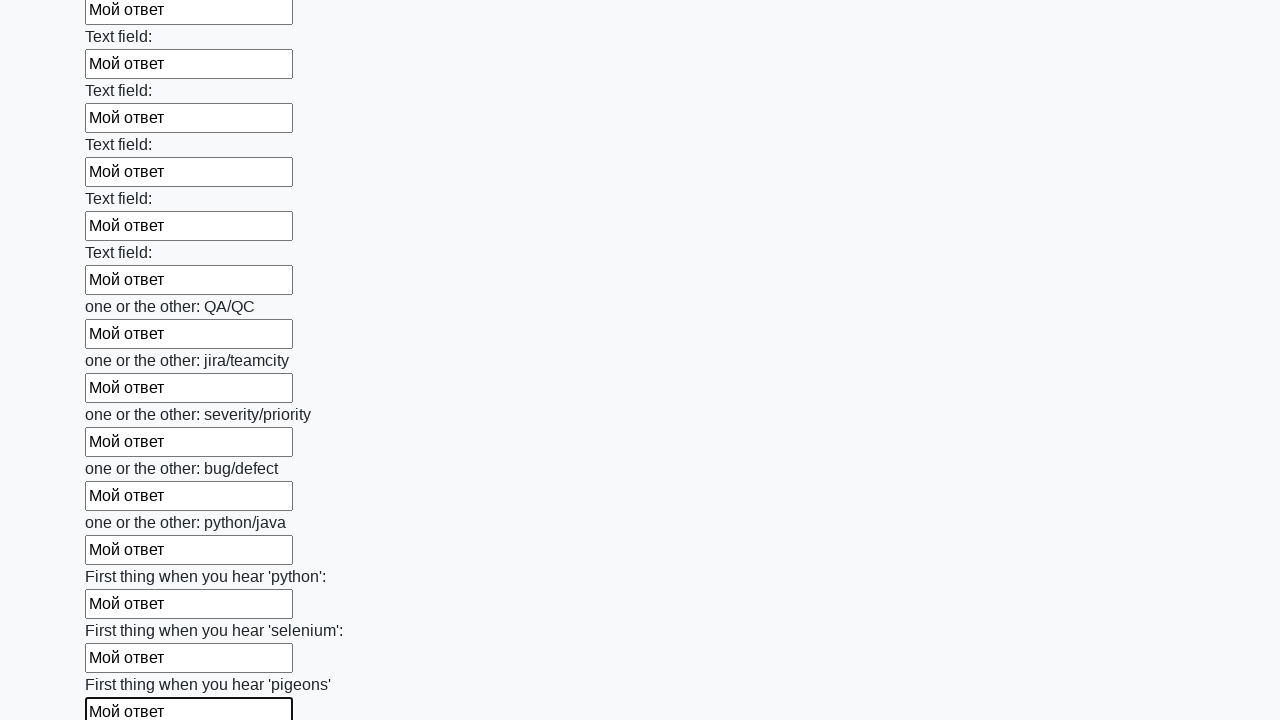

Filled input field #96 with 'Мой ответ' on input >> nth=95
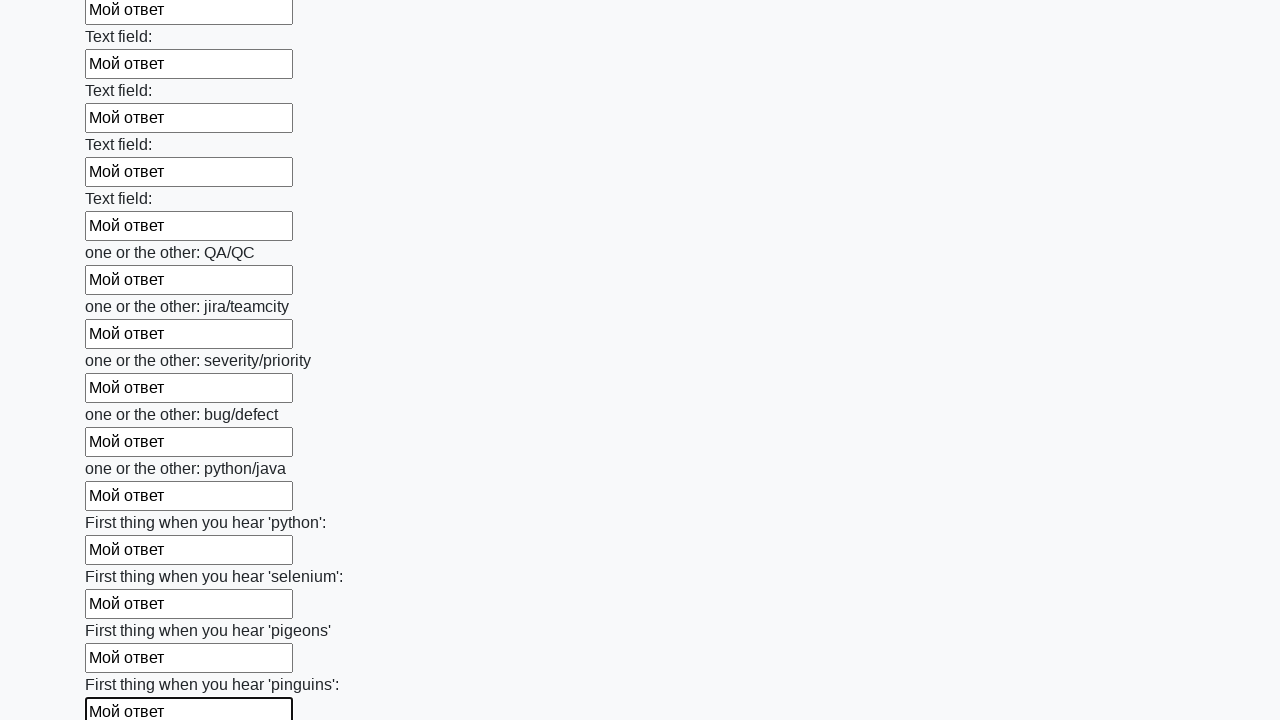

Filled input field #97 with 'Мой ответ' on input >> nth=96
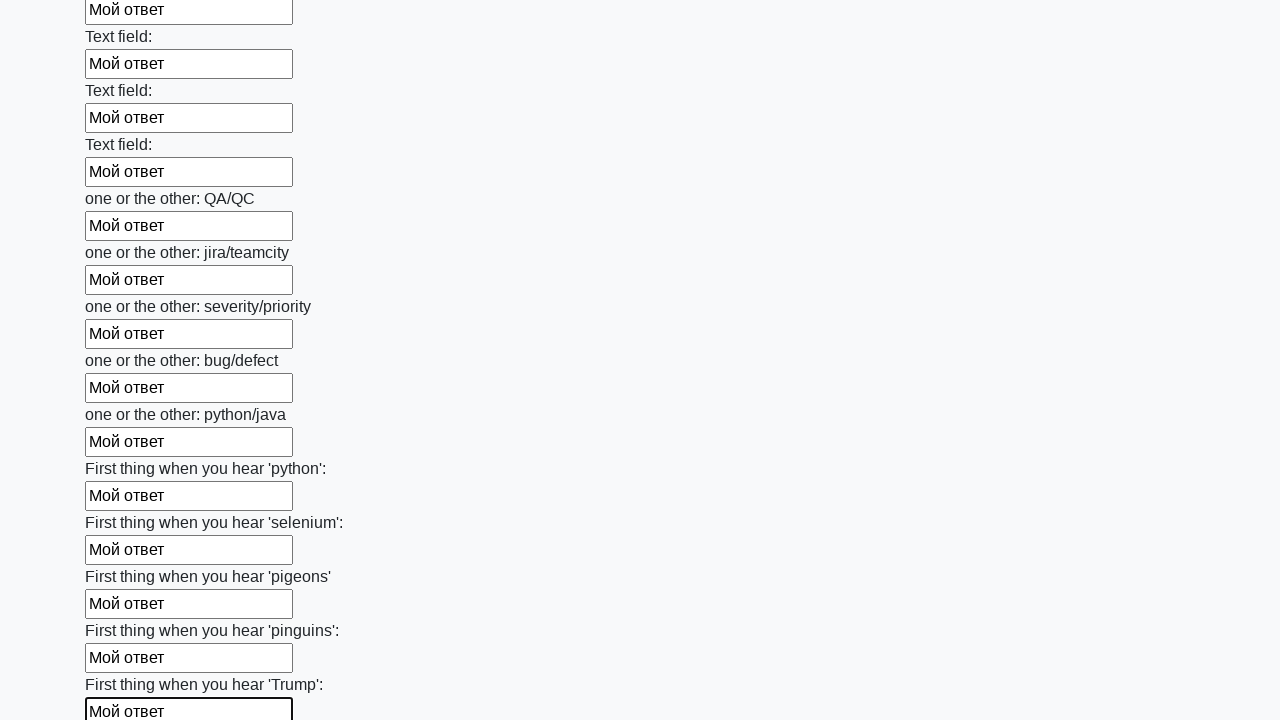

Filled input field #98 with 'Мой ответ' on input >> nth=97
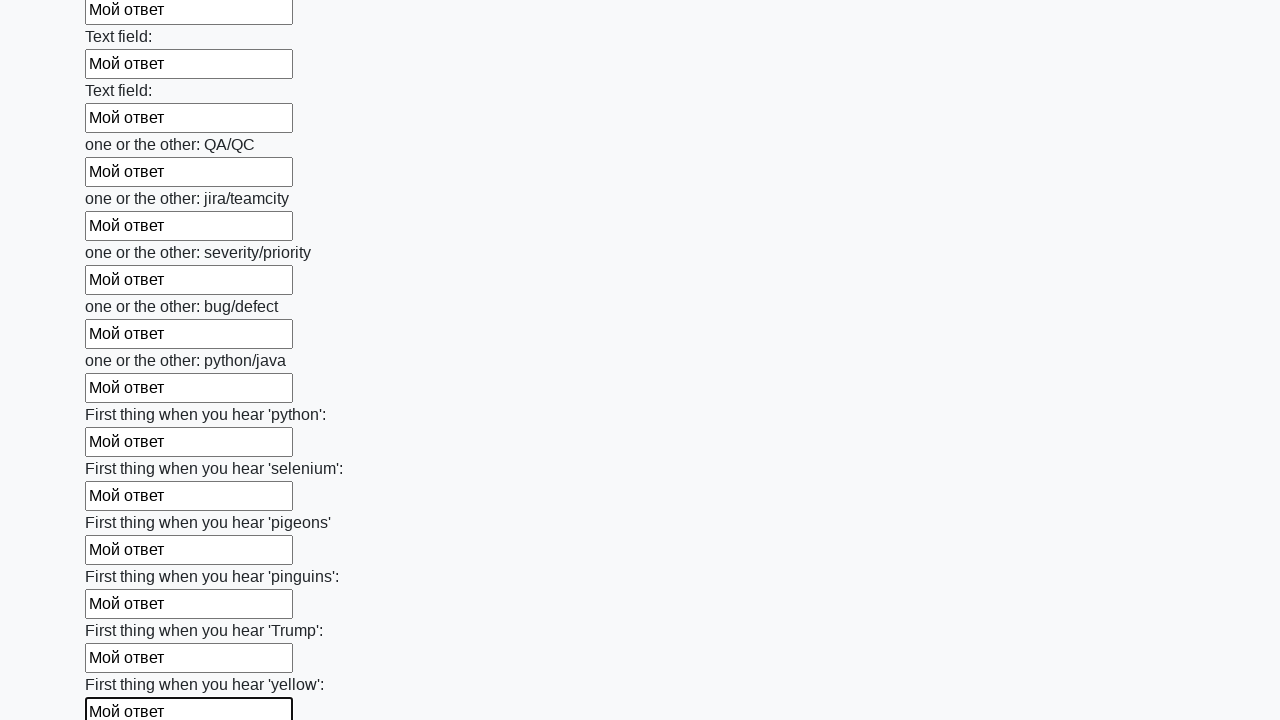

Filled input field #99 with 'Мой ответ' on input >> nth=98
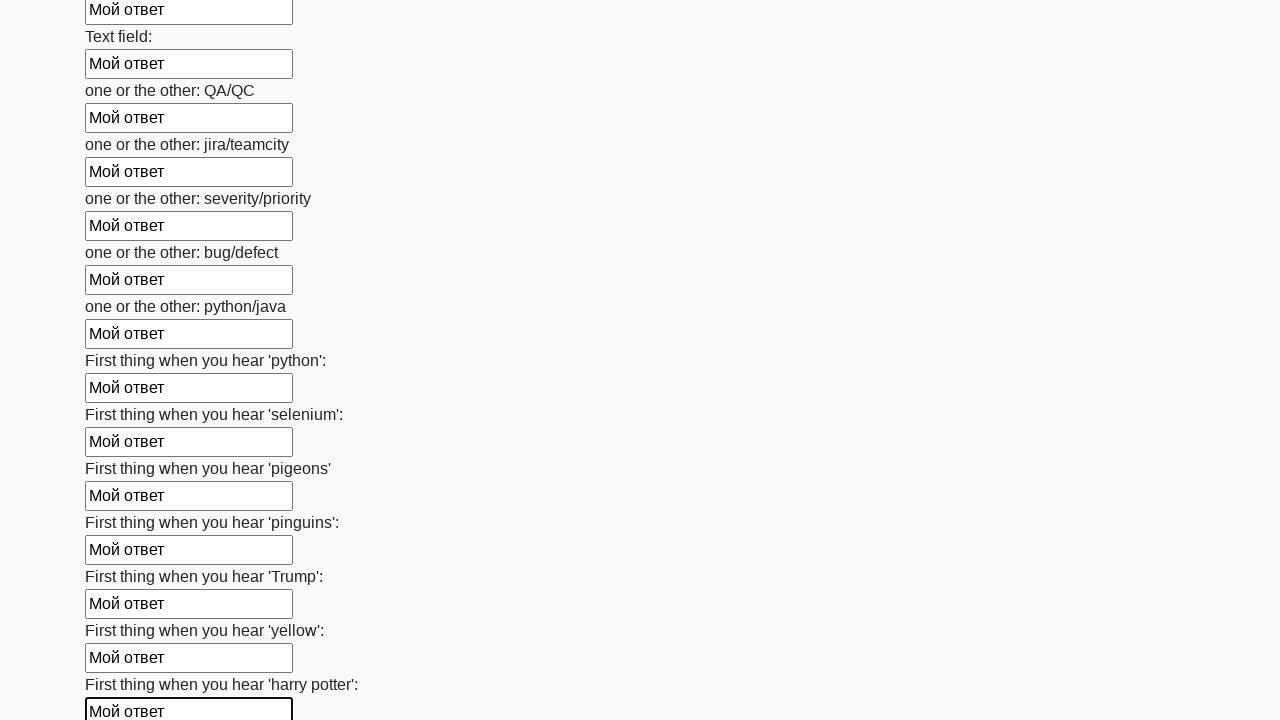

Filled input field #100 with 'Мой ответ' on input >> nth=99
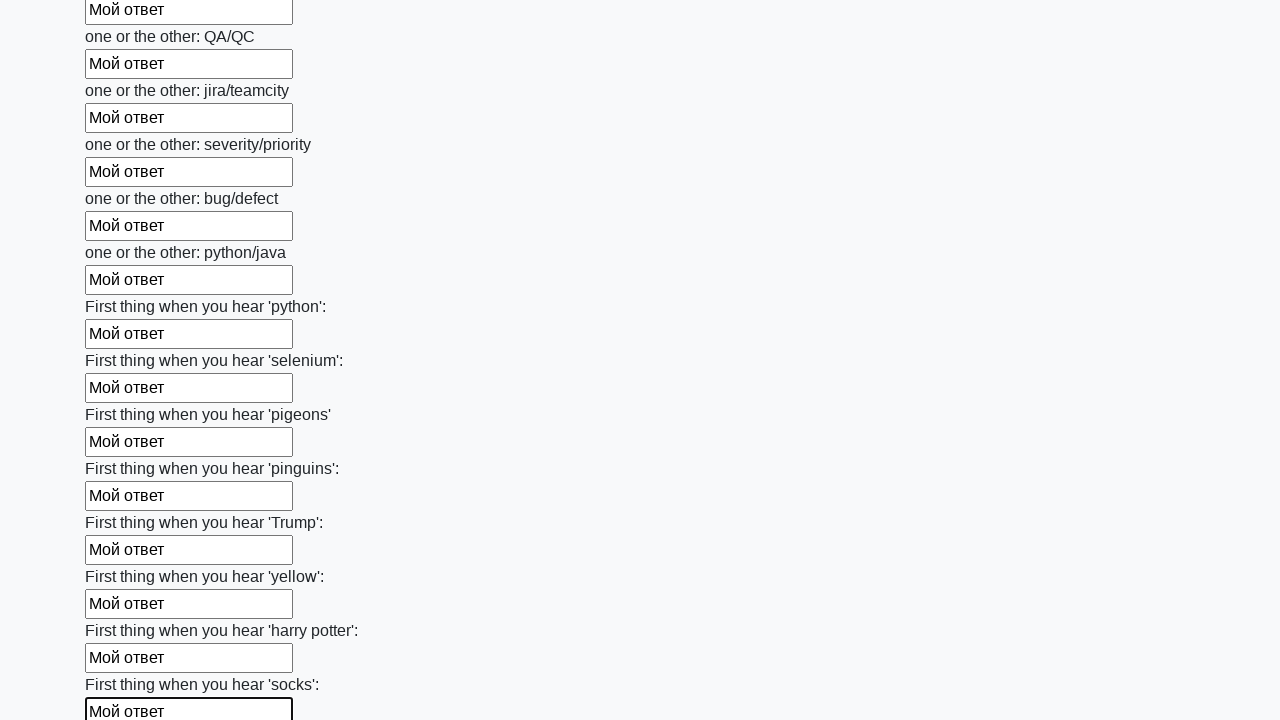

Clicked the submit button to submit the form at (123, 611) on button.btn
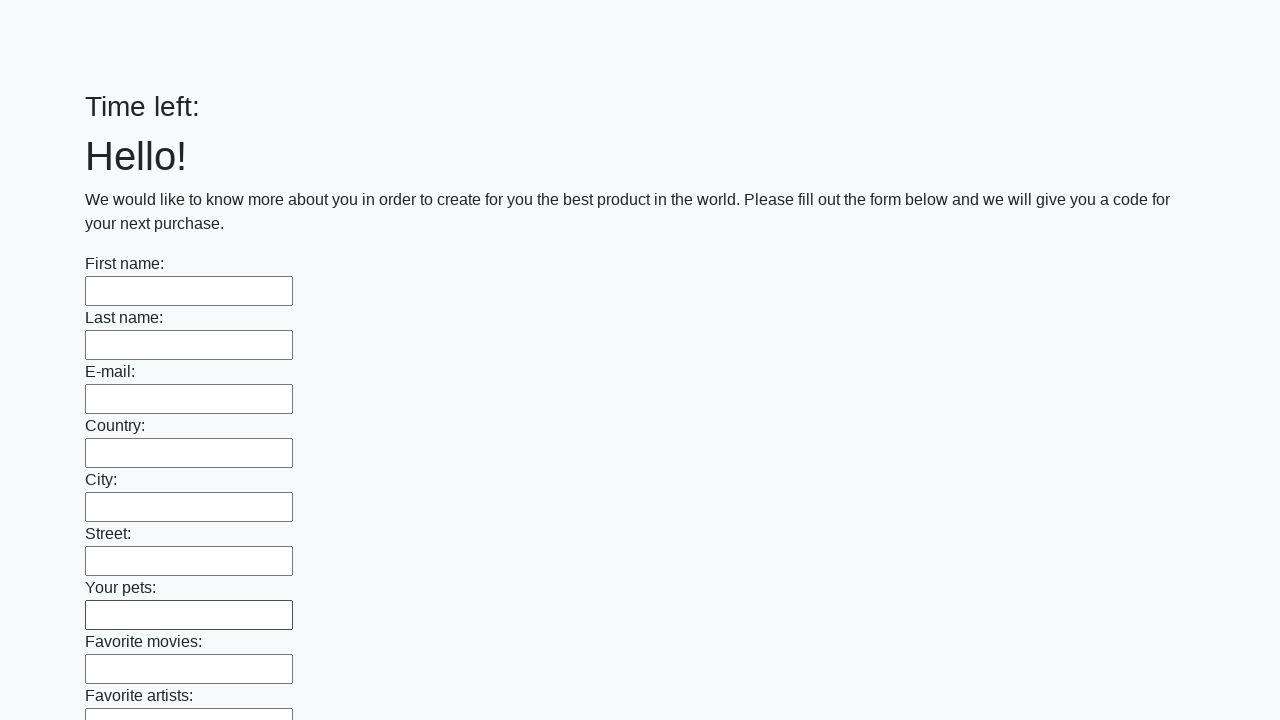

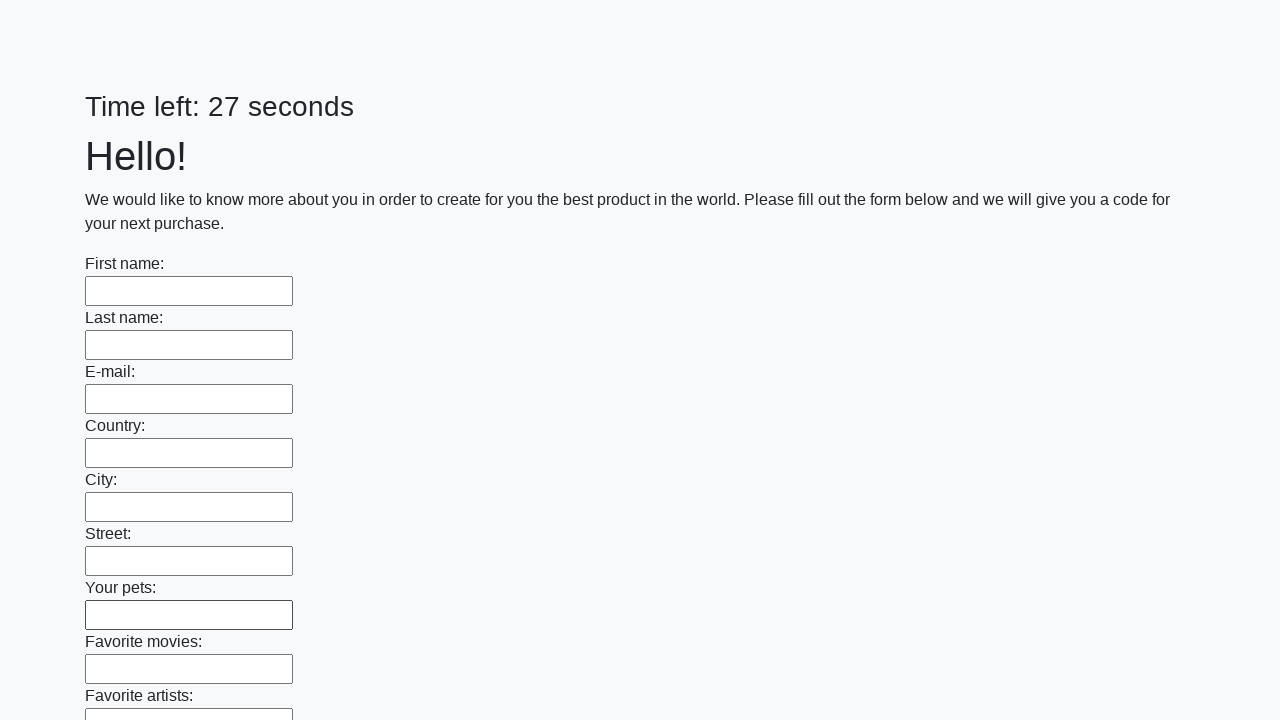